Tests jQuery UI datepicker functionality by opening the date picker, navigating to a past date (May 10, 2022), and selecting it.

Starting URL: https://jqueryui.com/datepicker/

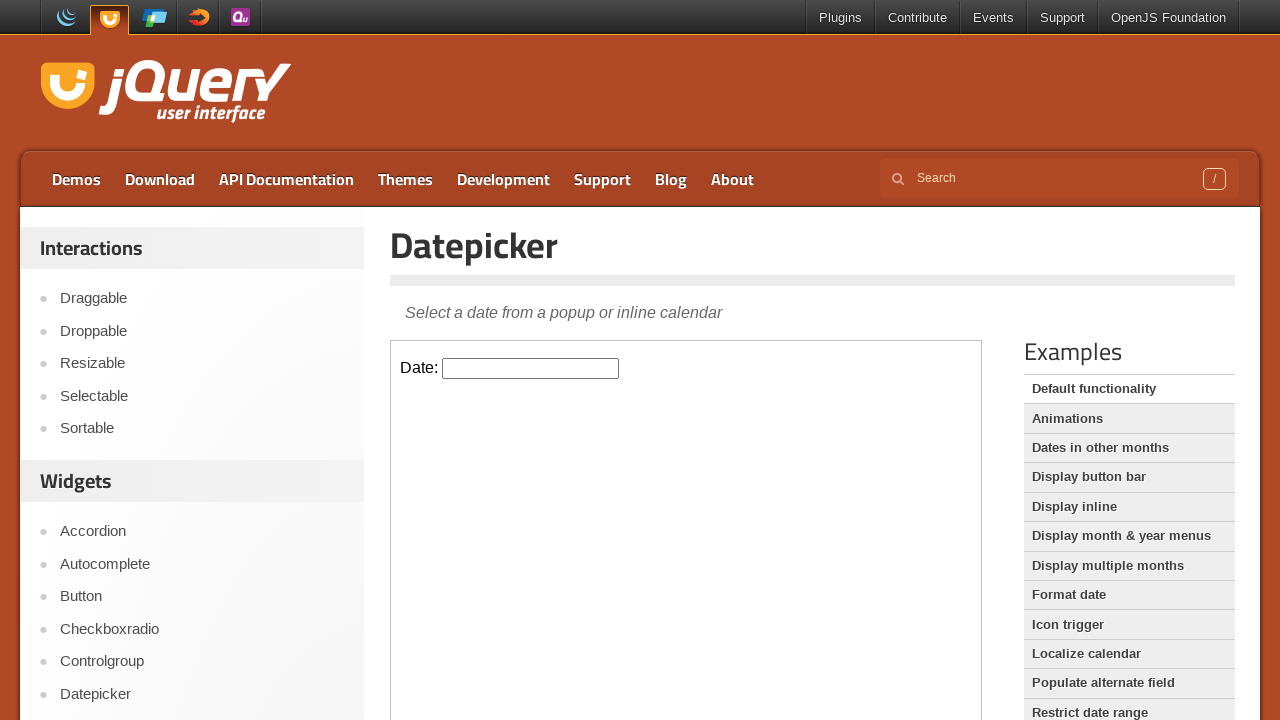

Located the iframe containing the datepicker
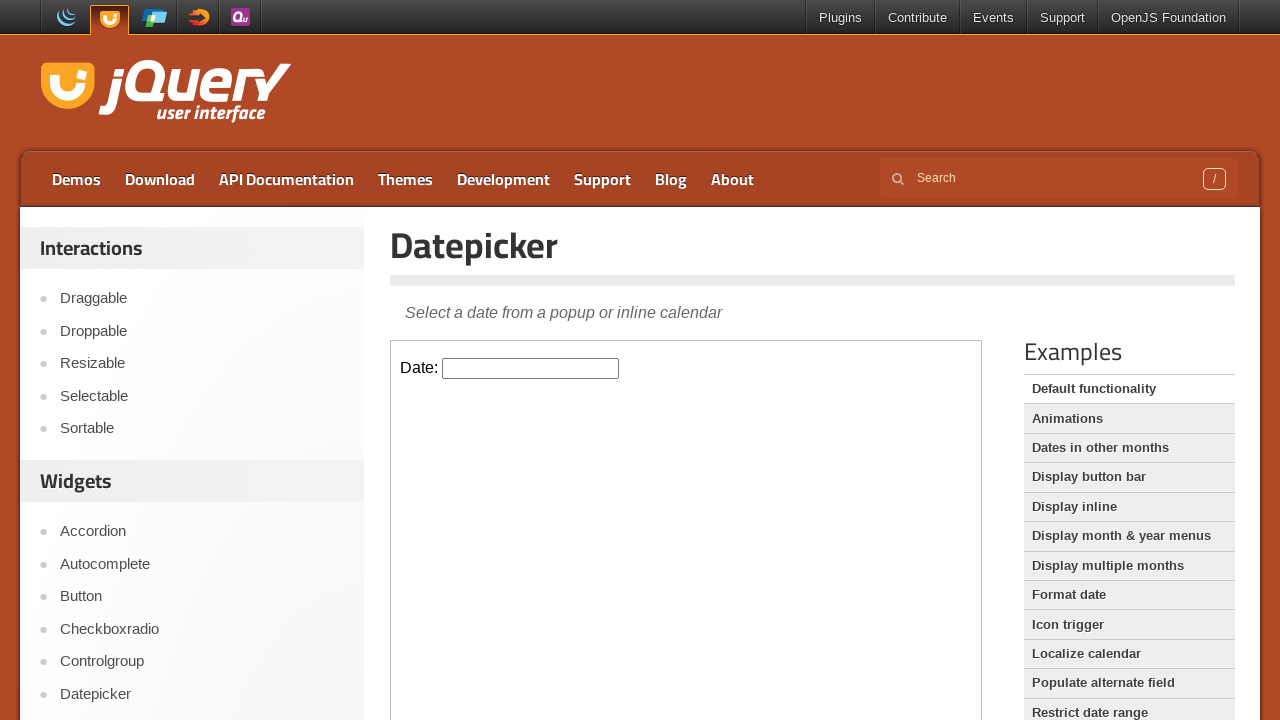

Clicked on the datepicker input to open the calendar at (531, 368) on iframe >> nth=0 >> internal:control=enter-frame >> input#datepicker
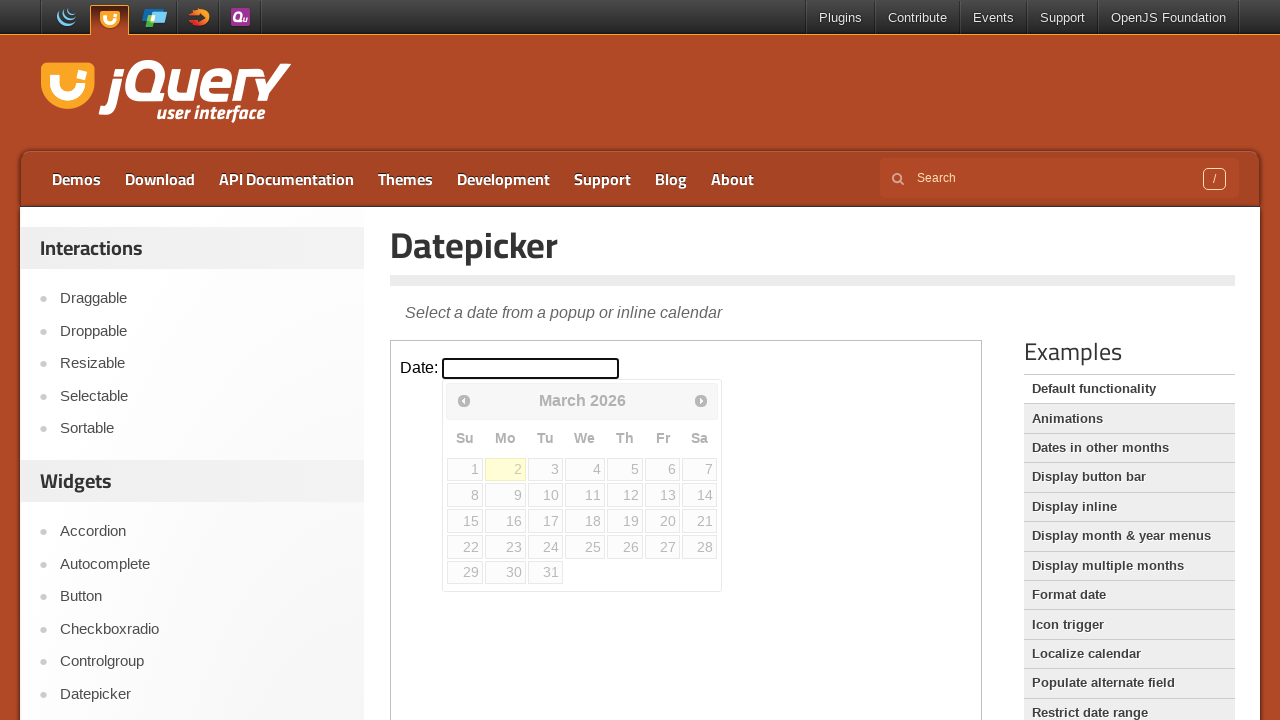

Retrieved current calendar month/year: March 2026
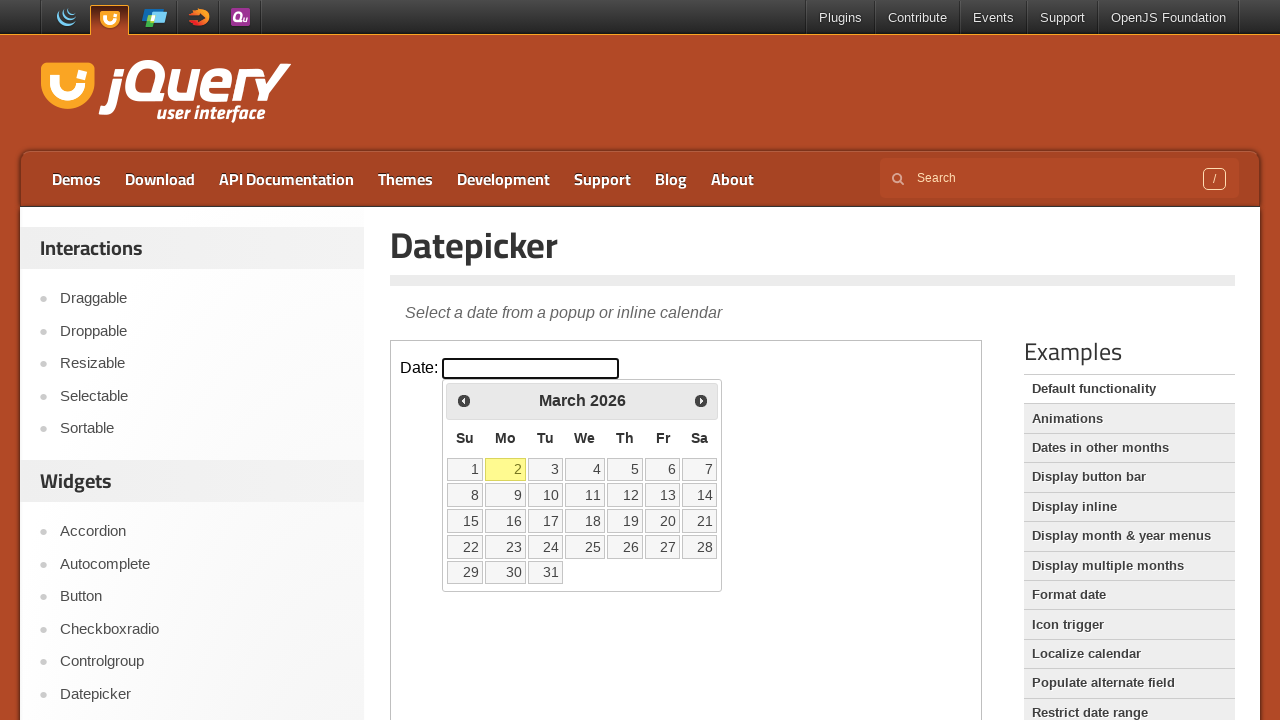

Clicked previous month button to navigate backwards at (464, 400) on iframe >> nth=0 >> internal:control=enter-frame >> span.ui-icon-circle-triangle-
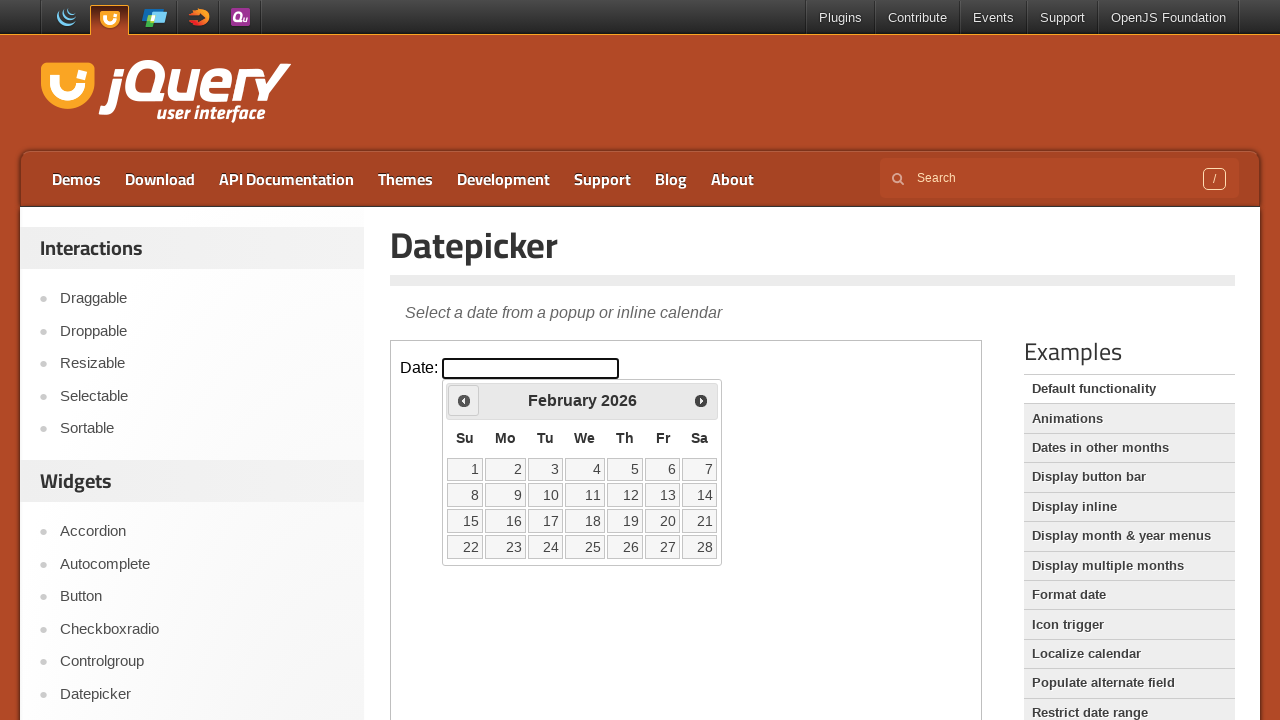

Retrieved current calendar month/year: February 2026
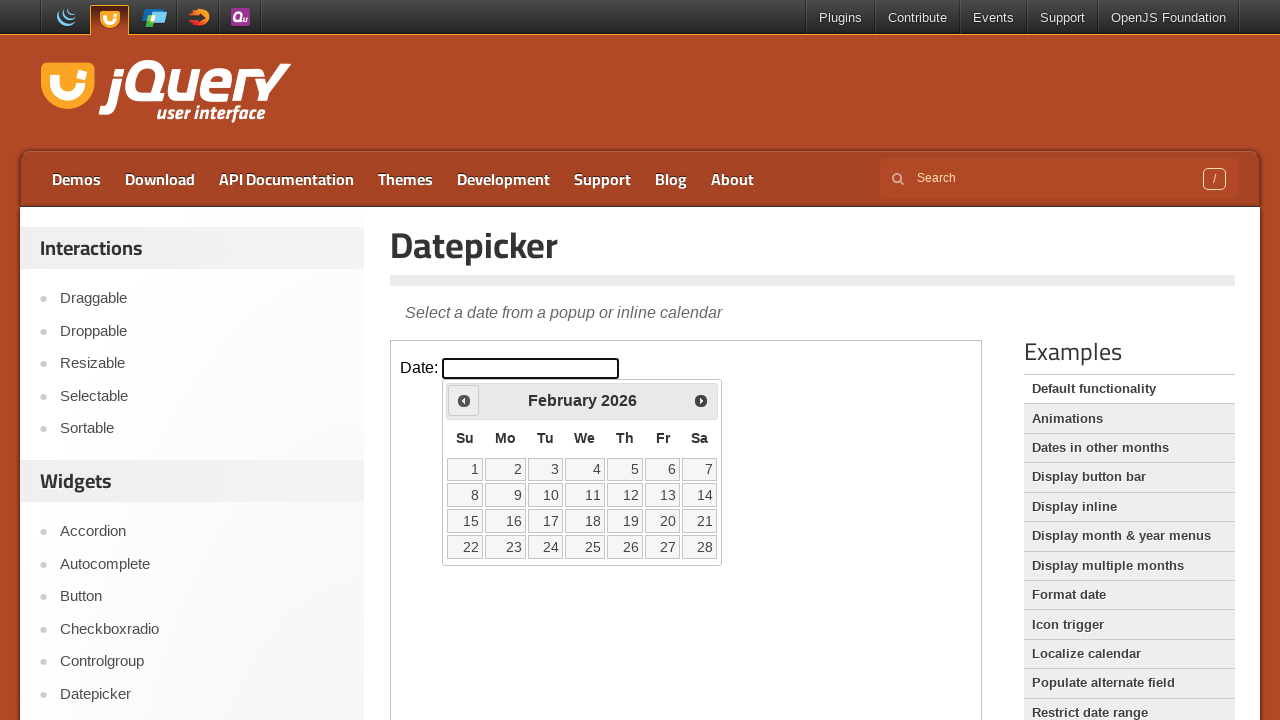

Clicked previous month button to navigate backwards at (464, 400) on iframe >> nth=0 >> internal:control=enter-frame >> span.ui-icon-circle-triangle-
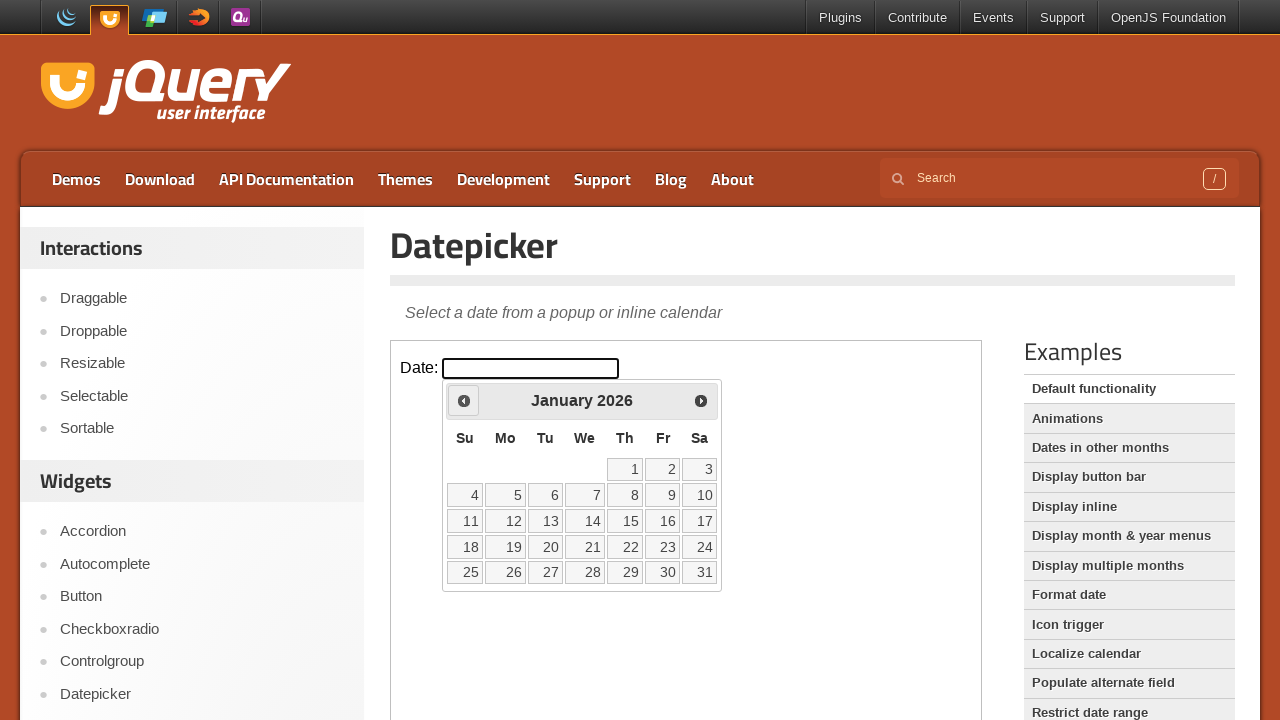

Retrieved current calendar month/year: January 2026
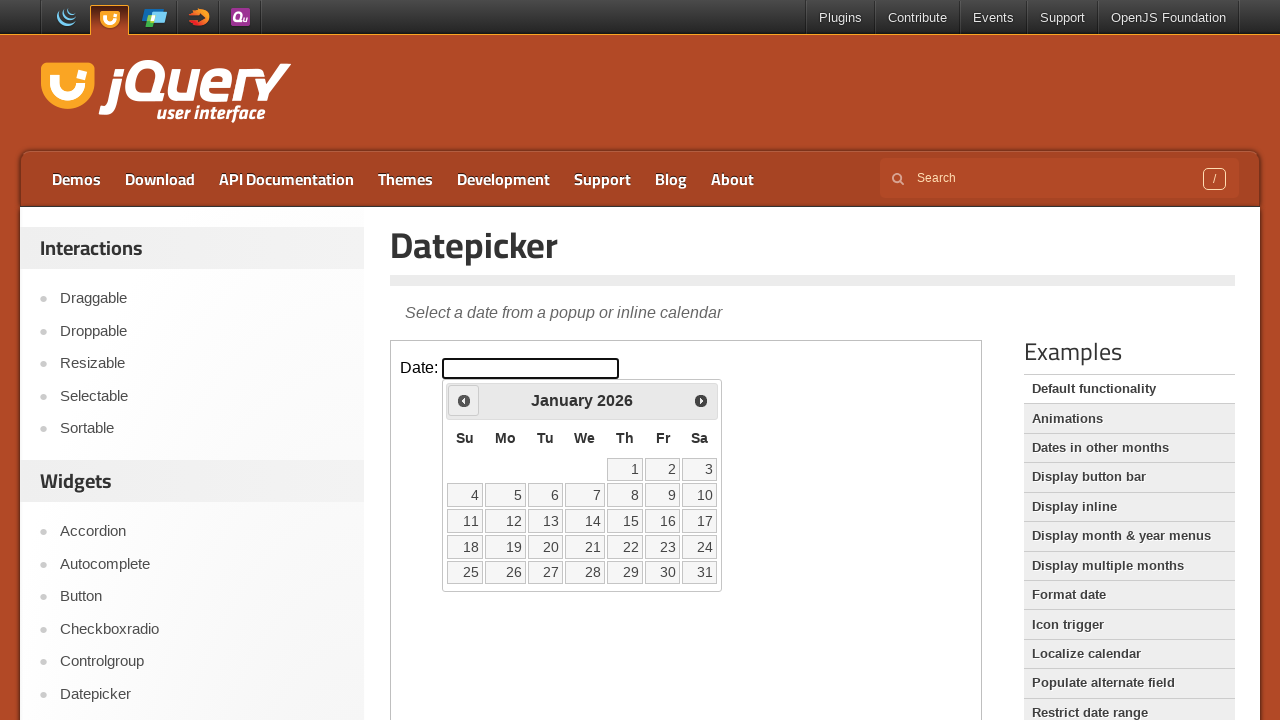

Clicked previous month button to navigate backwards at (464, 400) on iframe >> nth=0 >> internal:control=enter-frame >> span.ui-icon-circle-triangle-
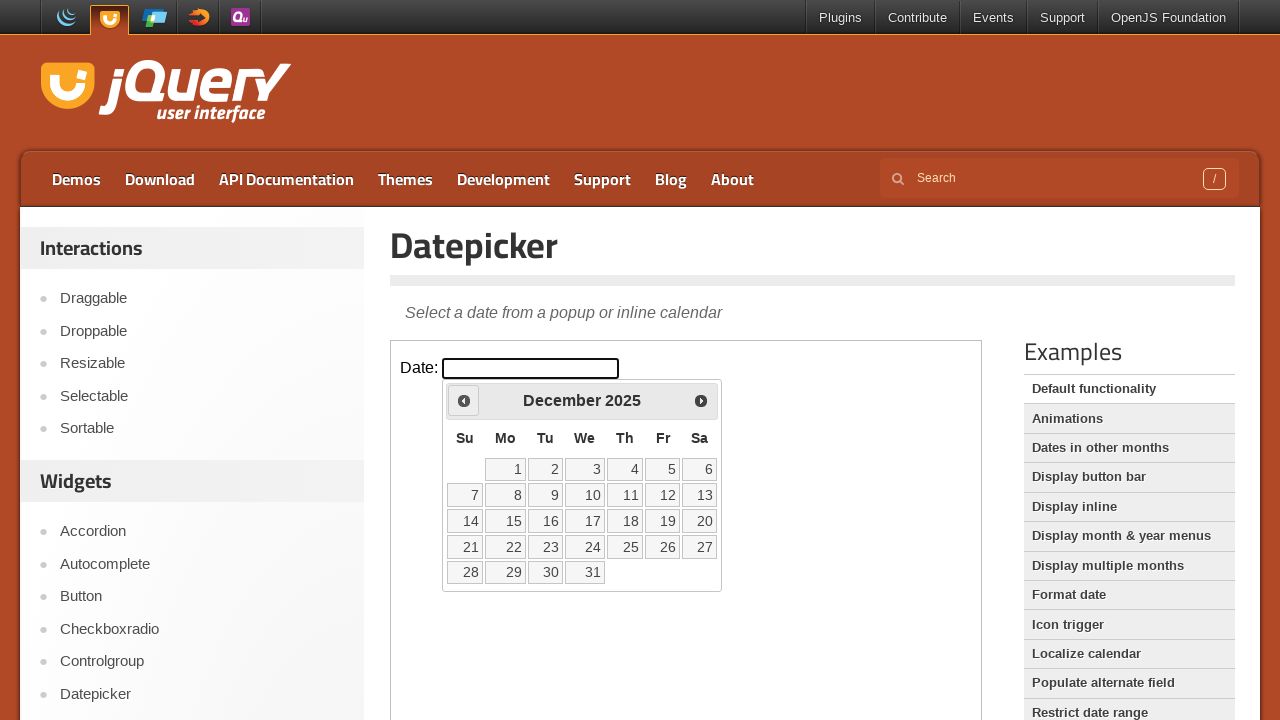

Retrieved current calendar month/year: December 2025
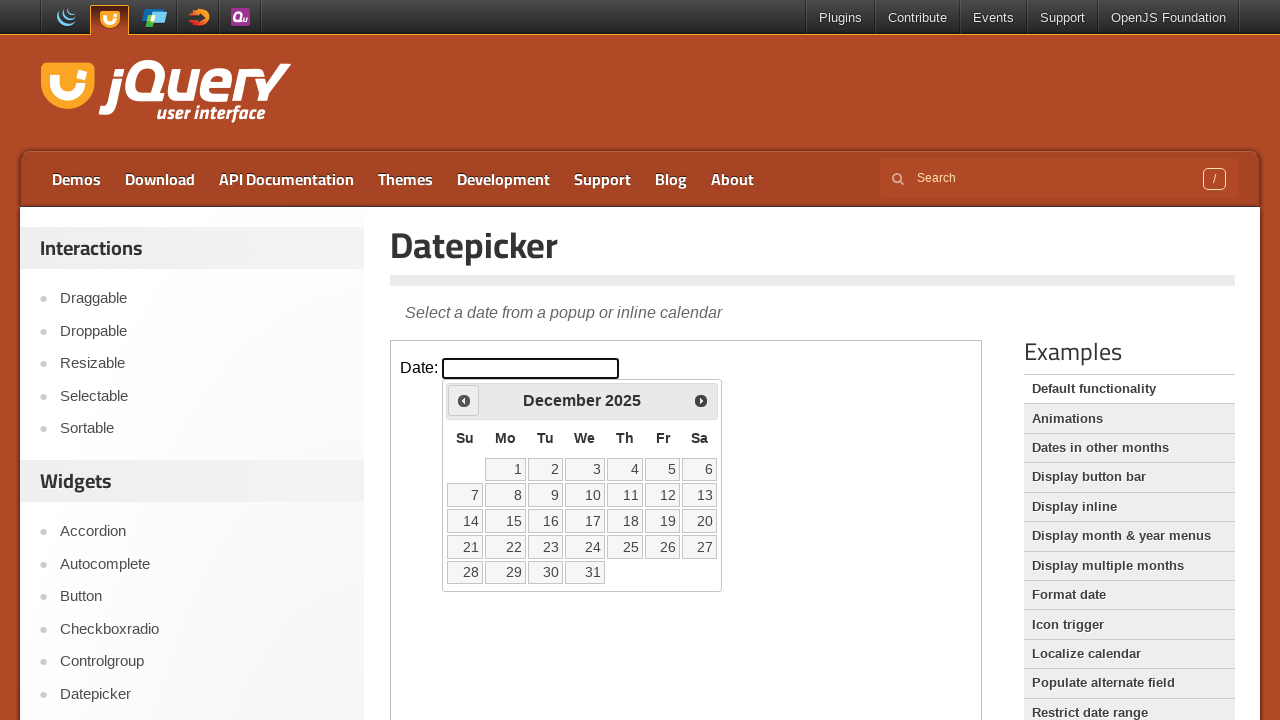

Clicked previous month button to navigate backwards at (464, 400) on iframe >> nth=0 >> internal:control=enter-frame >> span.ui-icon-circle-triangle-
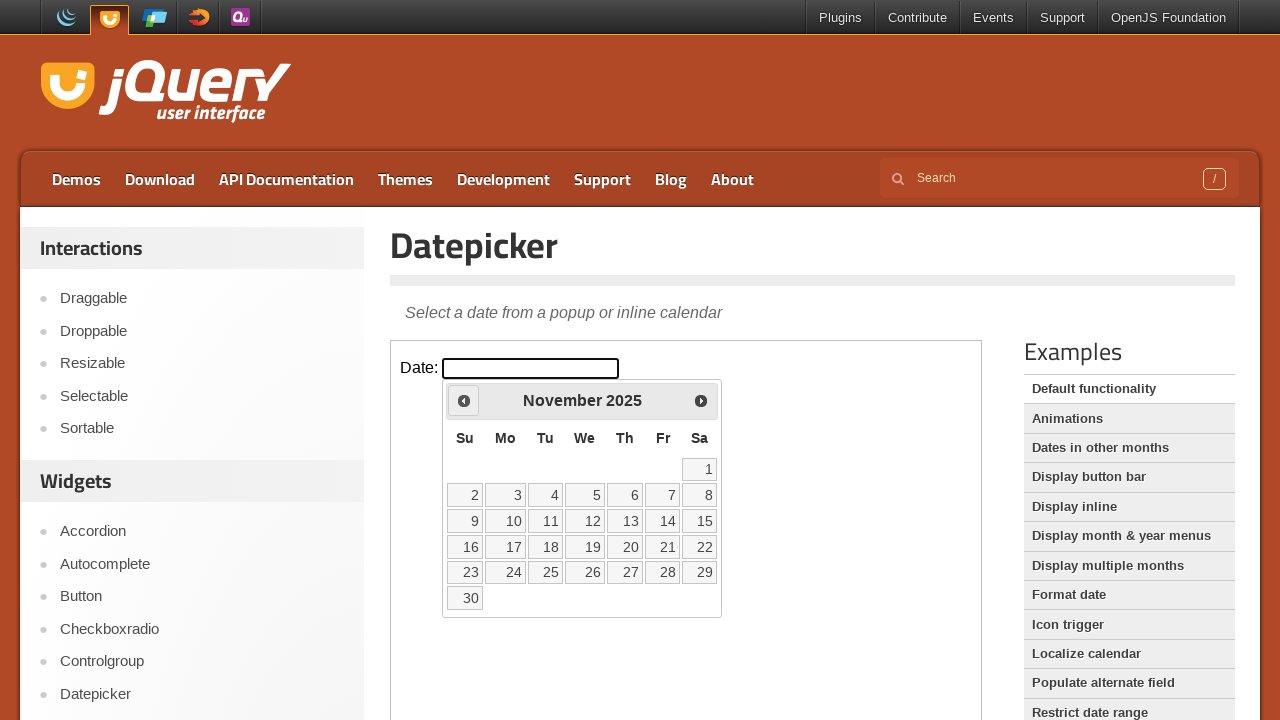

Retrieved current calendar month/year: November 2025
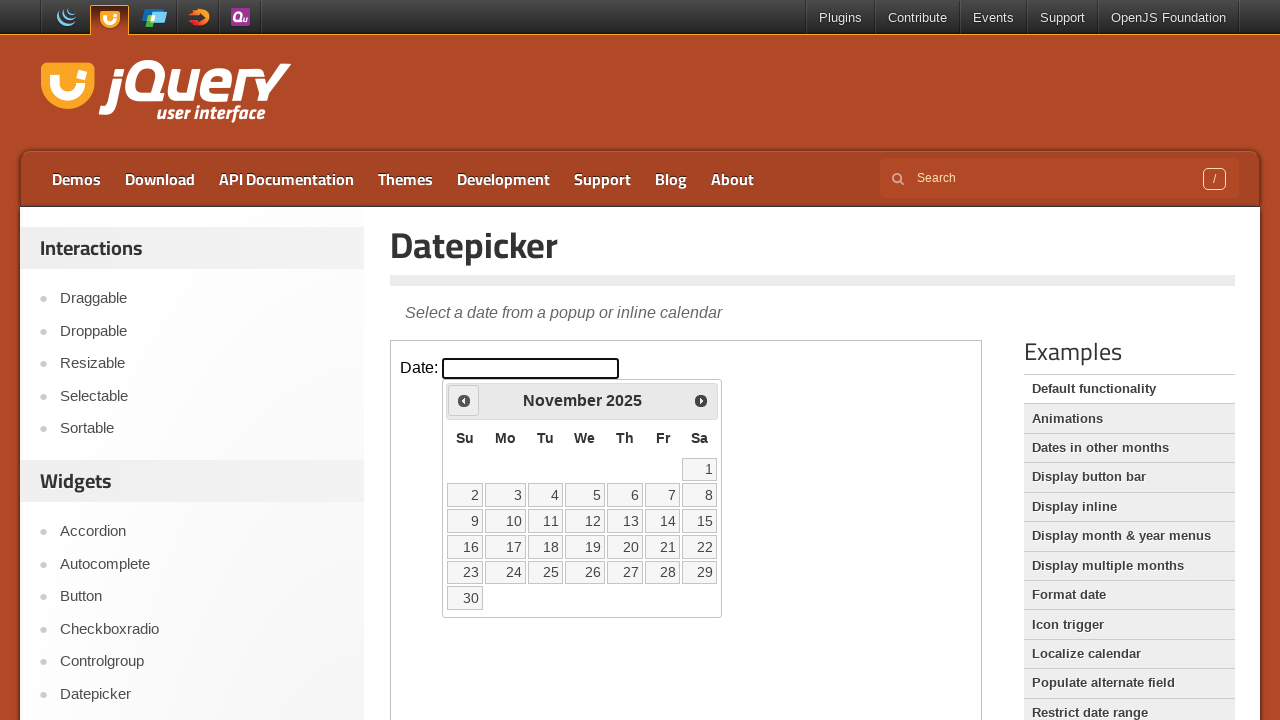

Clicked previous month button to navigate backwards at (464, 400) on iframe >> nth=0 >> internal:control=enter-frame >> span.ui-icon-circle-triangle-
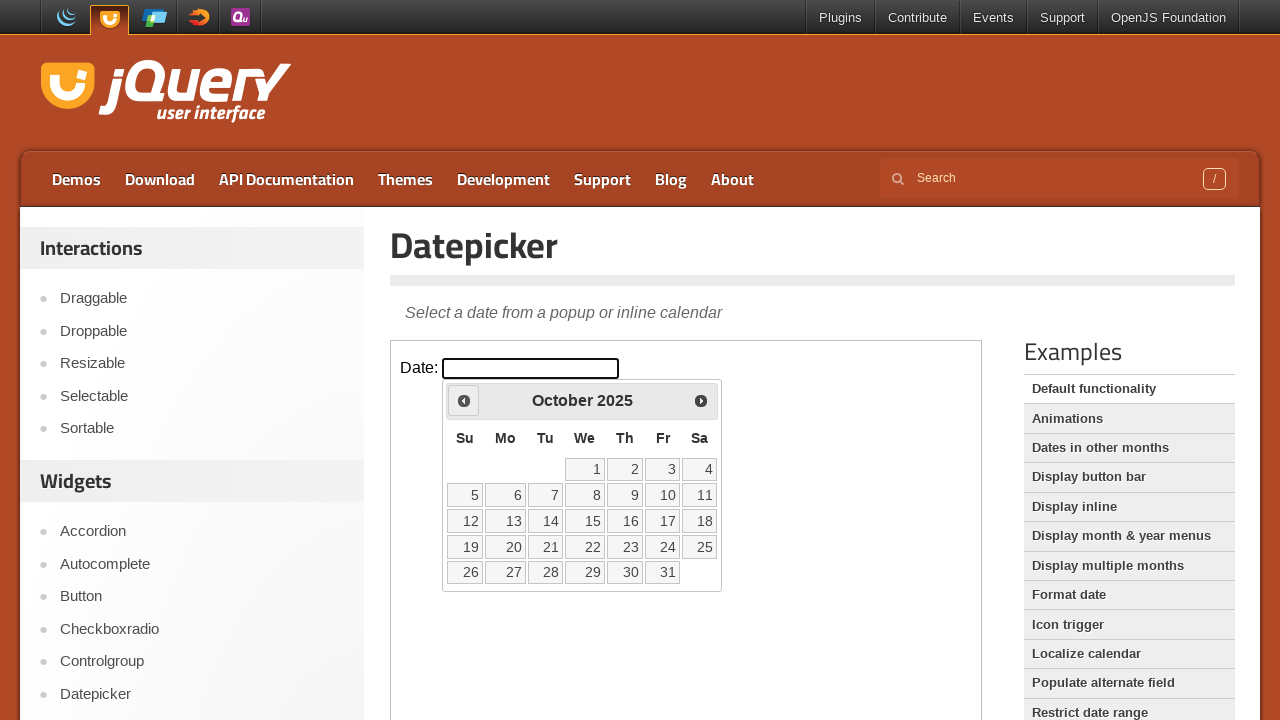

Retrieved current calendar month/year: October 2025
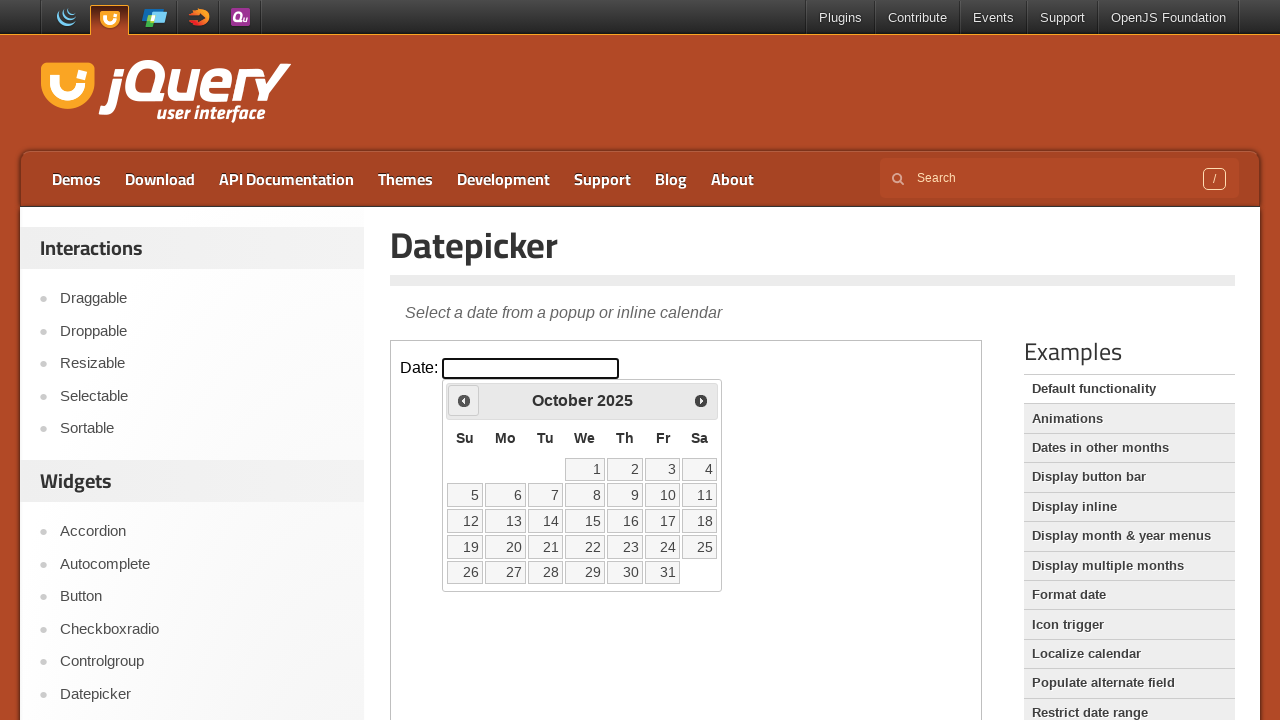

Clicked previous month button to navigate backwards at (464, 400) on iframe >> nth=0 >> internal:control=enter-frame >> span.ui-icon-circle-triangle-
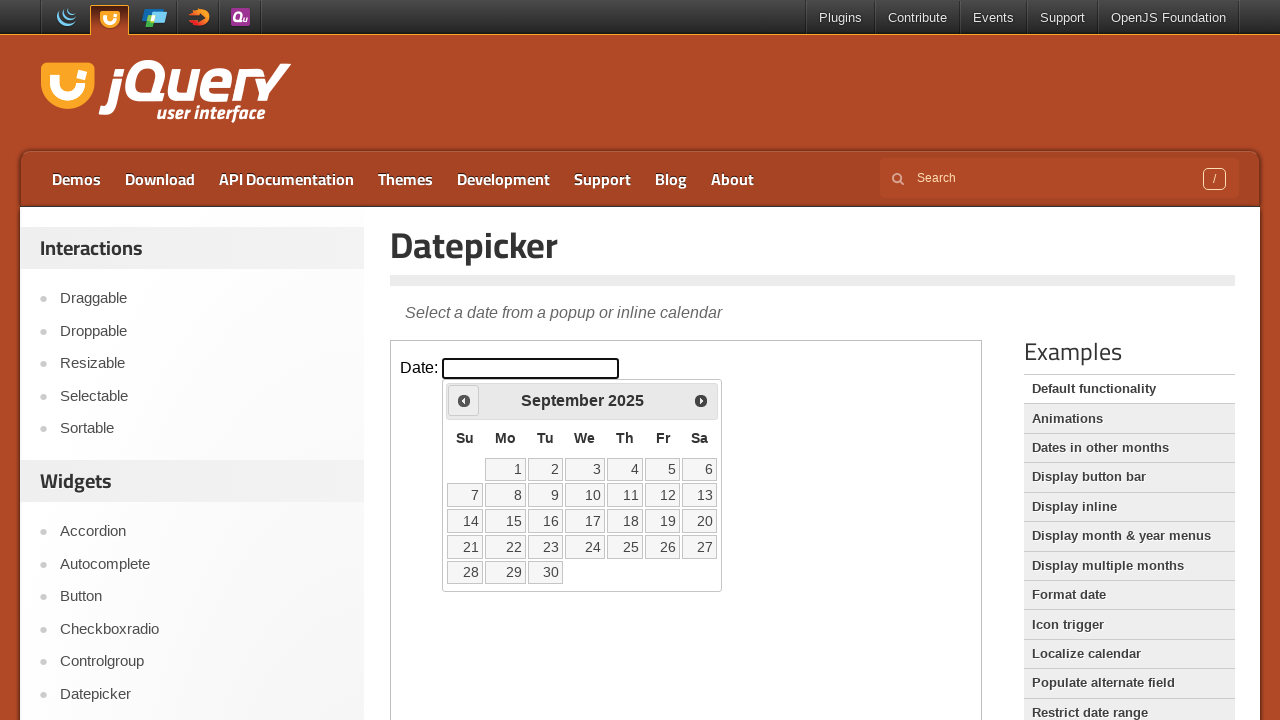

Retrieved current calendar month/year: September 2025
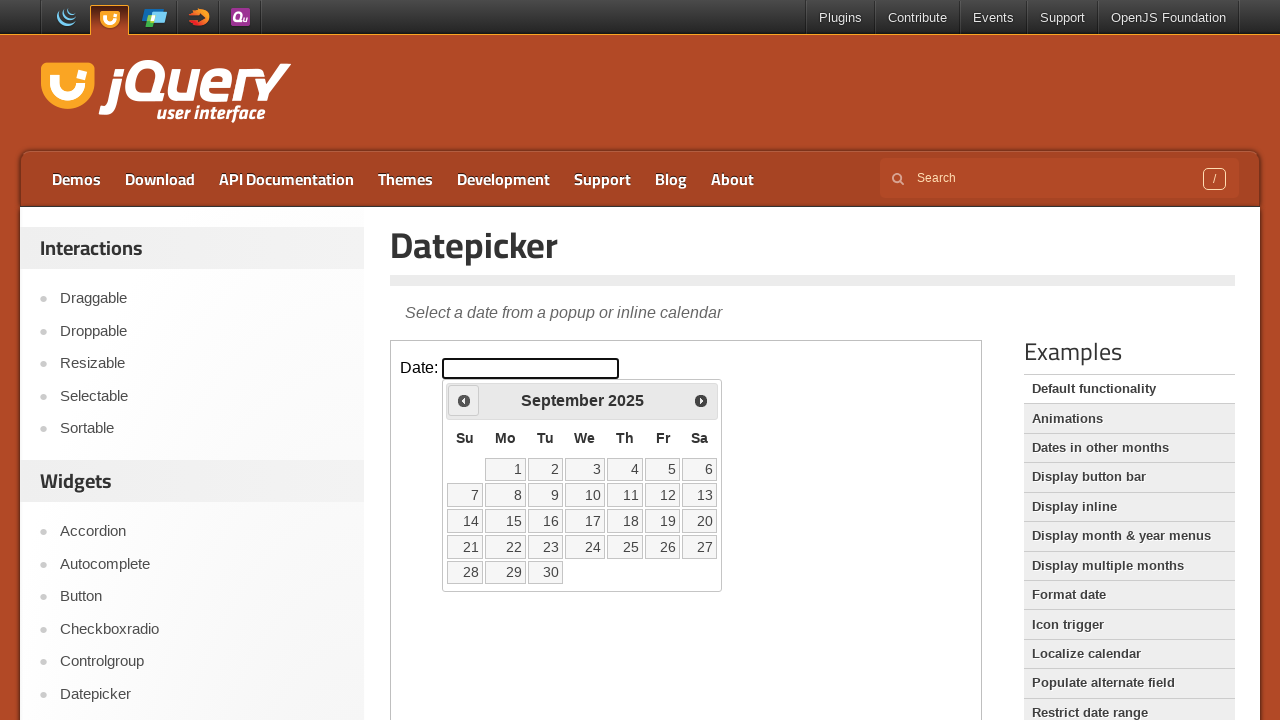

Clicked previous month button to navigate backwards at (464, 400) on iframe >> nth=0 >> internal:control=enter-frame >> span.ui-icon-circle-triangle-
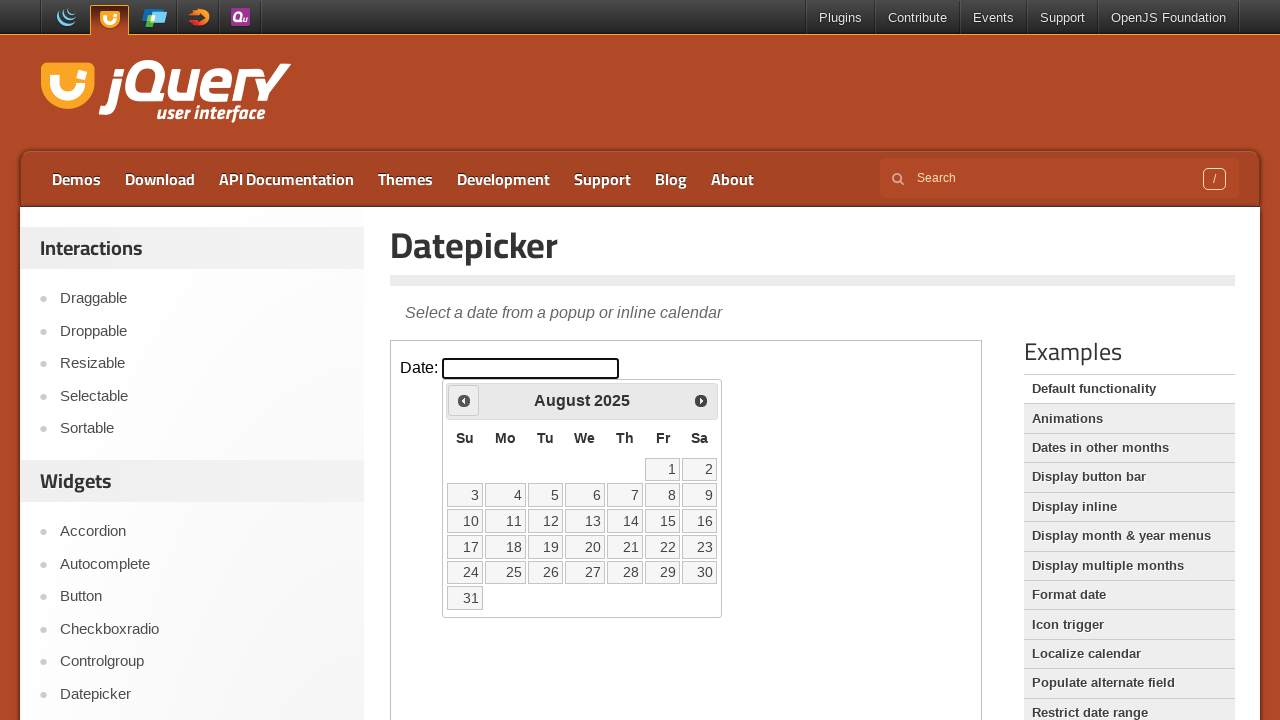

Retrieved current calendar month/year: August 2025
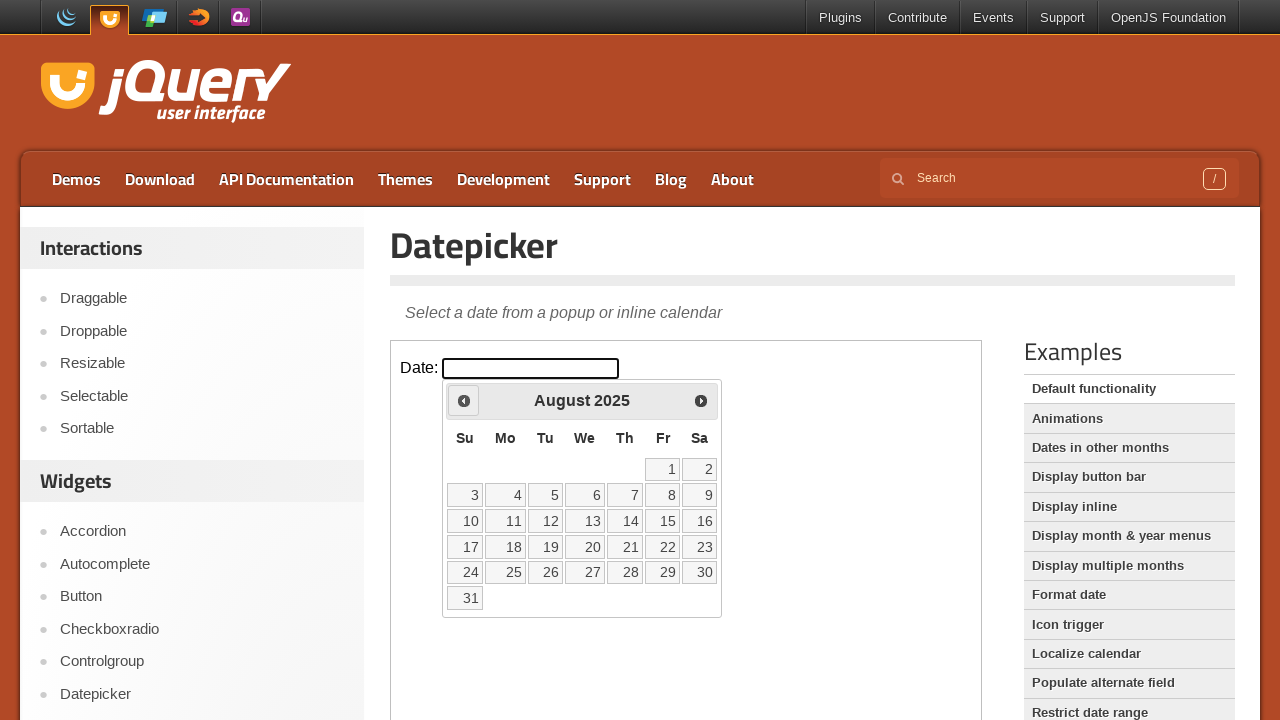

Clicked previous month button to navigate backwards at (464, 400) on iframe >> nth=0 >> internal:control=enter-frame >> span.ui-icon-circle-triangle-
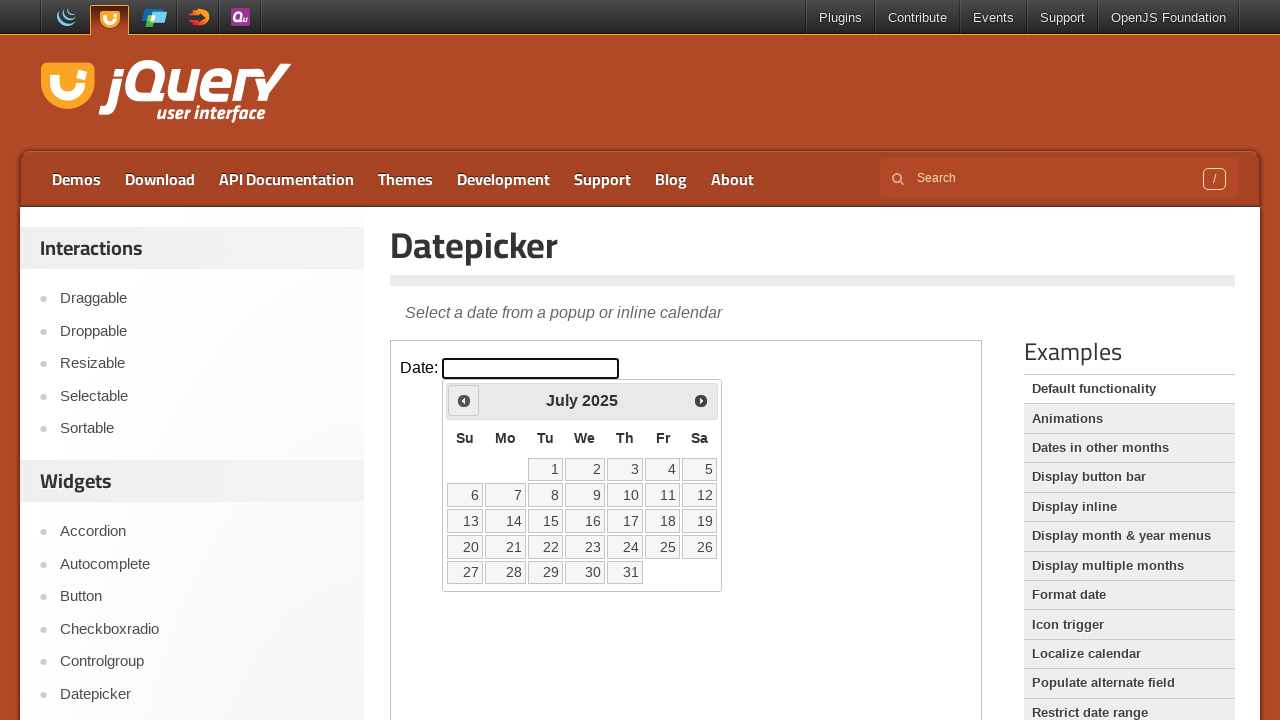

Retrieved current calendar month/year: July 2025
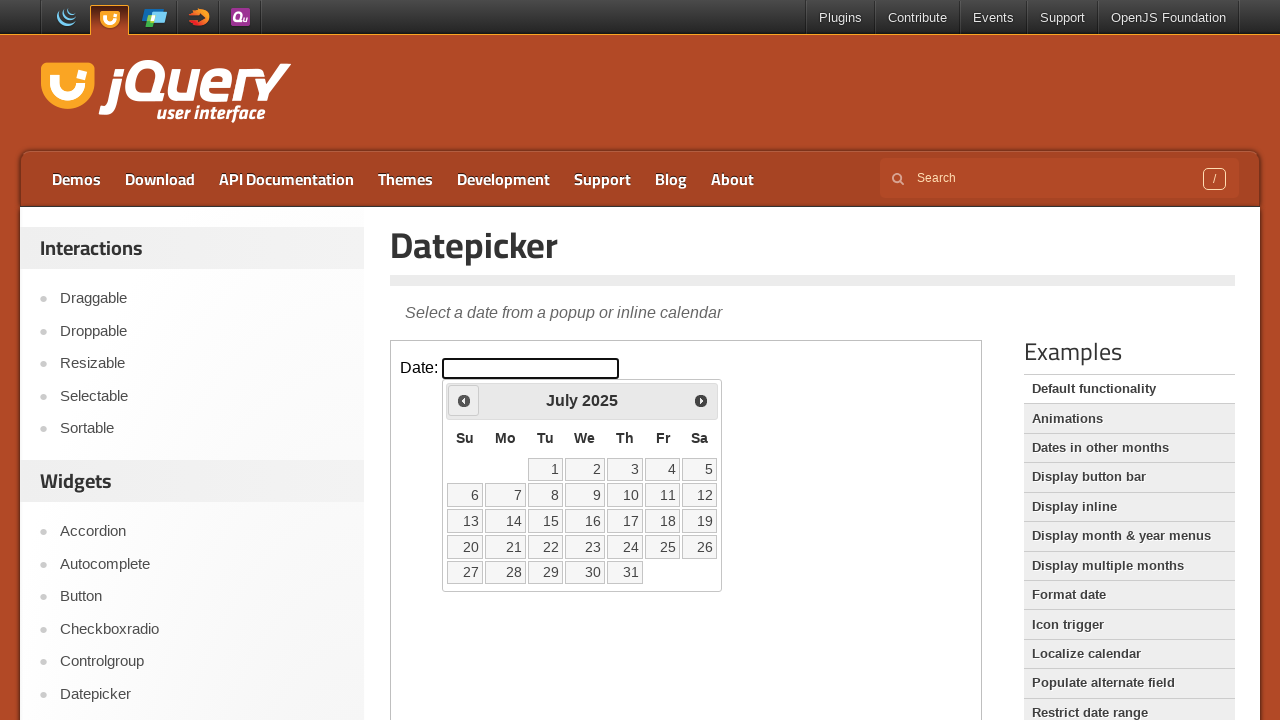

Clicked previous month button to navigate backwards at (464, 400) on iframe >> nth=0 >> internal:control=enter-frame >> span.ui-icon-circle-triangle-
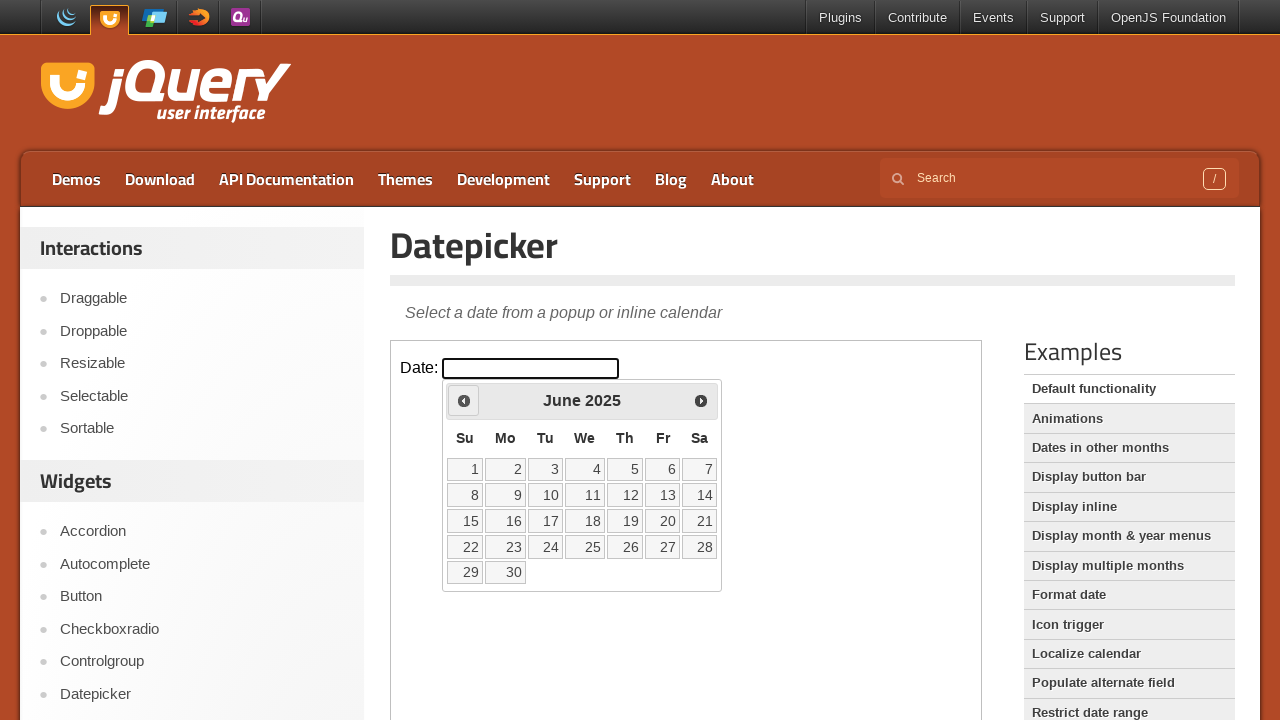

Retrieved current calendar month/year: June 2025
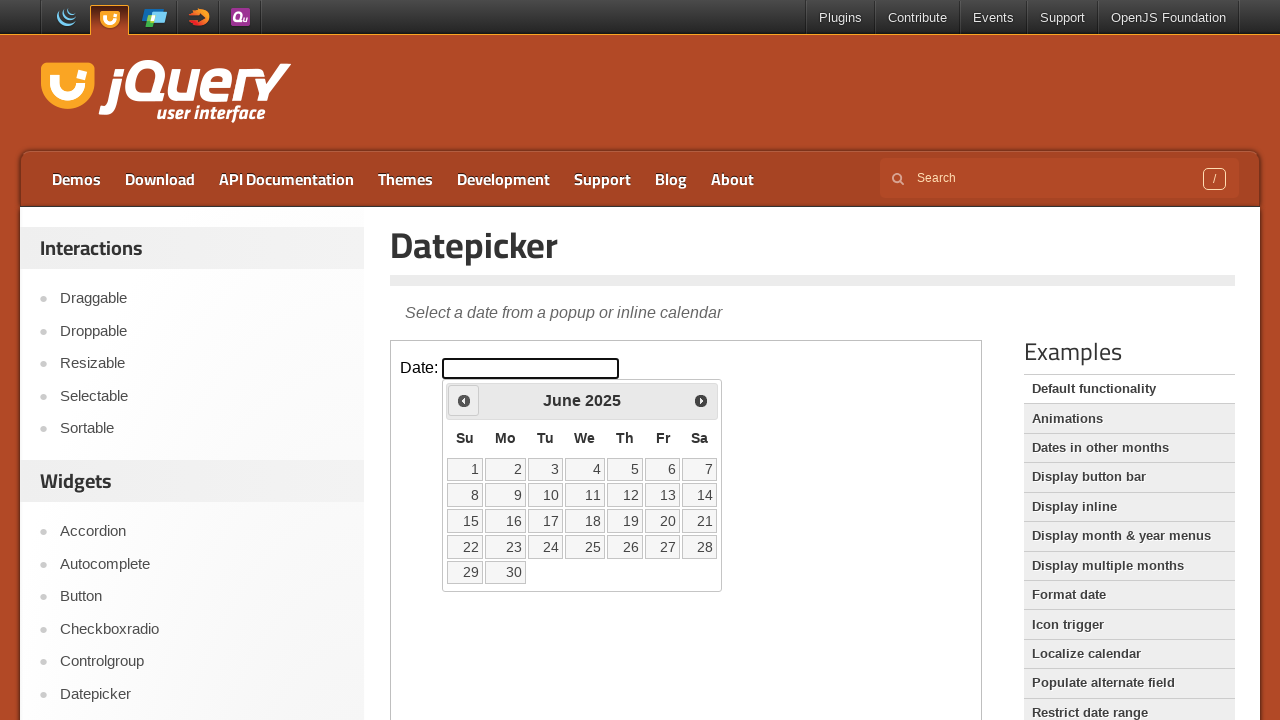

Clicked previous month button to navigate backwards at (464, 400) on iframe >> nth=0 >> internal:control=enter-frame >> span.ui-icon-circle-triangle-
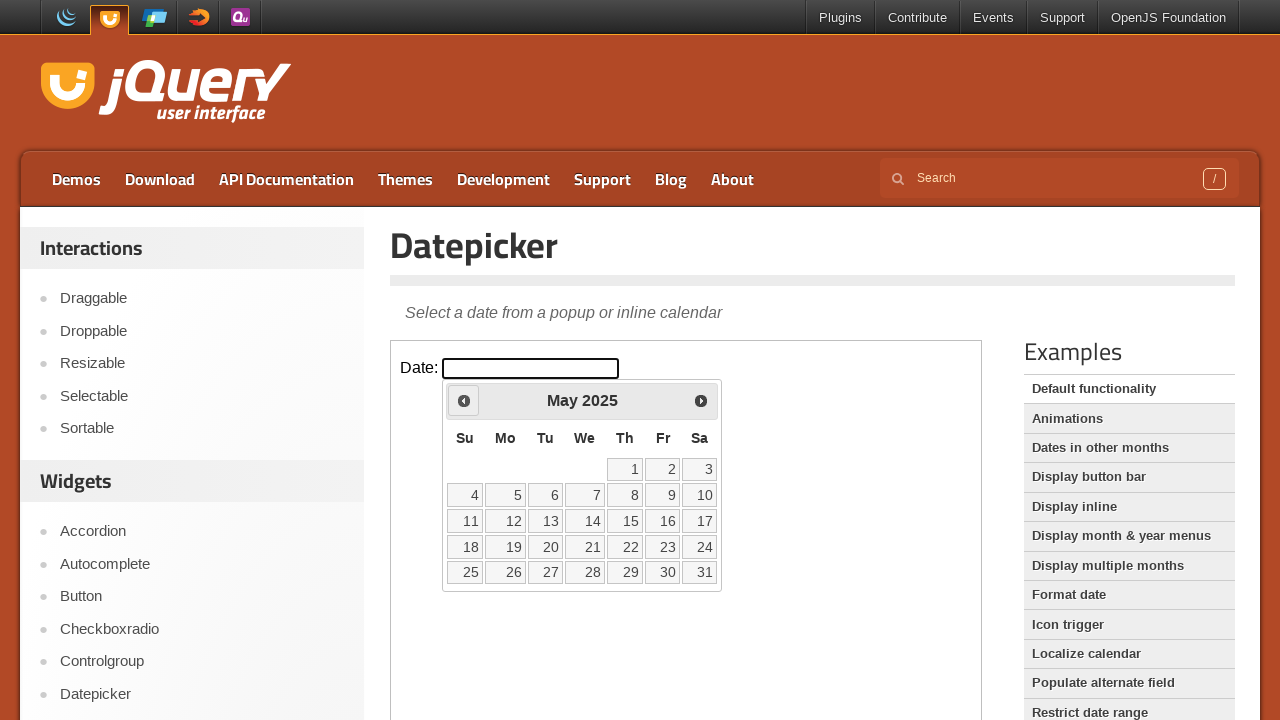

Retrieved current calendar month/year: May 2025
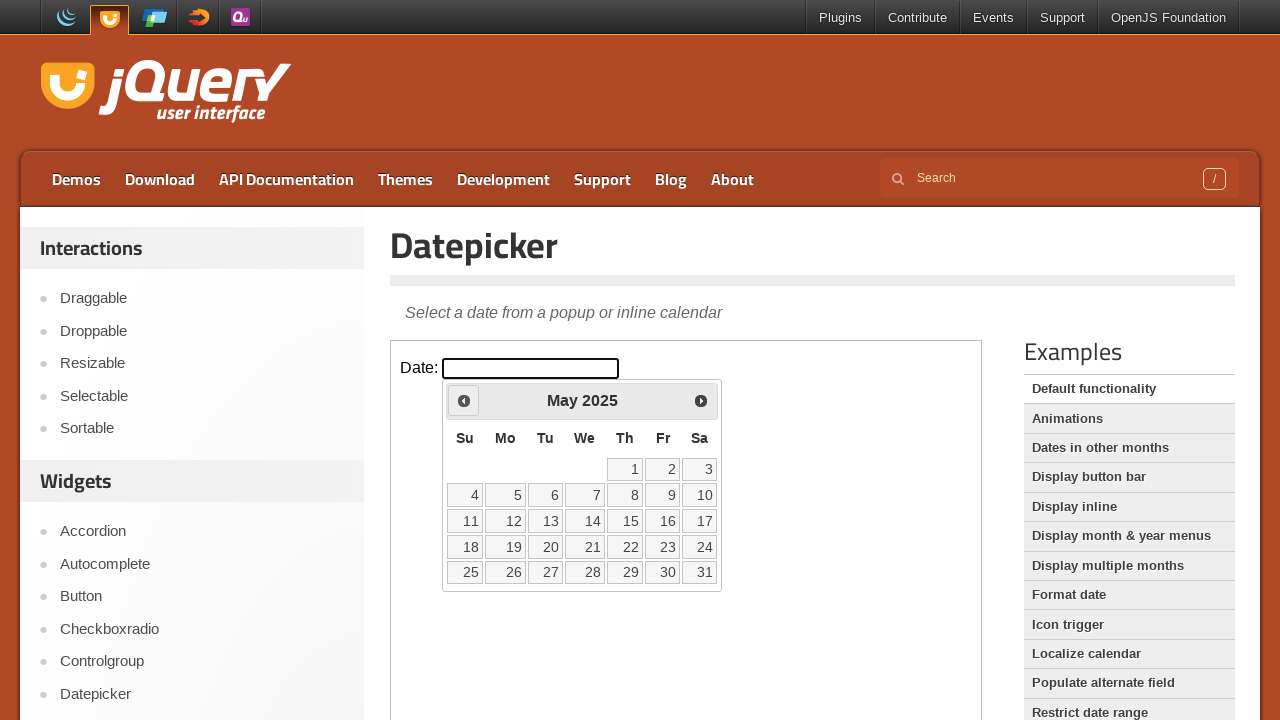

Clicked previous month button to navigate backwards at (464, 400) on iframe >> nth=0 >> internal:control=enter-frame >> span.ui-icon-circle-triangle-
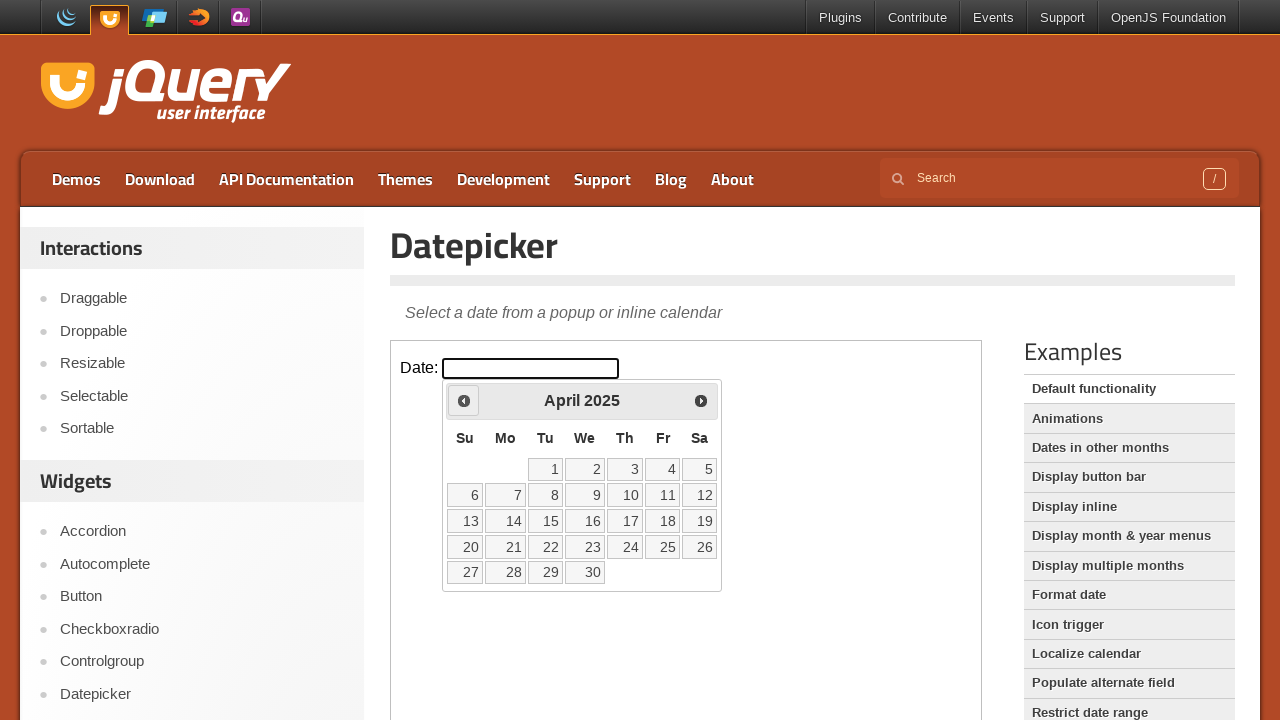

Retrieved current calendar month/year: April 2025
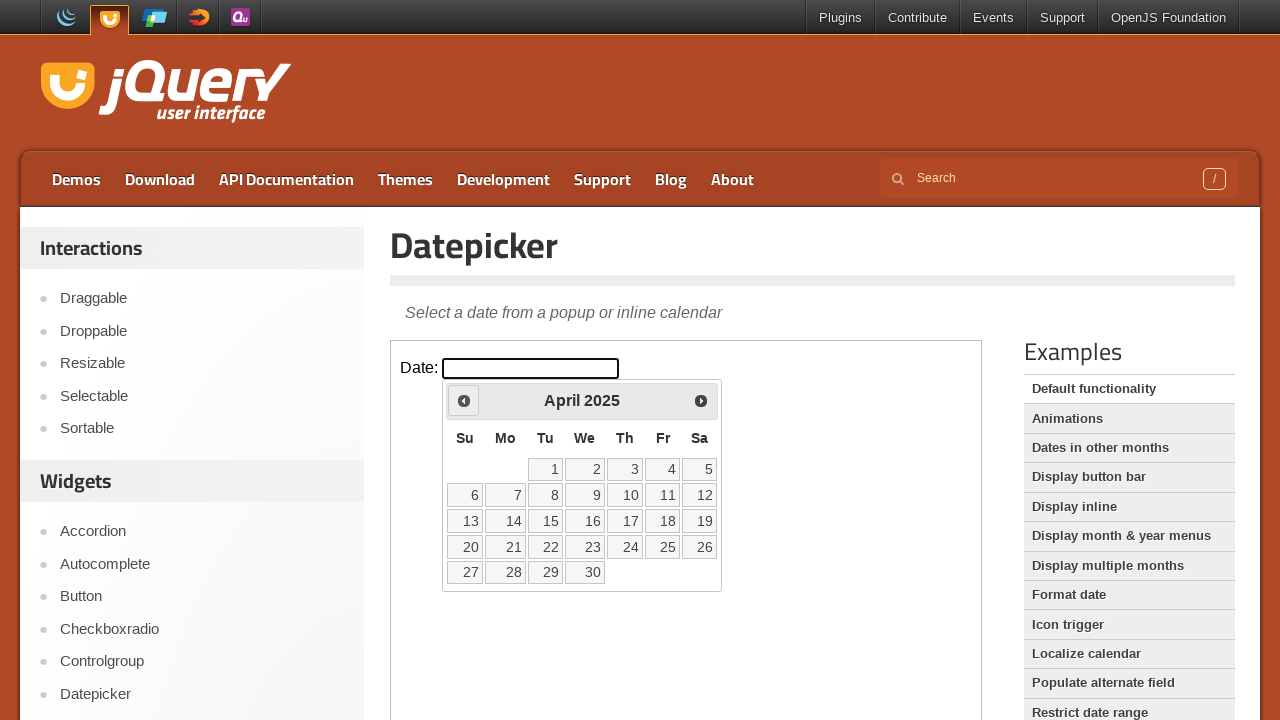

Clicked previous month button to navigate backwards at (464, 400) on iframe >> nth=0 >> internal:control=enter-frame >> span.ui-icon-circle-triangle-
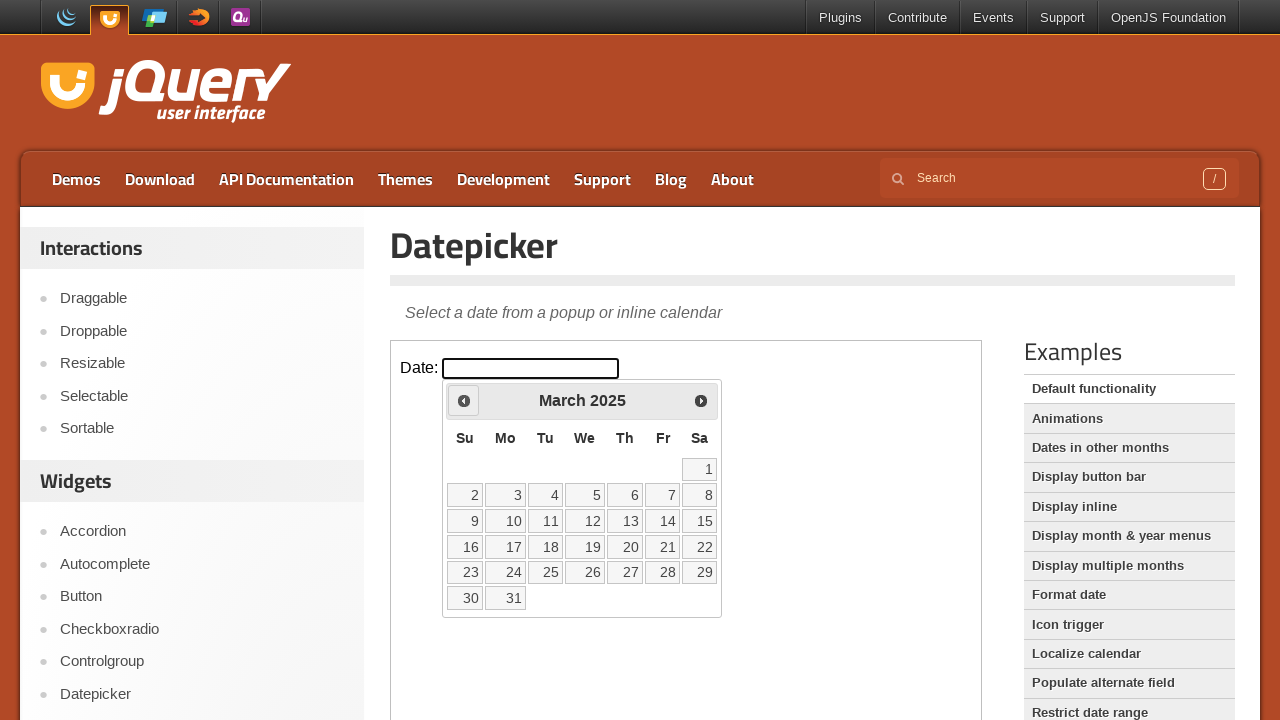

Retrieved current calendar month/year: March 2025
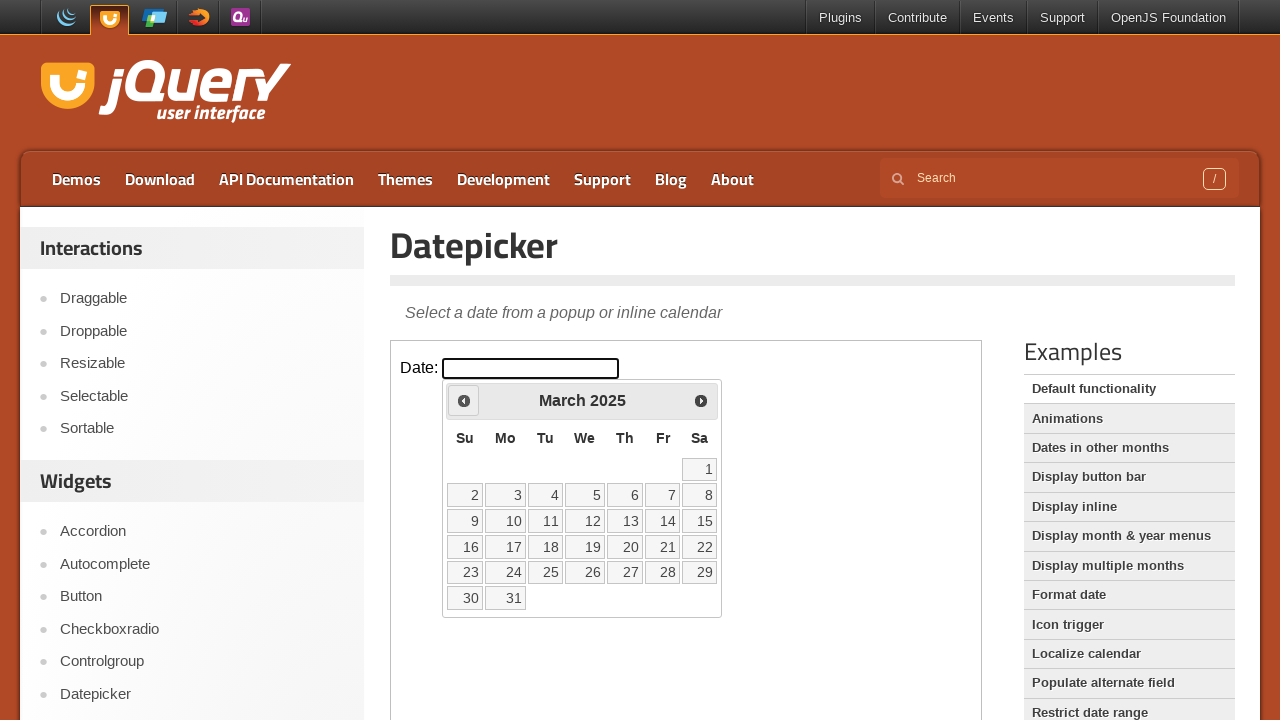

Clicked previous month button to navigate backwards at (464, 400) on iframe >> nth=0 >> internal:control=enter-frame >> span.ui-icon-circle-triangle-
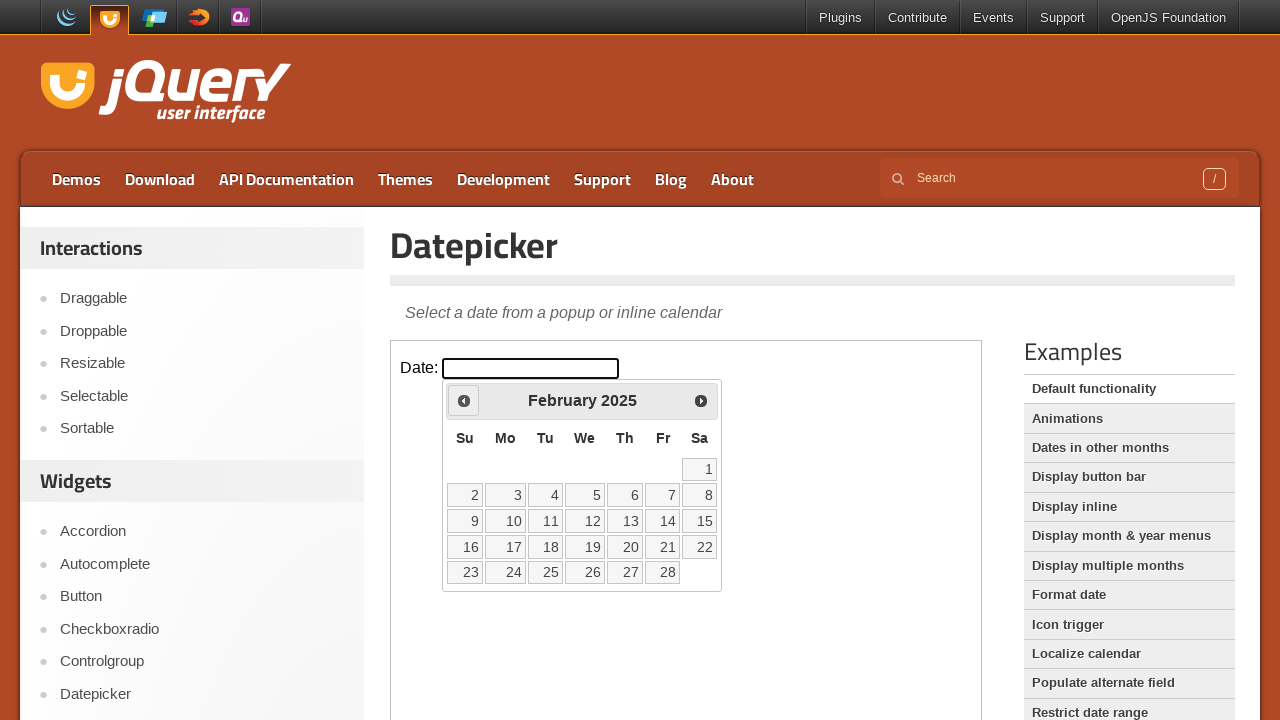

Retrieved current calendar month/year: February 2025
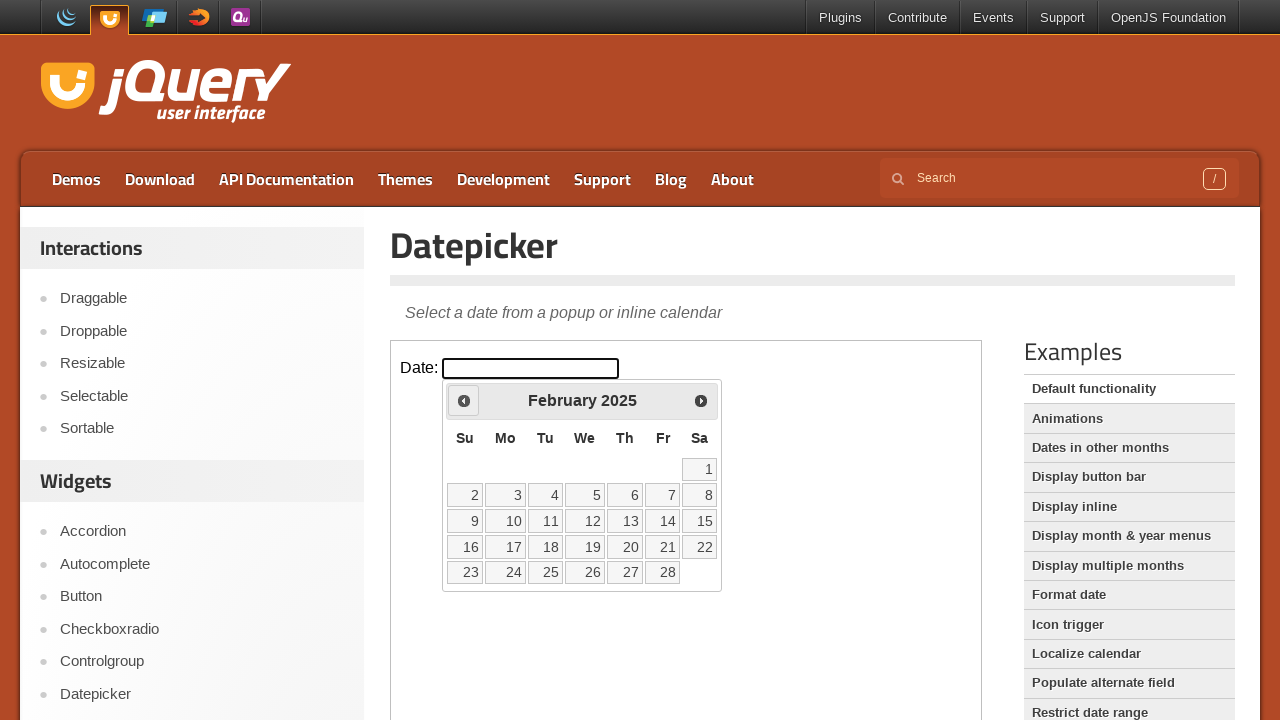

Clicked previous month button to navigate backwards at (464, 400) on iframe >> nth=0 >> internal:control=enter-frame >> span.ui-icon-circle-triangle-
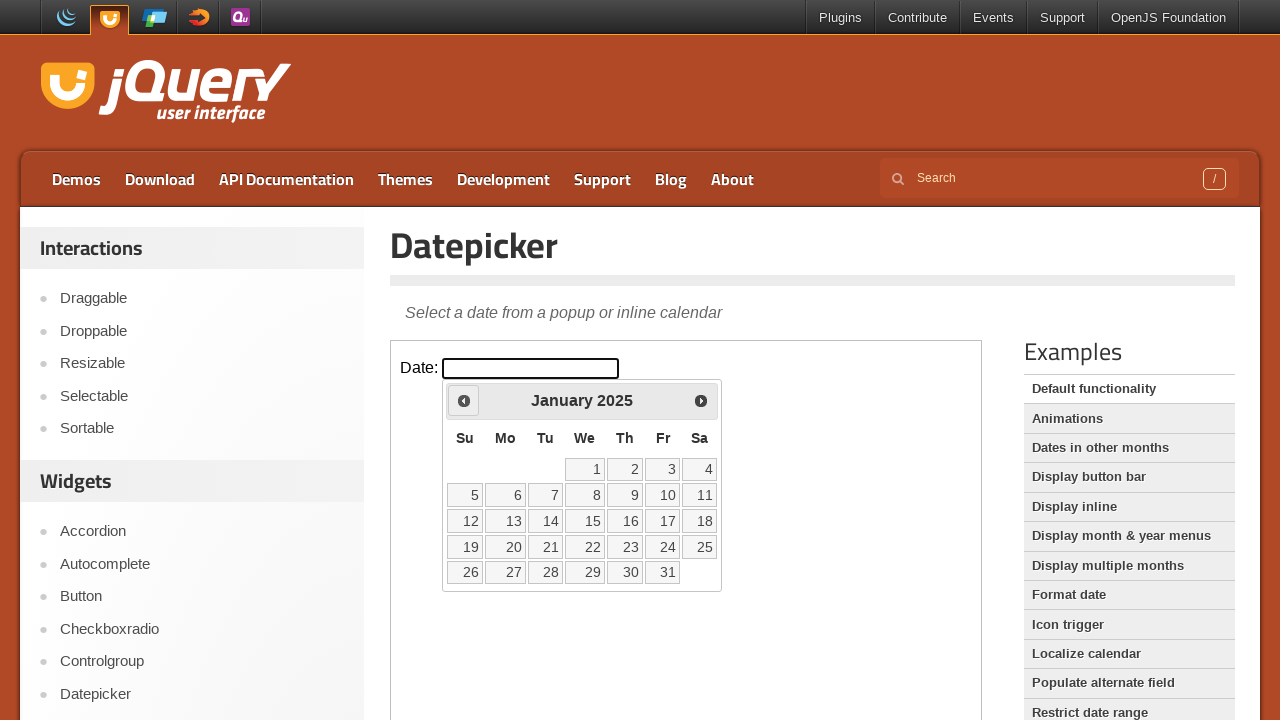

Retrieved current calendar month/year: January 2025
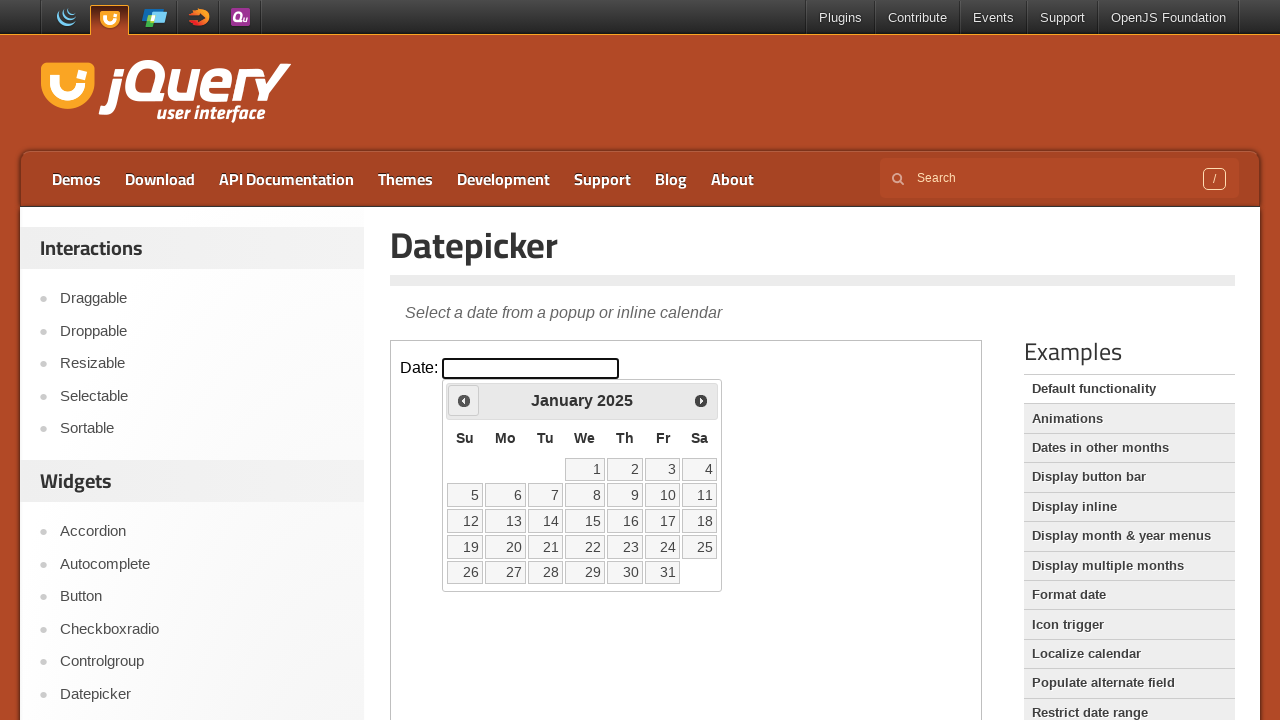

Clicked previous month button to navigate backwards at (464, 400) on iframe >> nth=0 >> internal:control=enter-frame >> span.ui-icon-circle-triangle-
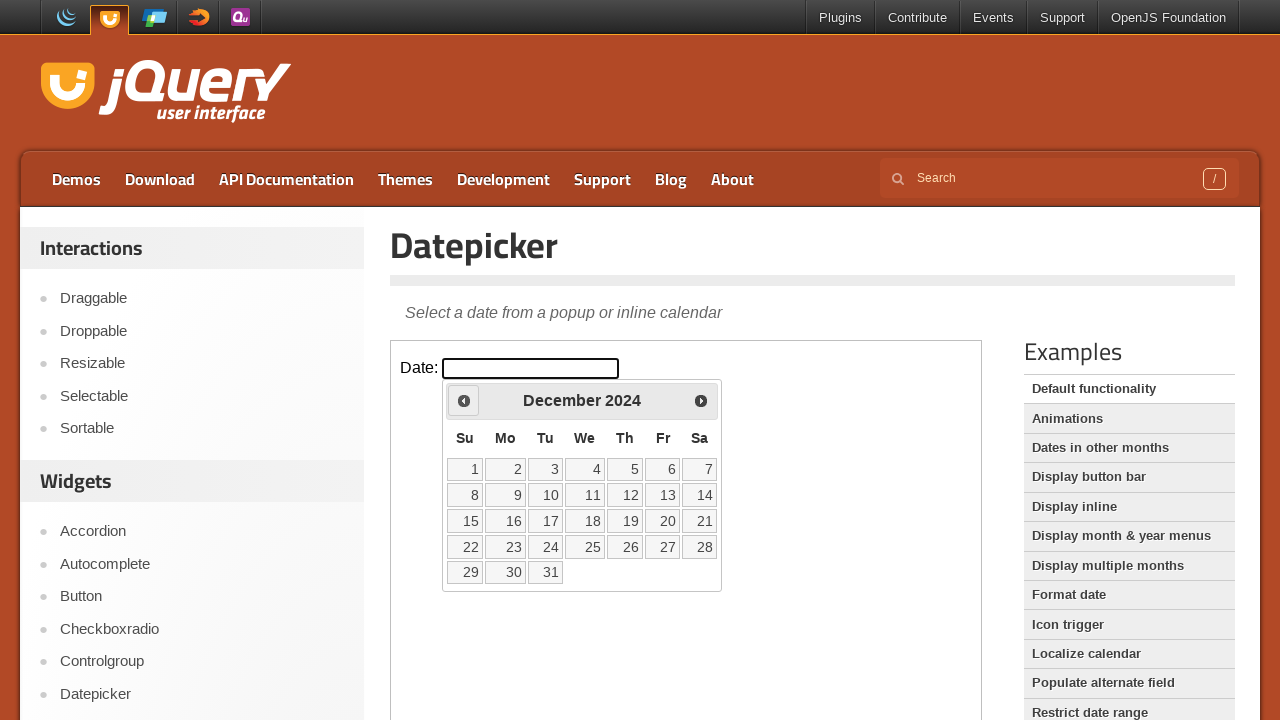

Retrieved current calendar month/year: December 2024
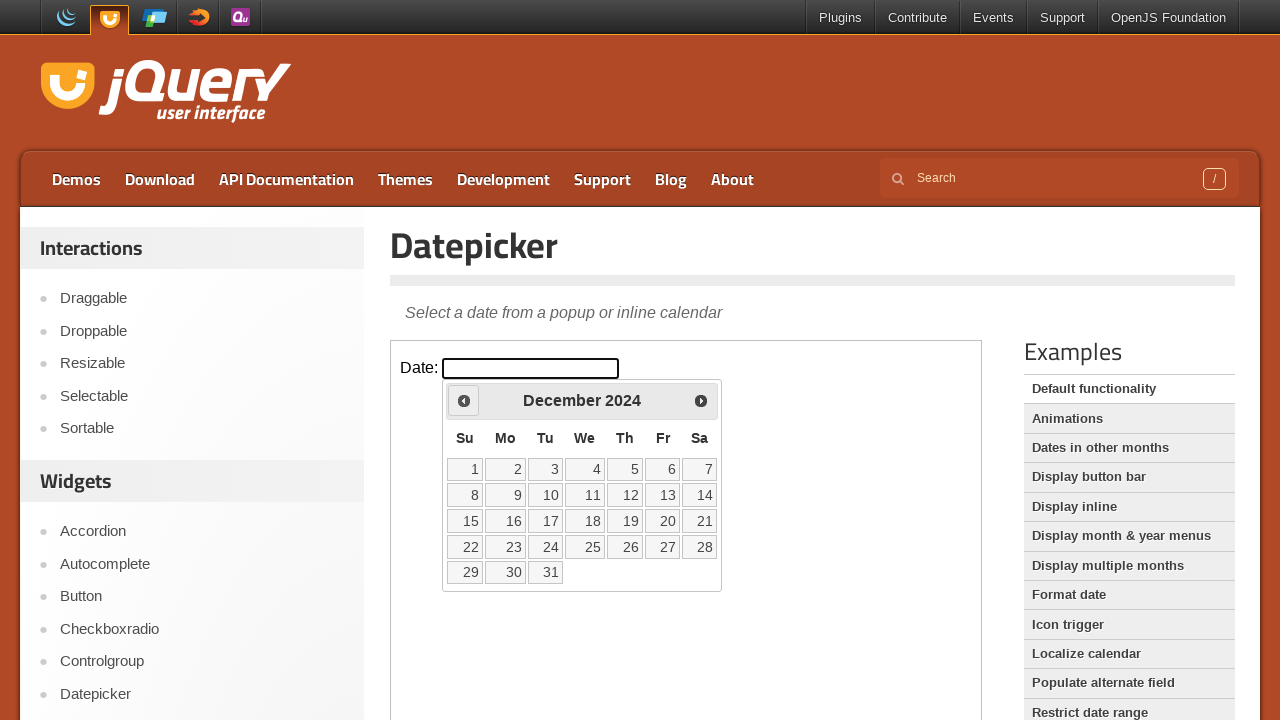

Clicked previous month button to navigate backwards at (464, 400) on iframe >> nth=0 >> internal:control=enter-frame >> span.ui-icon-circle-triangle-
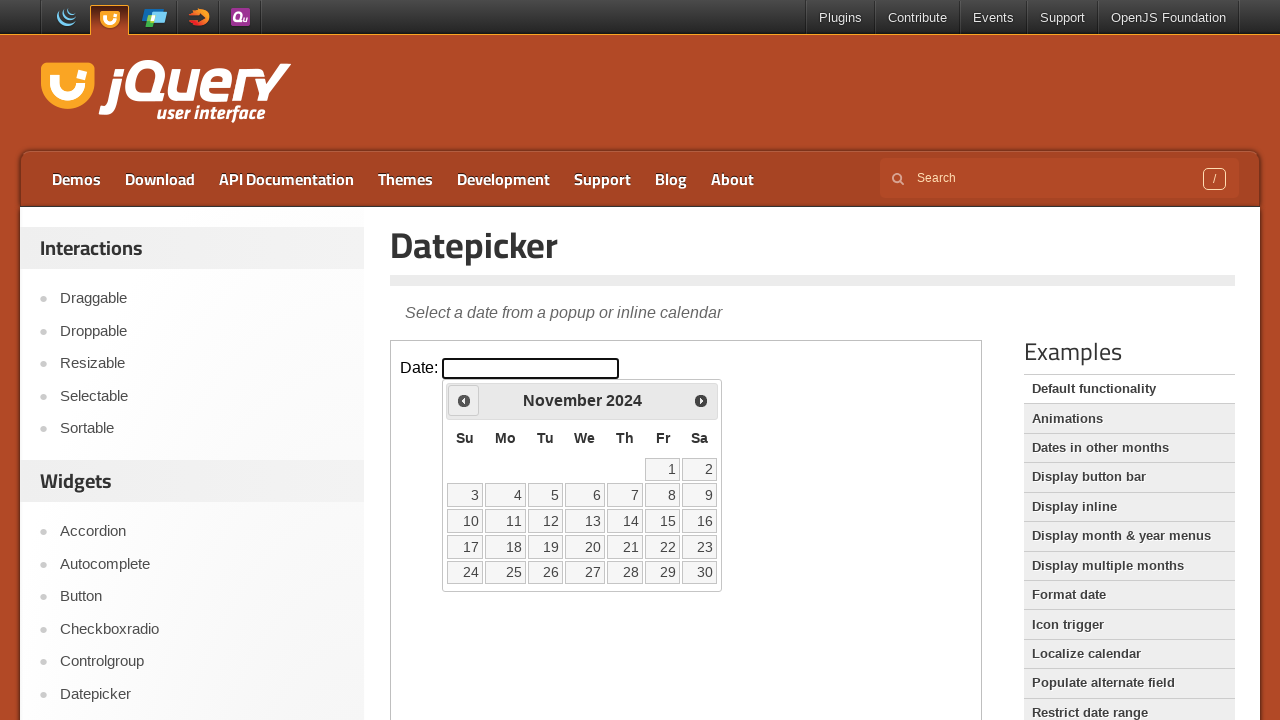

Retrieved current calendar month/year: November 2024
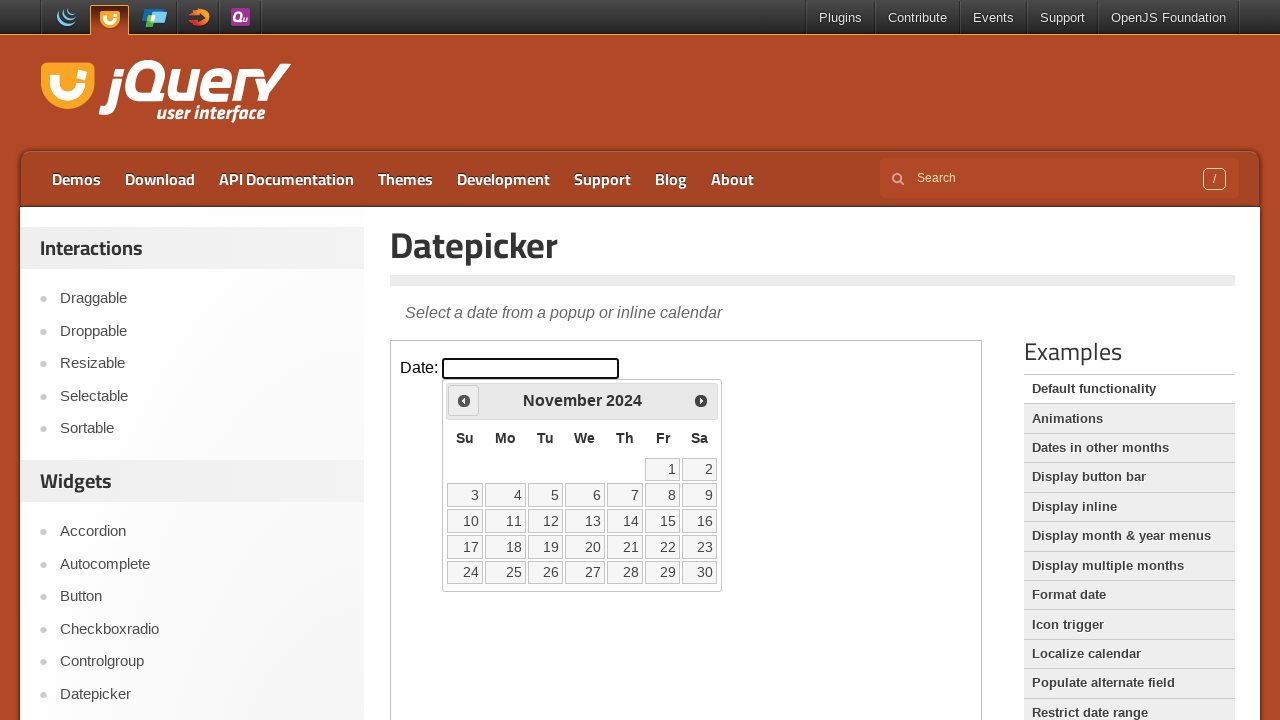

Clicked previous month button to navigate backwards at (464, 400) on iframe >> nth=0 >> internal:control=enter-frame >> span.ui-icon-circle-triangle-
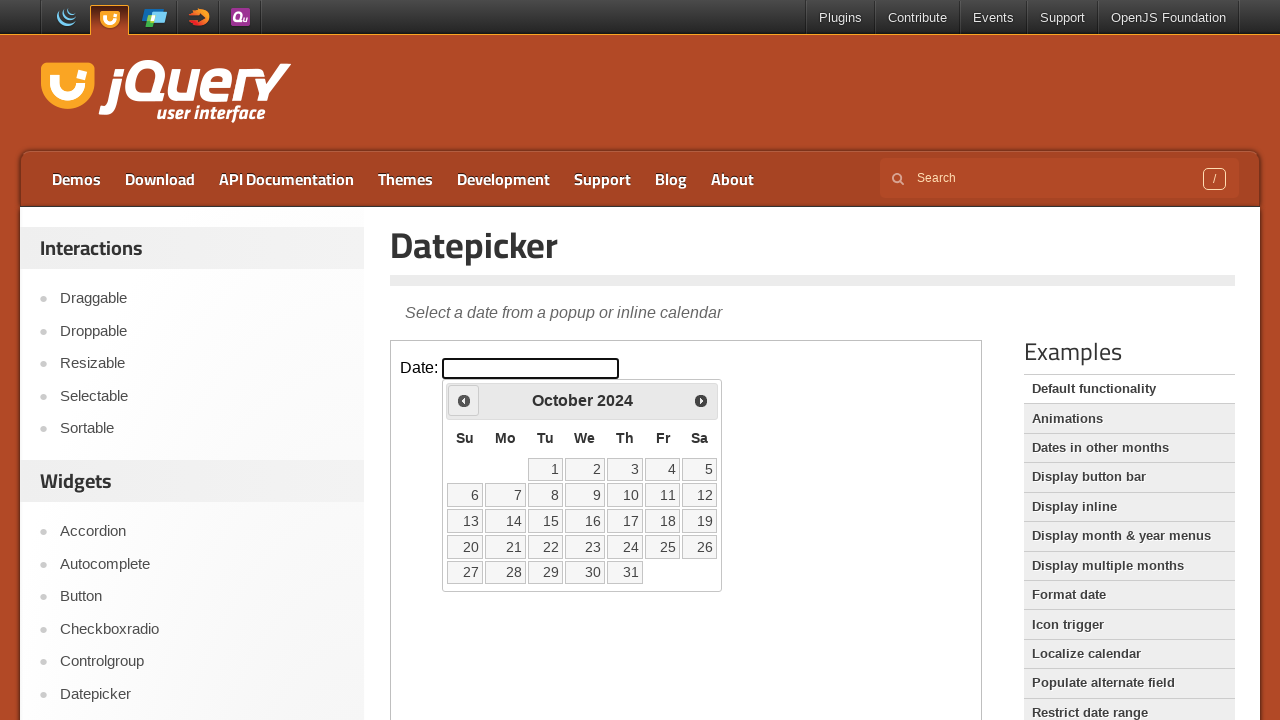

Retrieved current calendar month/year: October 2024
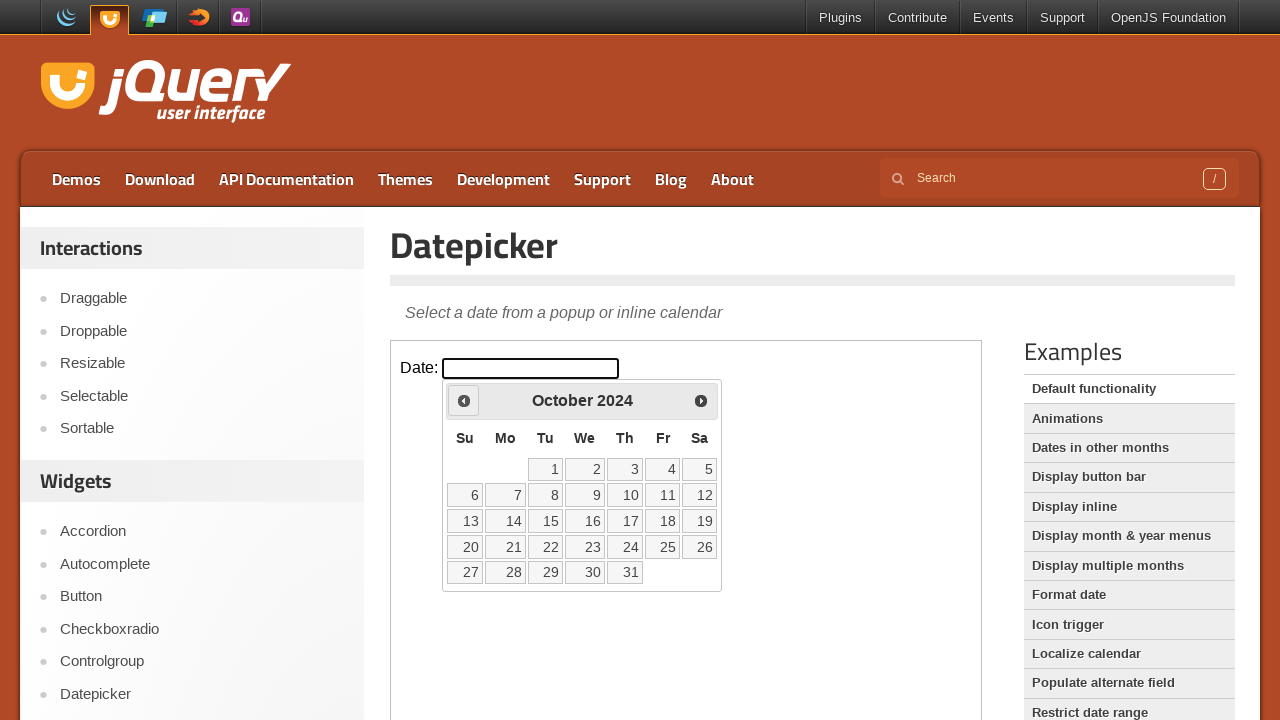

Clicked previous month button to navigate backwards at (464, 400) on iframe >> nth=0 >> internal:control=enter-frame >> span.ui-icon-circle-triangle-
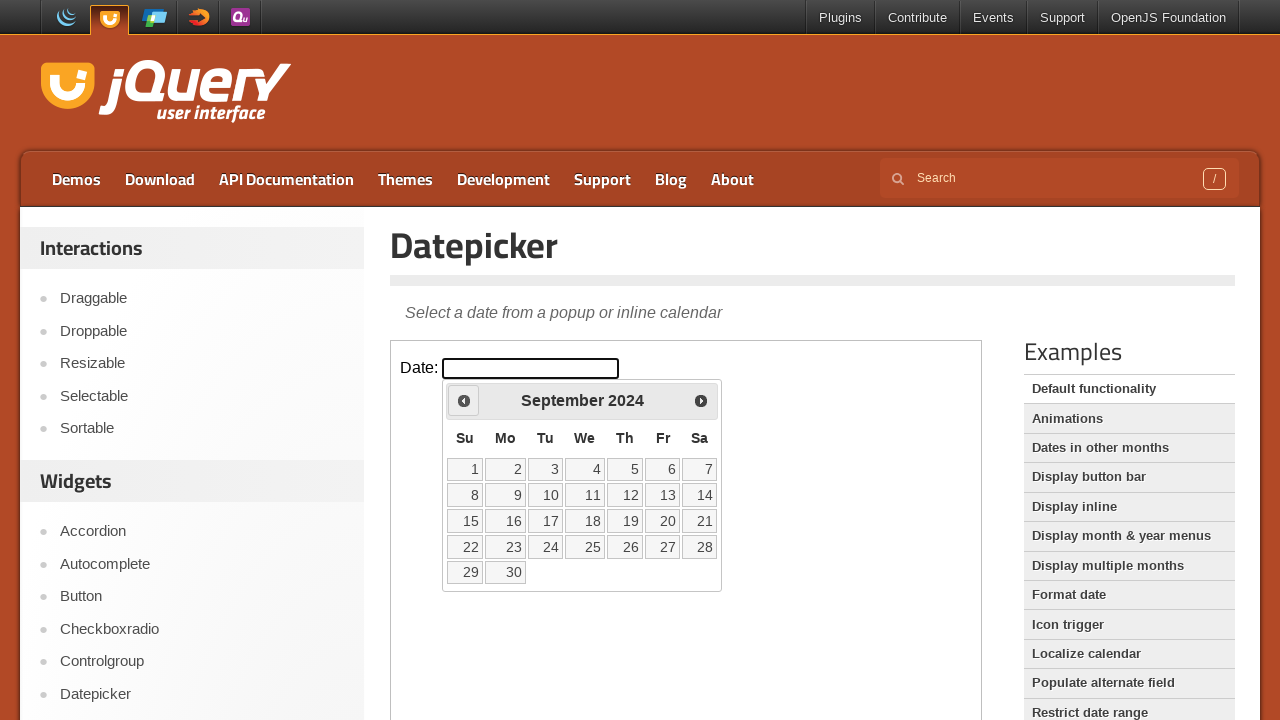

Retrieved current calendar month/year: September 2024
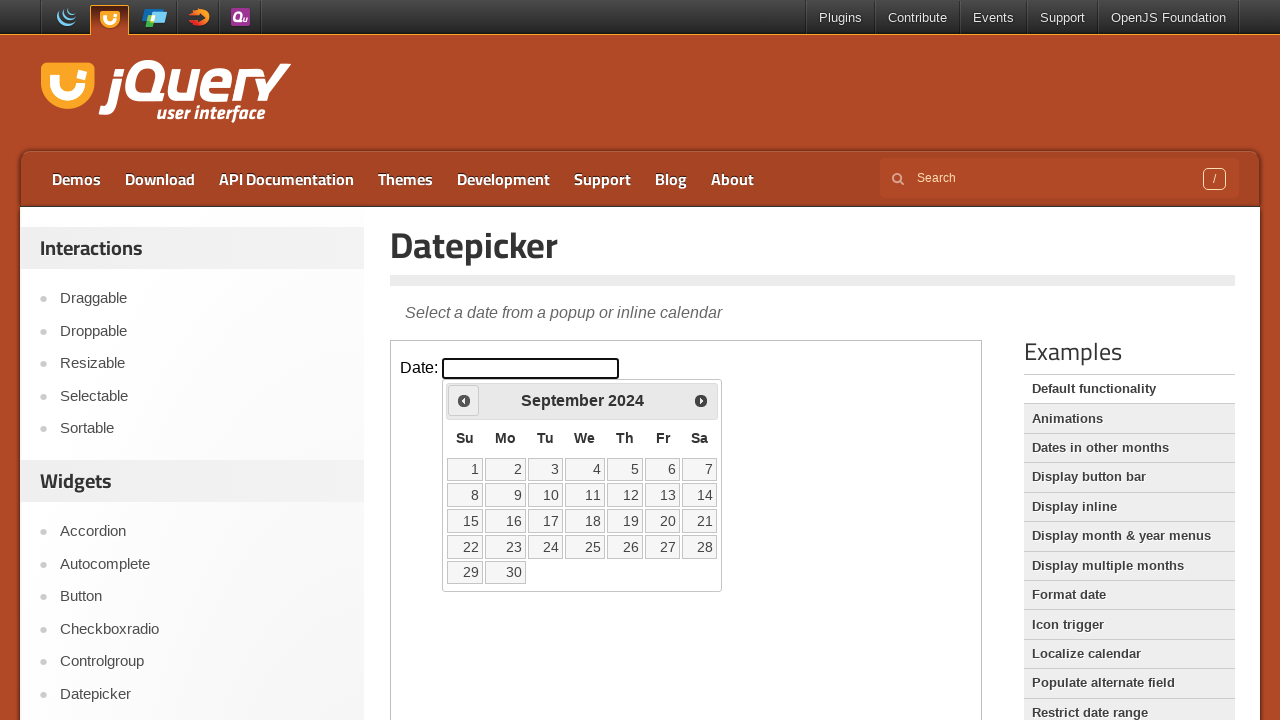

Clicked previous month button to navigate backwards at (464, 400) on iframe >> nth=0 >> internal:control=enter-frame >> span.ui-icon-circle-triangle-
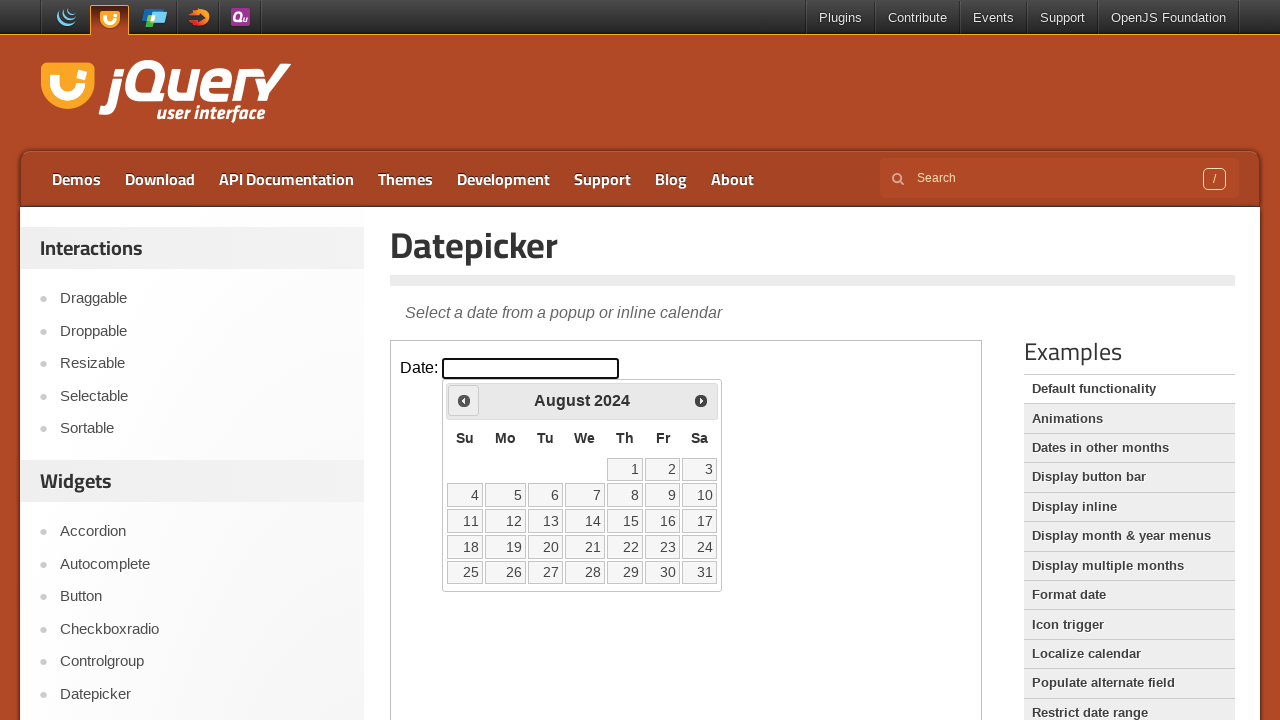

Retrieved current calendar month/year: August 2024
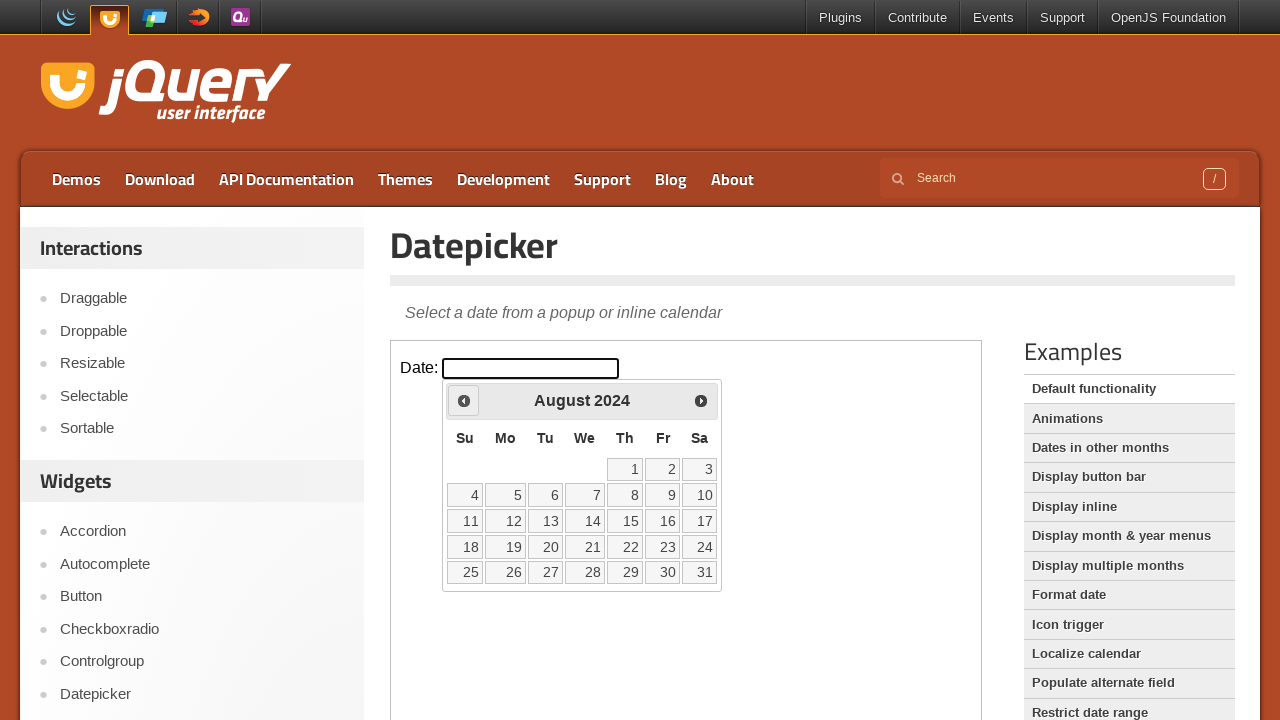

Clicked previous month button to navigate backwards at (464, 400) on iframe >> nth=0 >> internal:control=enter-frame >> span.ui-icon-circle-triangle-
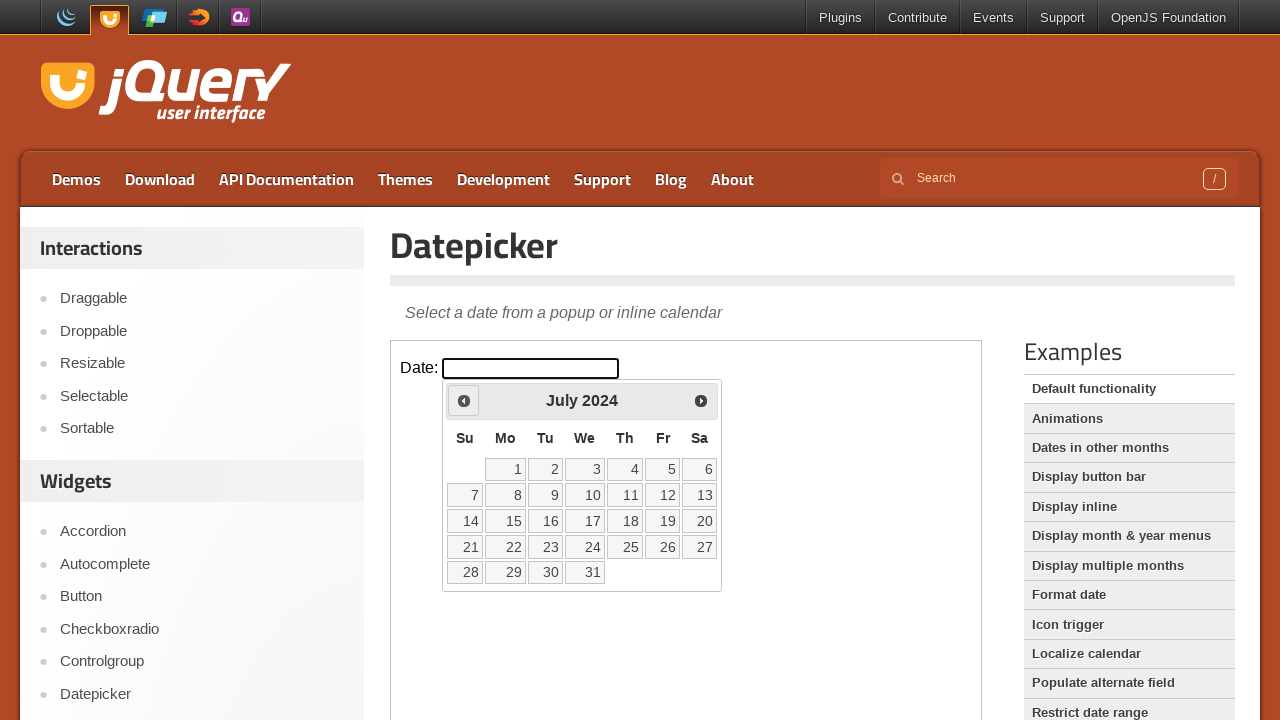

Retrieved current calendar month/year: July 2024
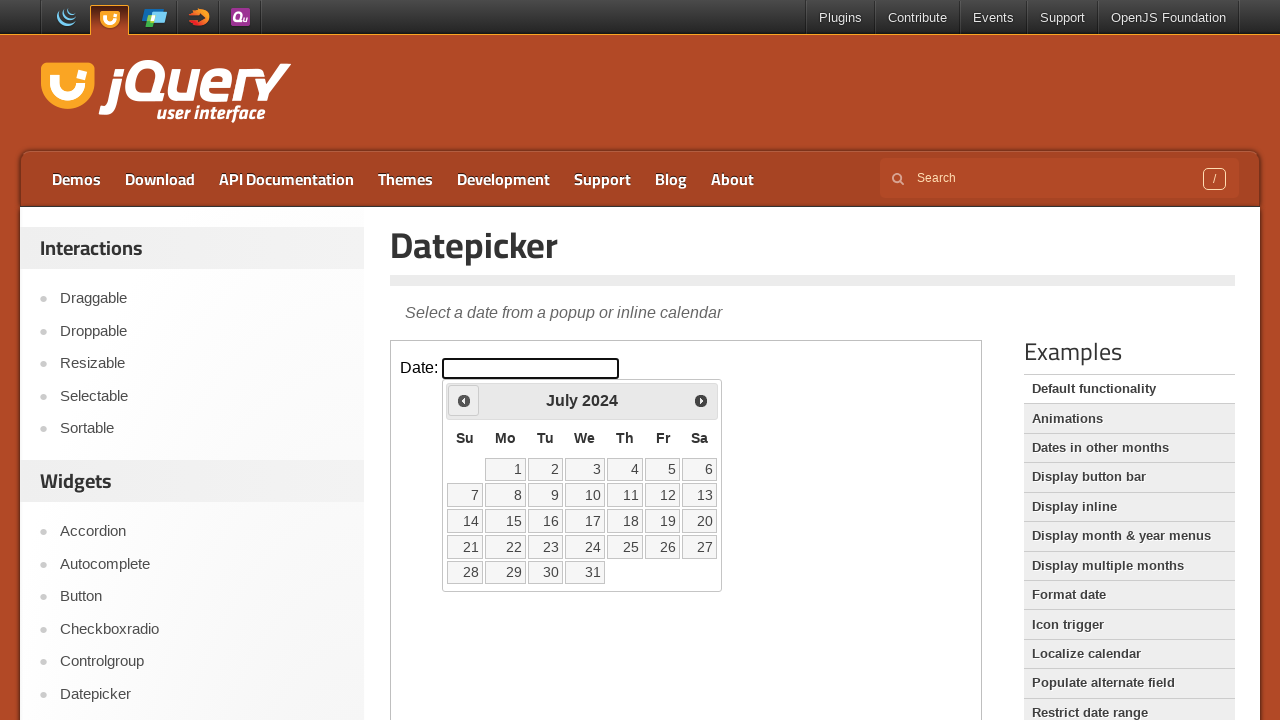

Clicked previous month button to navigate backwards at (464, 400) on iframe >> nth=0 >> internal:control=enter-frame >> span.ui-icon-circle-triangle-
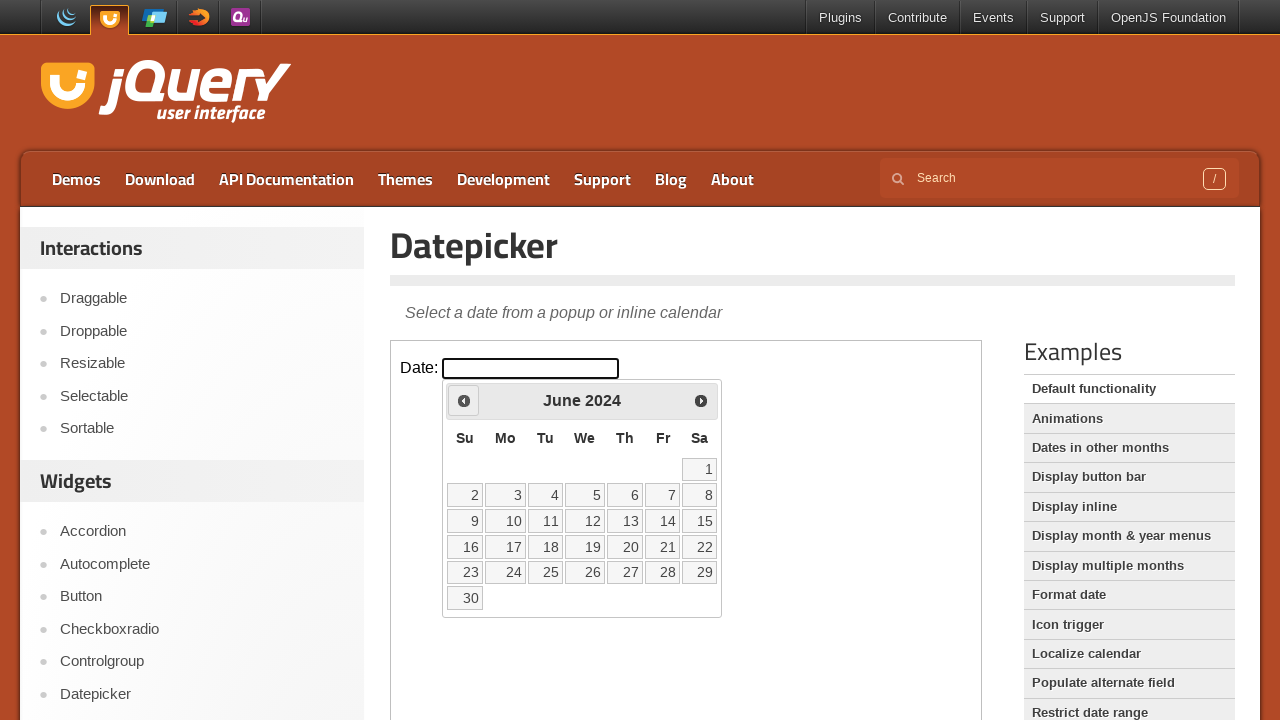

Retrieved current calendar month/year: June 2024
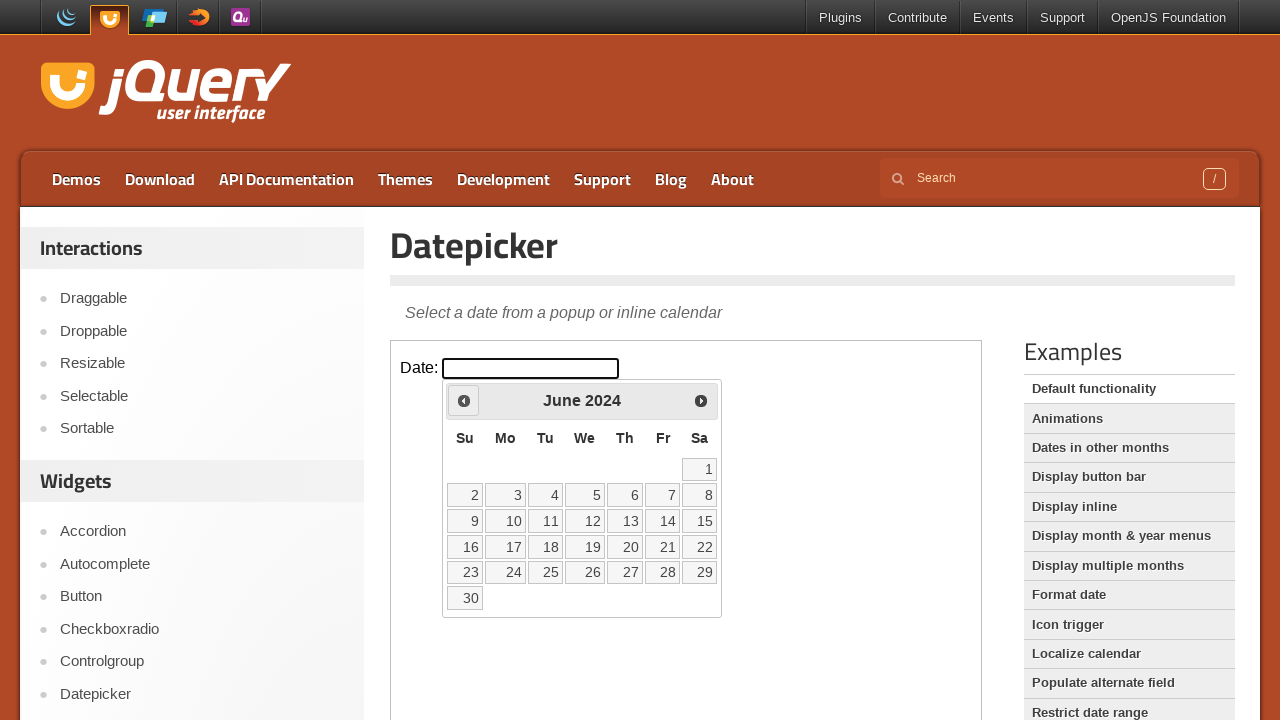

Clicked previous month button to navigate backwards at (464, 400) on iframe >> nth=0 >> internal:control=enter-frame >> span.ui-icon-circle-triangle-
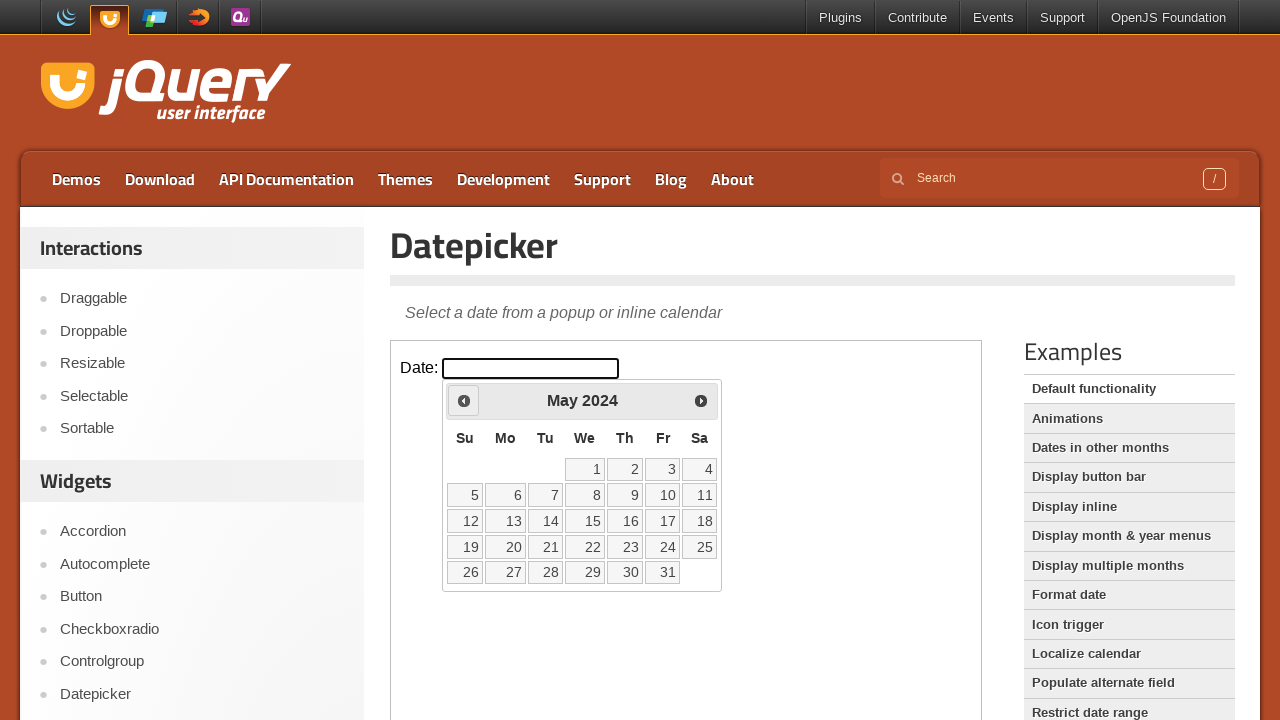

Retrieved current calendar month/year: May 2024
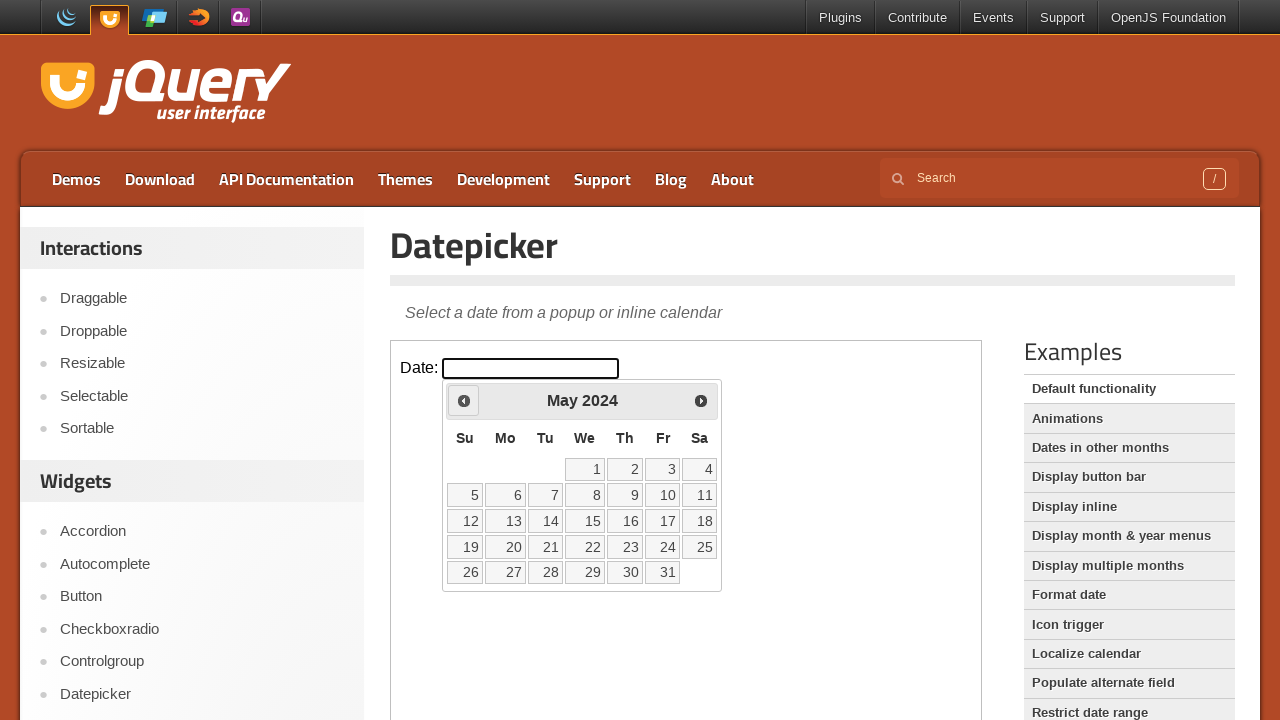

Clicked previous month button to navigate backwards at (464, 400) on iframe >> nth=0 >> internal:control=enter-frame >> span.ui-icon-circle-triangle-
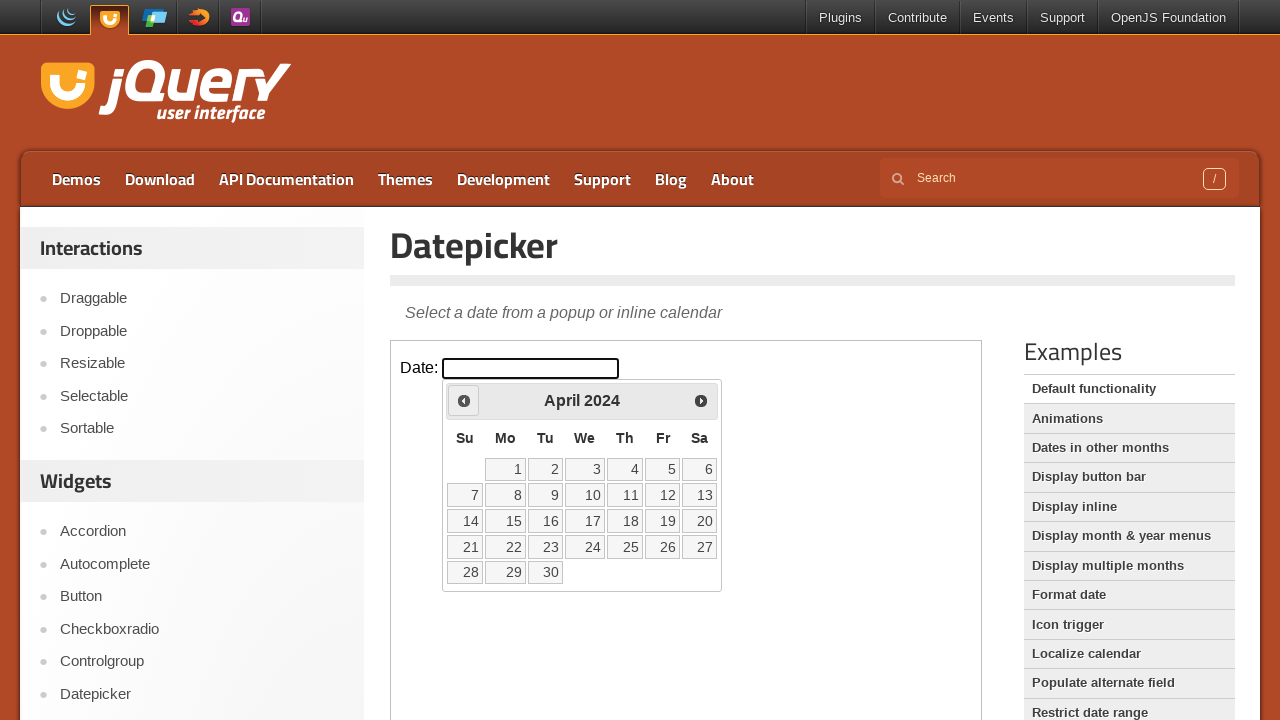

Retrieved current calendar month/year: April 2024
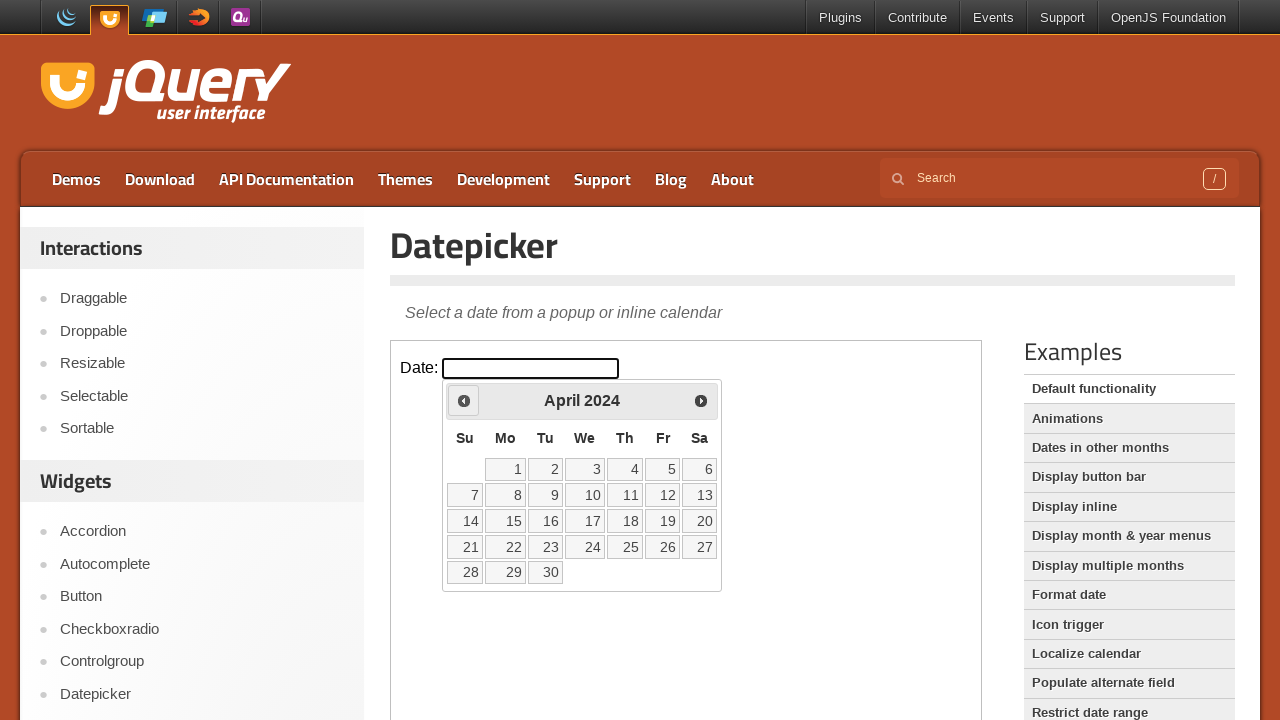

Clicked previous month button to navigate backwards at (464, 400) on iframe >> nth=0 >> internal:control=enter-frame >> span.ui-icon-circle-triangle-
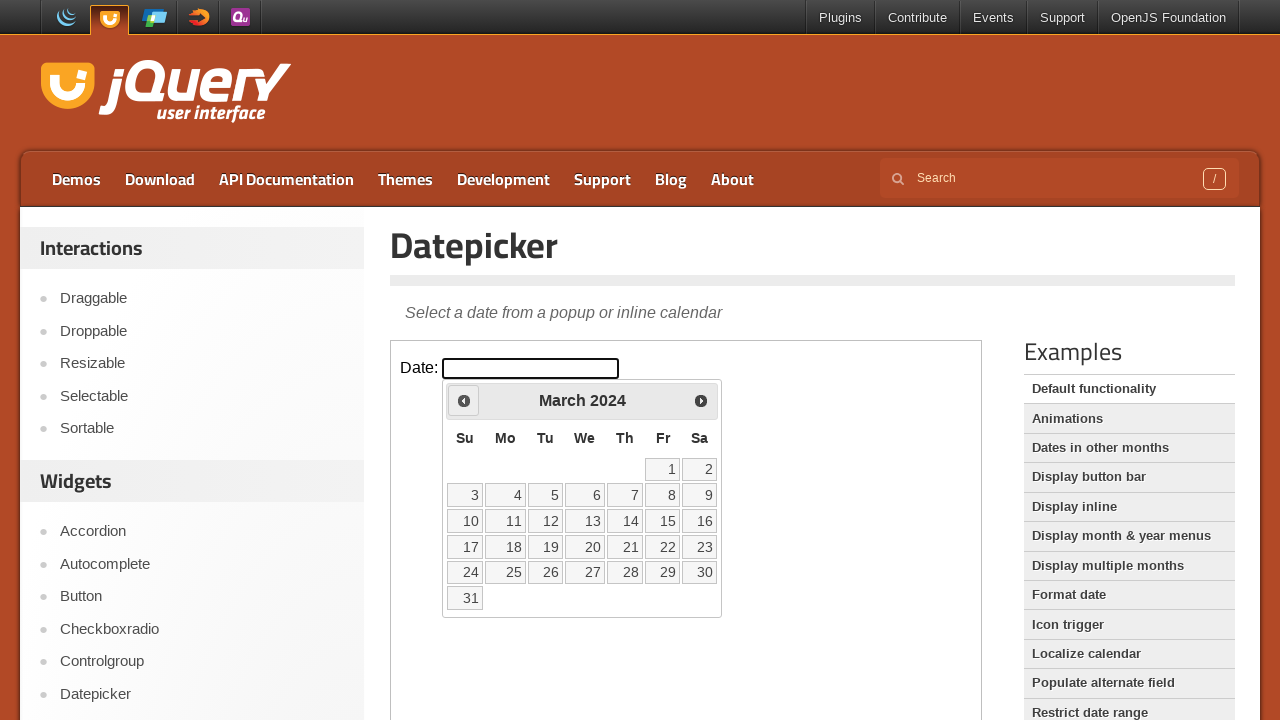

Retrieved current calendar month/year: March 2024
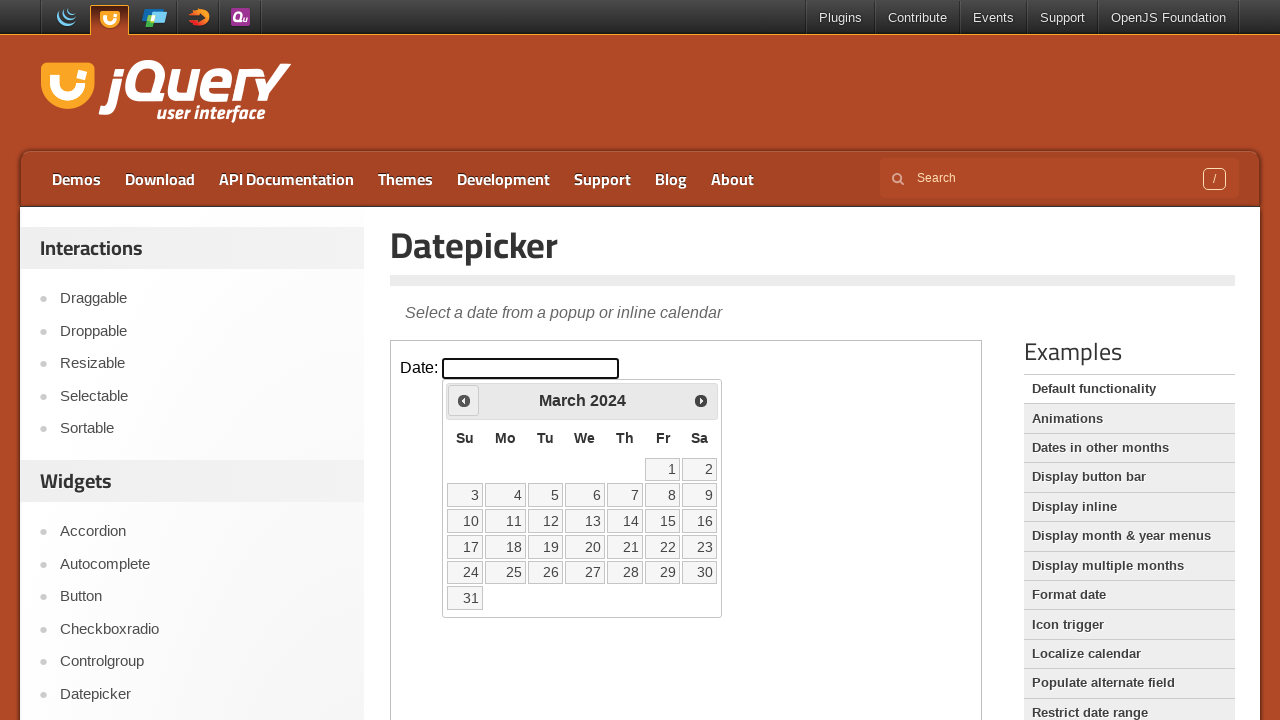

Clicked previous month button to navigate backwards at (464, 400) on iframe >> nth=0 >> internal:control=enter-frame >> span.ui-icon-circle-triangle-
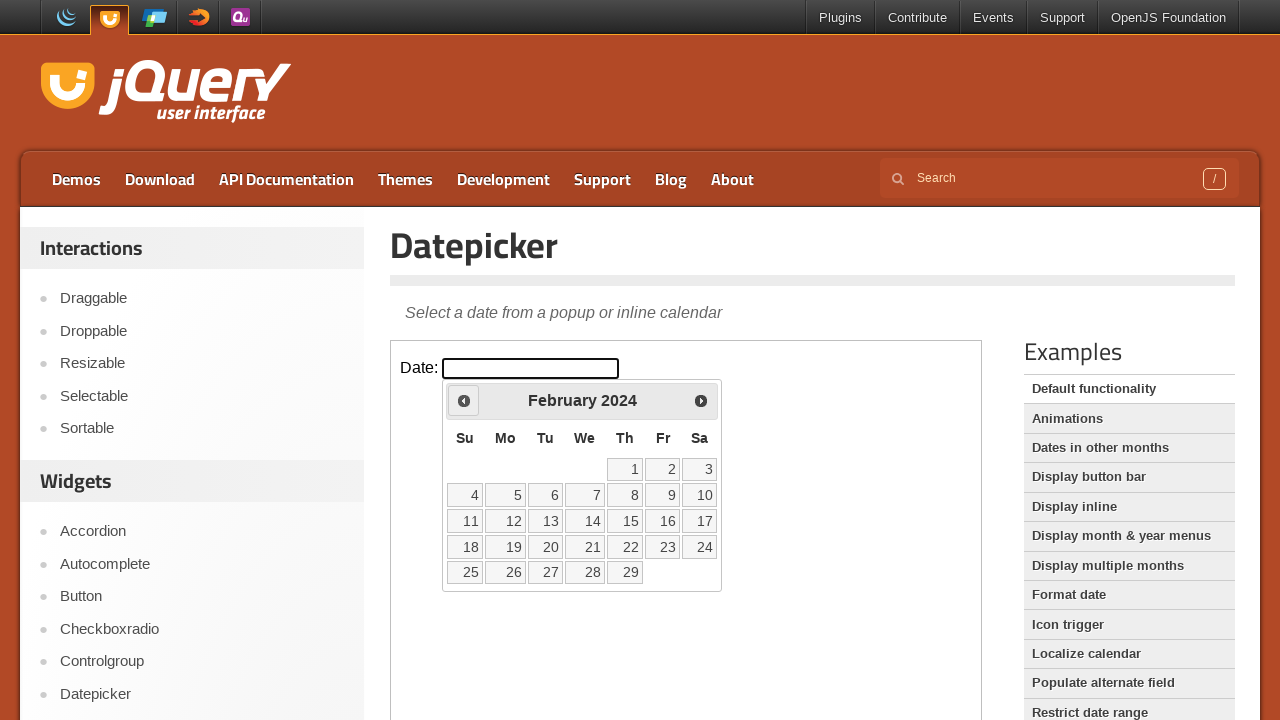

Retrieved current calendar month/year: February 2024
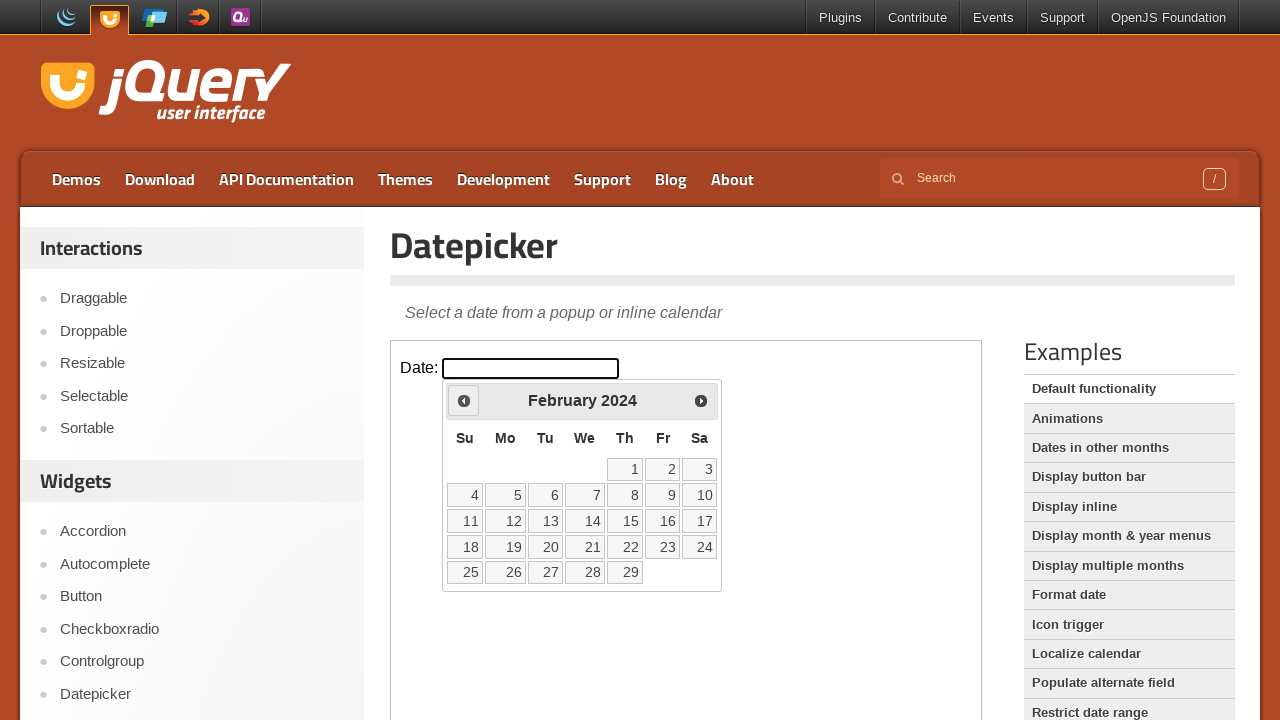

Clicked previous month button to navigate backwards at (464, 400) on iframe >> nth=0 >> internal:control=enter-frame >> span.ui-icon-circle-triangle-
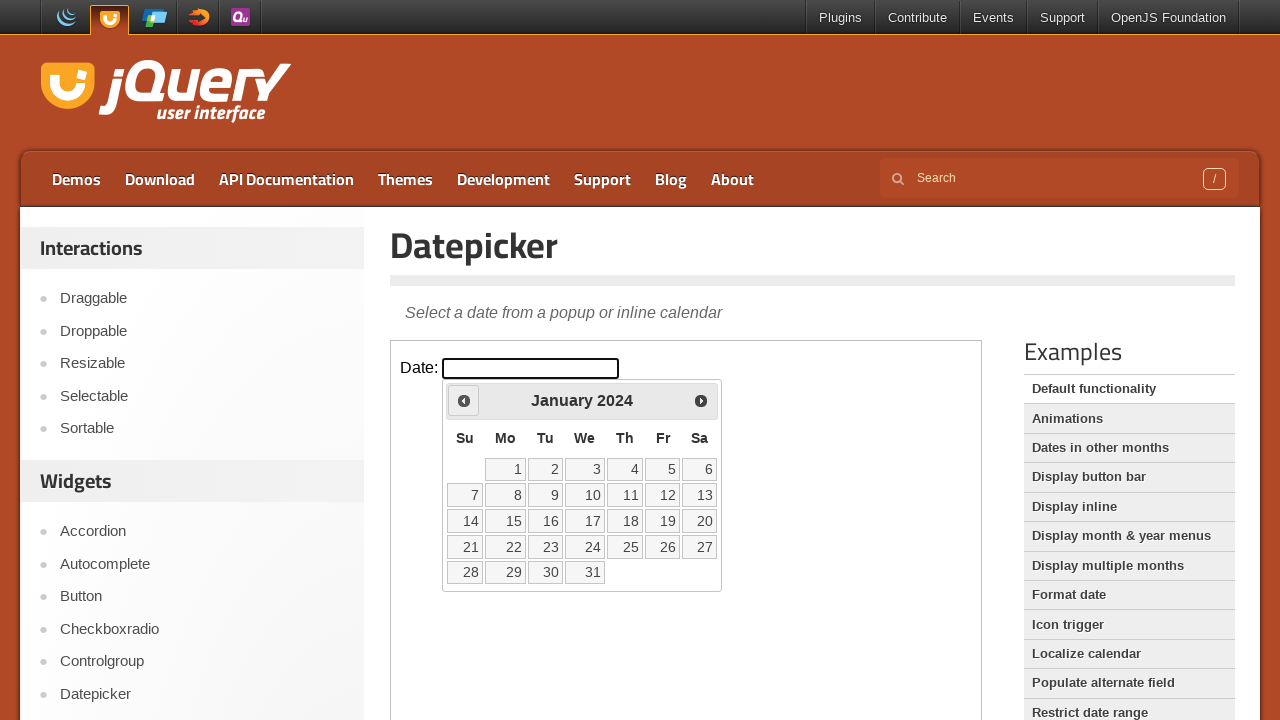

Retrieved current calendar month/year: January 2024
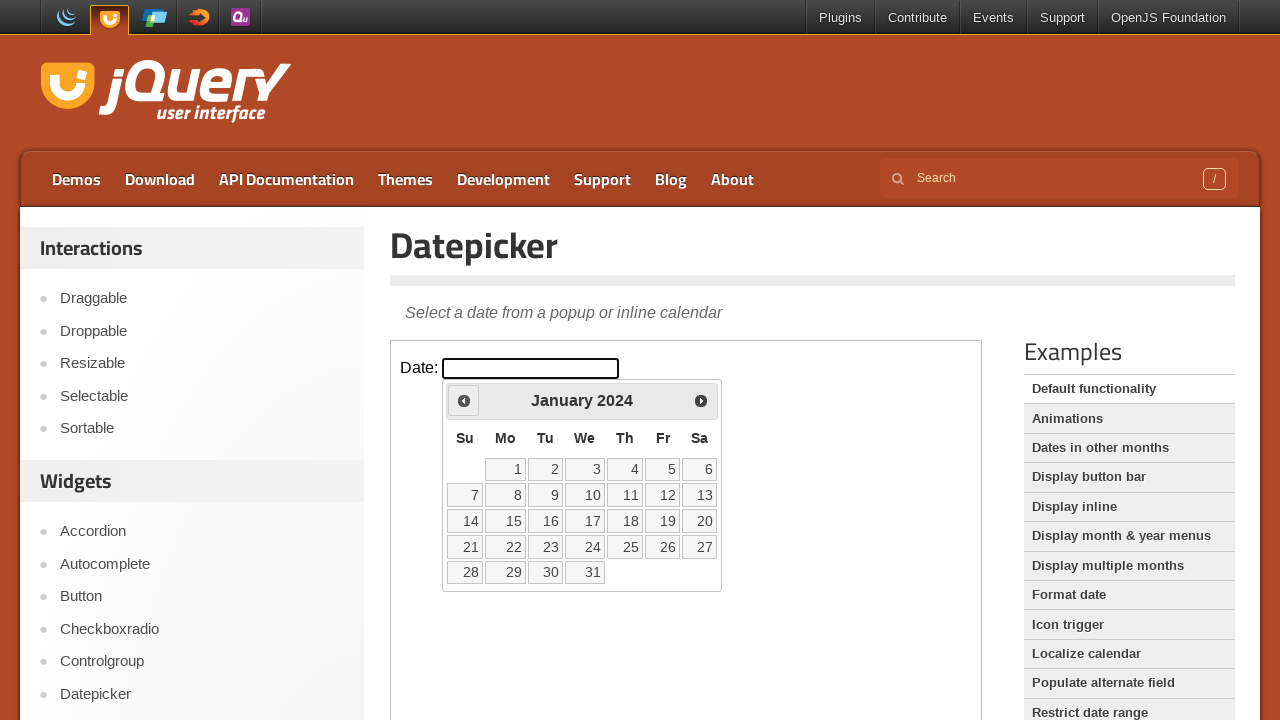

Clicked previous month button to navigate backwards at (464, 400) on iframe >> nth=0 >> internal:control=enter-frame >> span.ui-icon-circle-triangle-
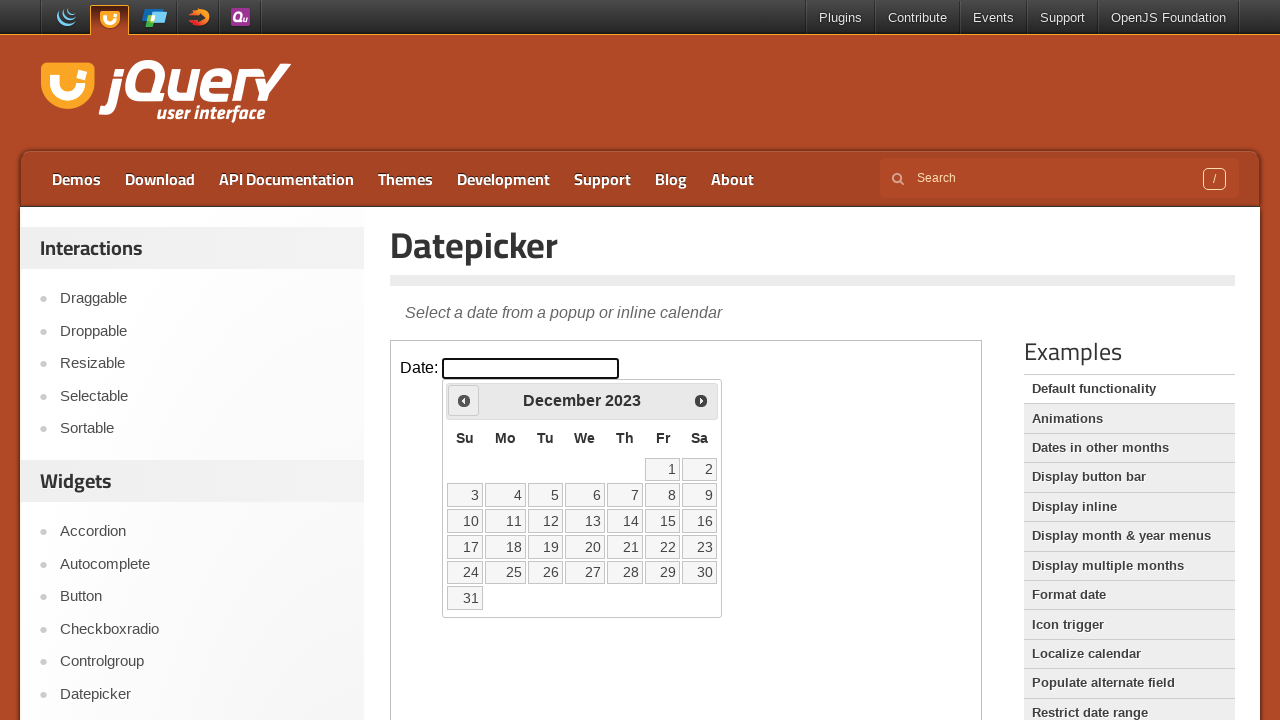

Retrieved current calendar month/year: December 2023
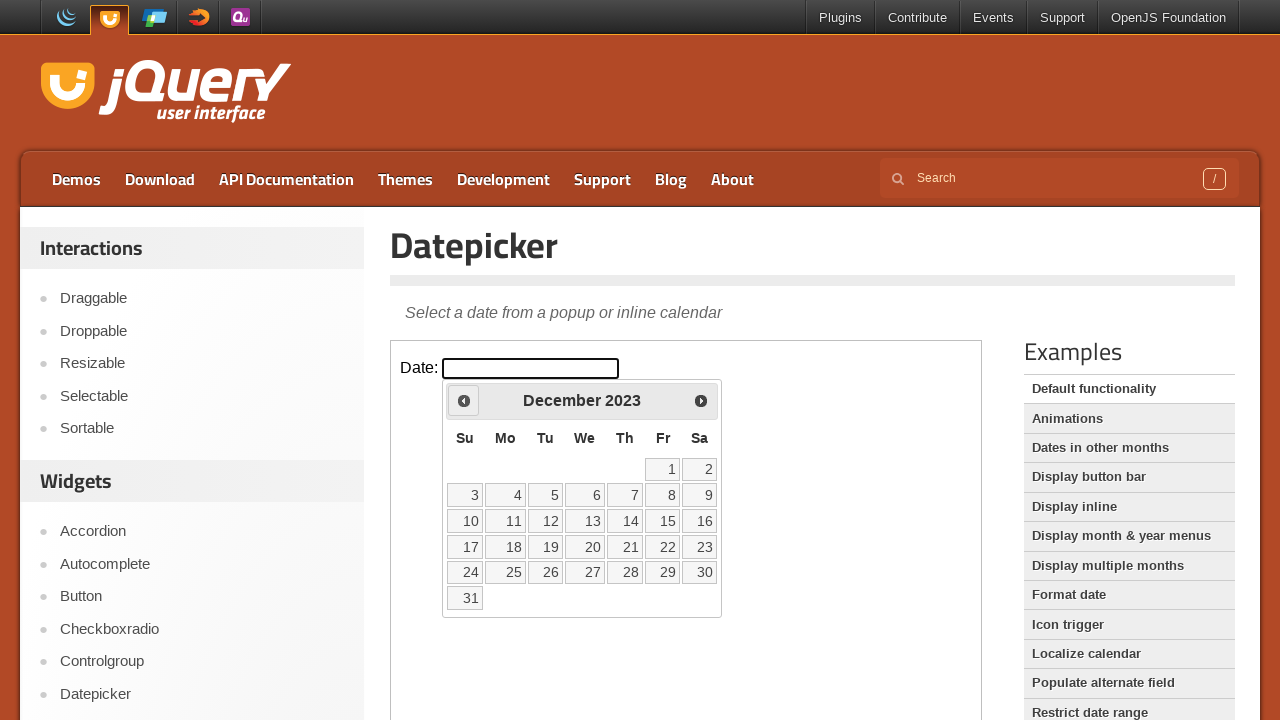

Clicked previous month button to navigate backwards at (464, 400) on iframe >> nth=0 >> internal:control=enter-frame >> span.ui-icon-circle-triangle-
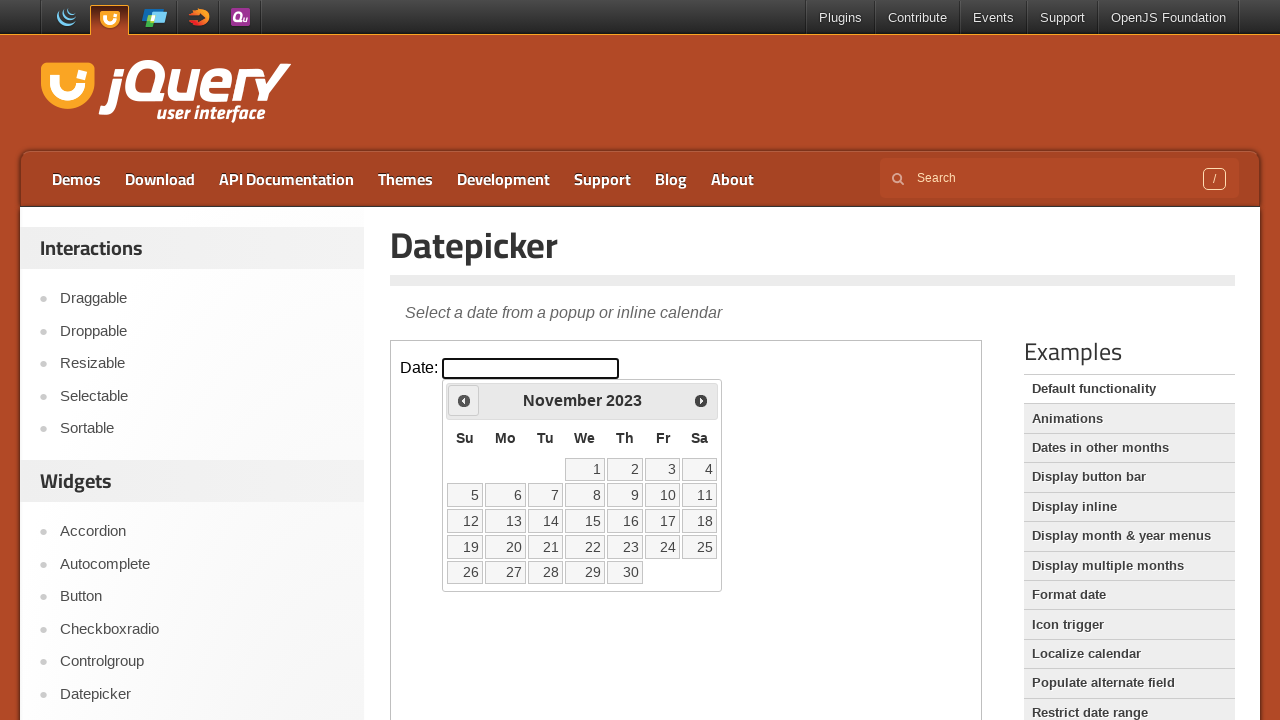

Retrieved current calendar month/year: November 2023
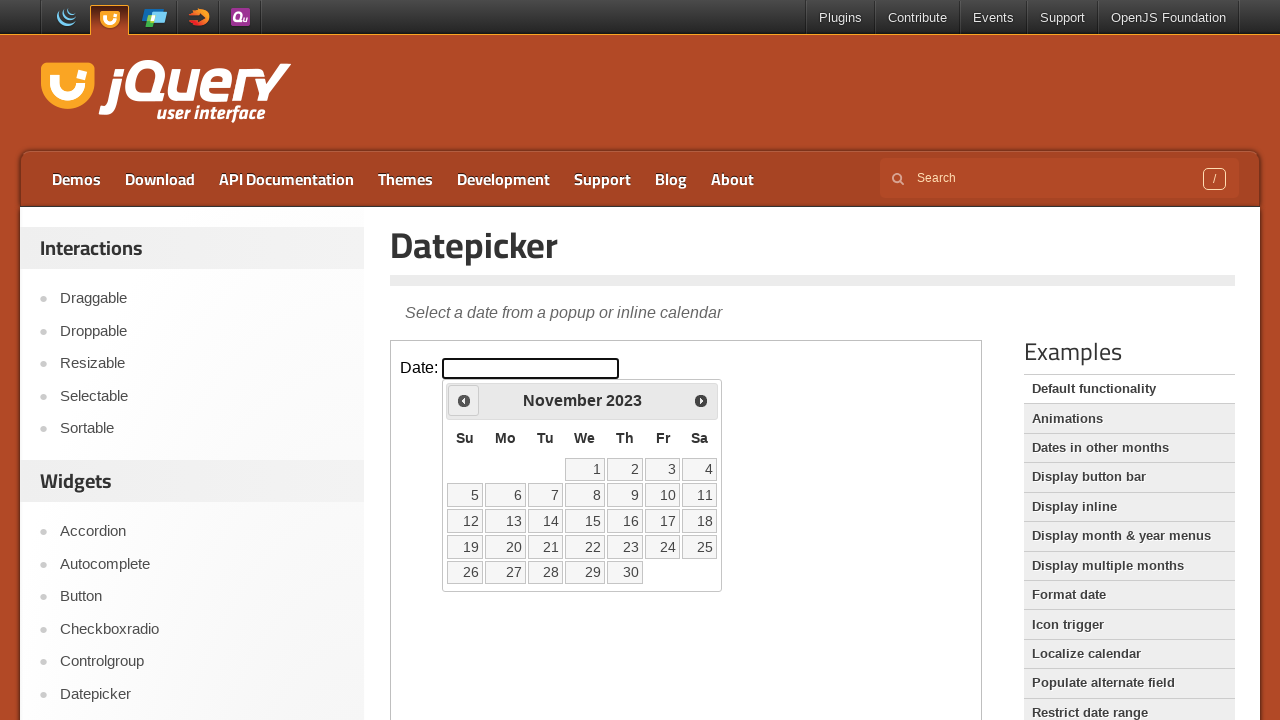

Clicked previous month button to navigate backwards at (464, 400) on iframe >> nth=0 >> internal:control=enter-frame >> span.ui-icon-circle-triangle-
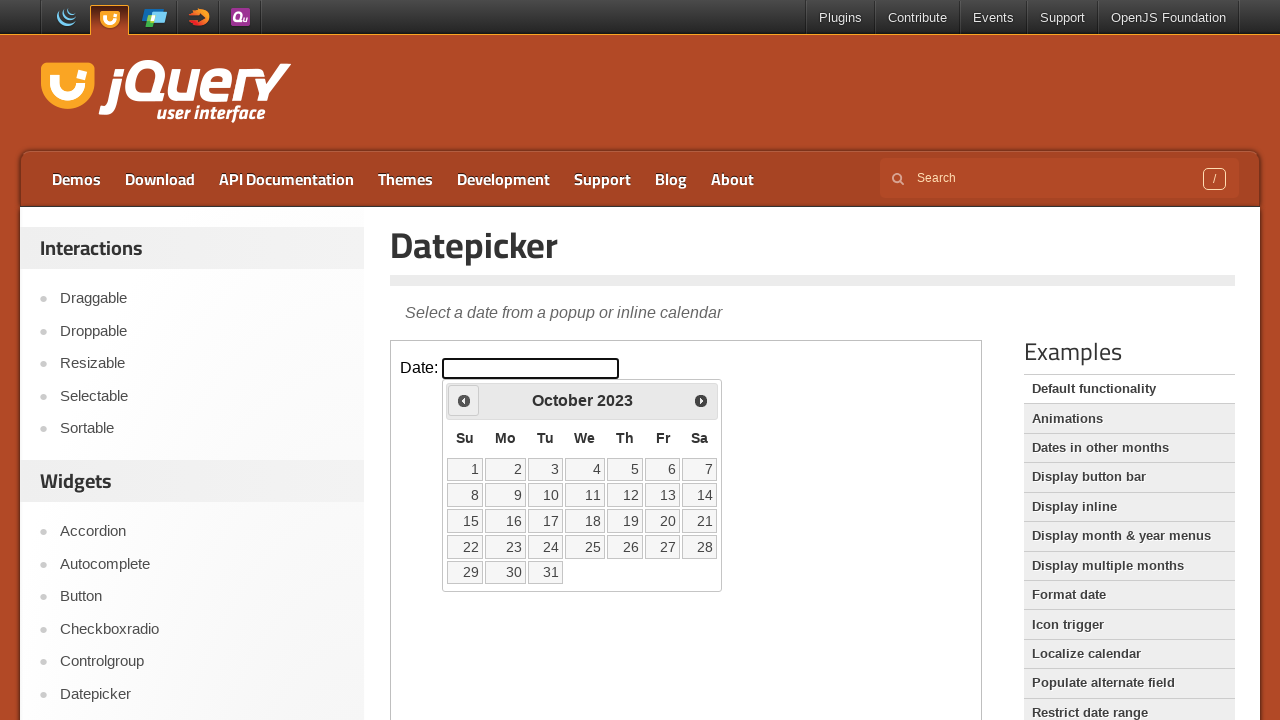

Retrieved current calendar month/year: October 2023
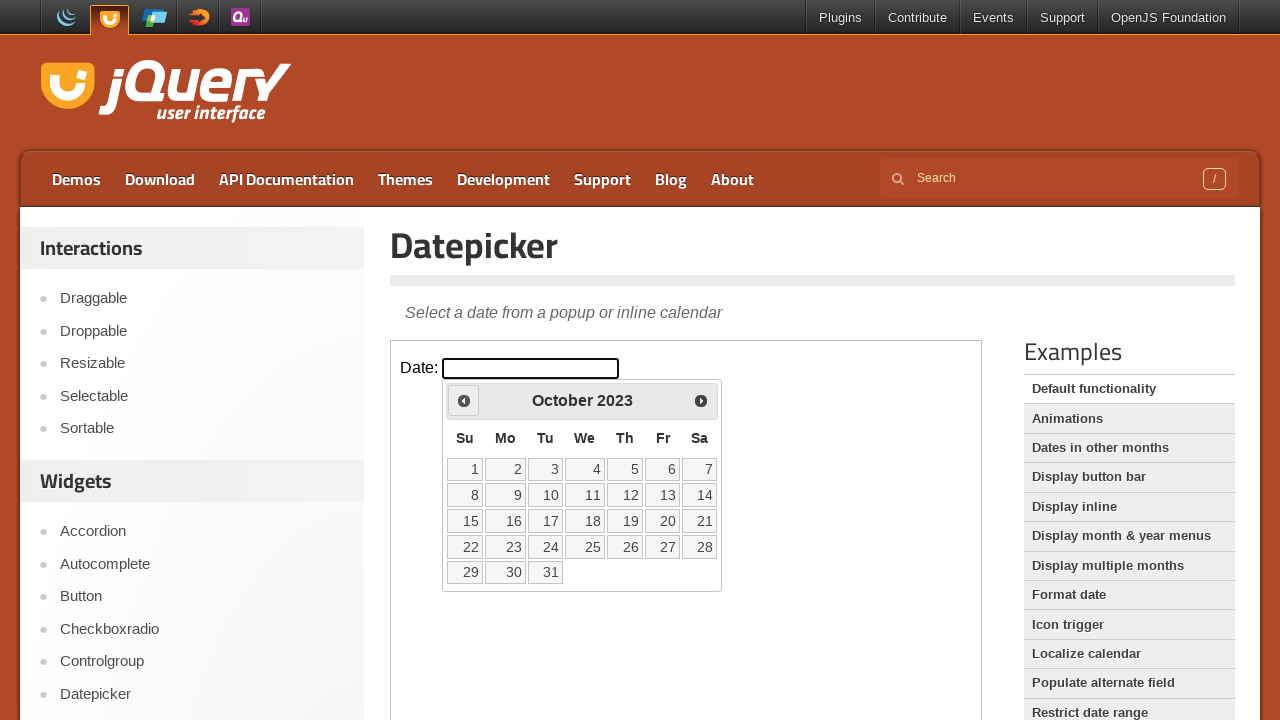

Clicked previous month button to navigate backwards at (464, 400) on iframe >> nth=0 >> internal:control=enter-frame >> span.ui-icon-circle-triangle-
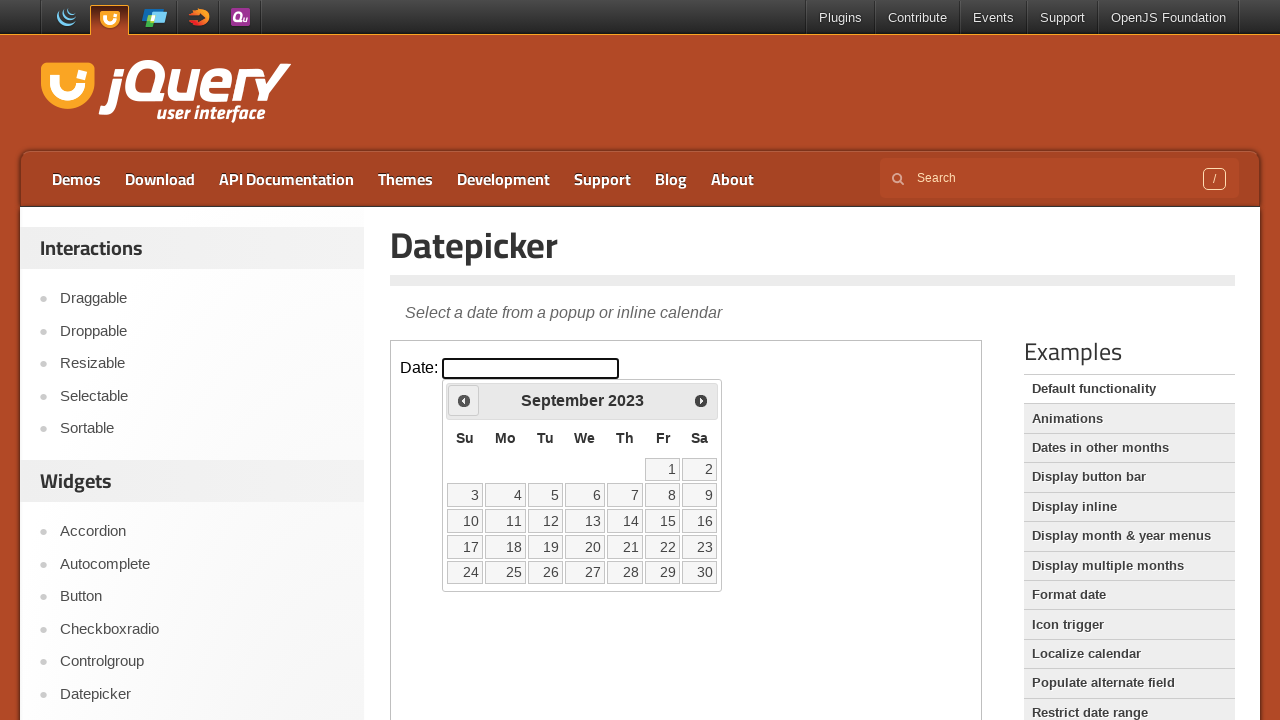

Retrieved current calendar month/year: September 2023
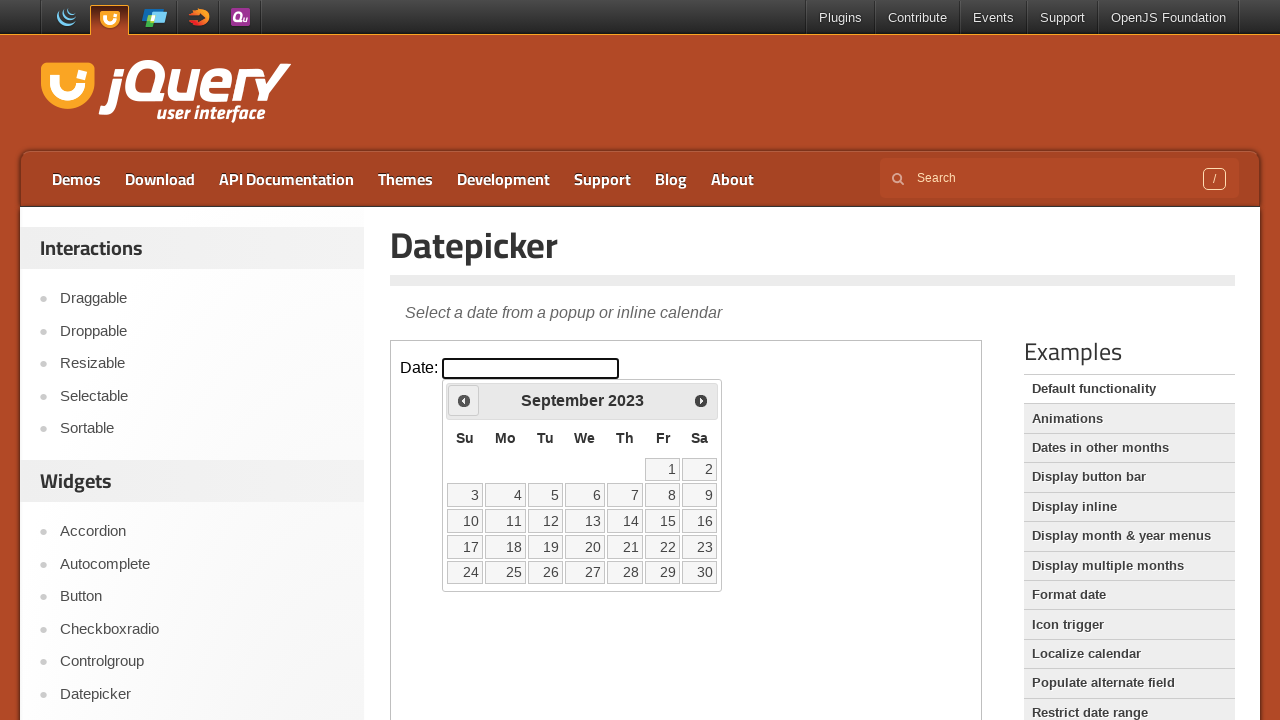

Clicked previous month button to navigate backwards at (464, 400) on iframe >> nth=0 >> internal:control=enter-frame >> span.ui-icon-circle-triangle-
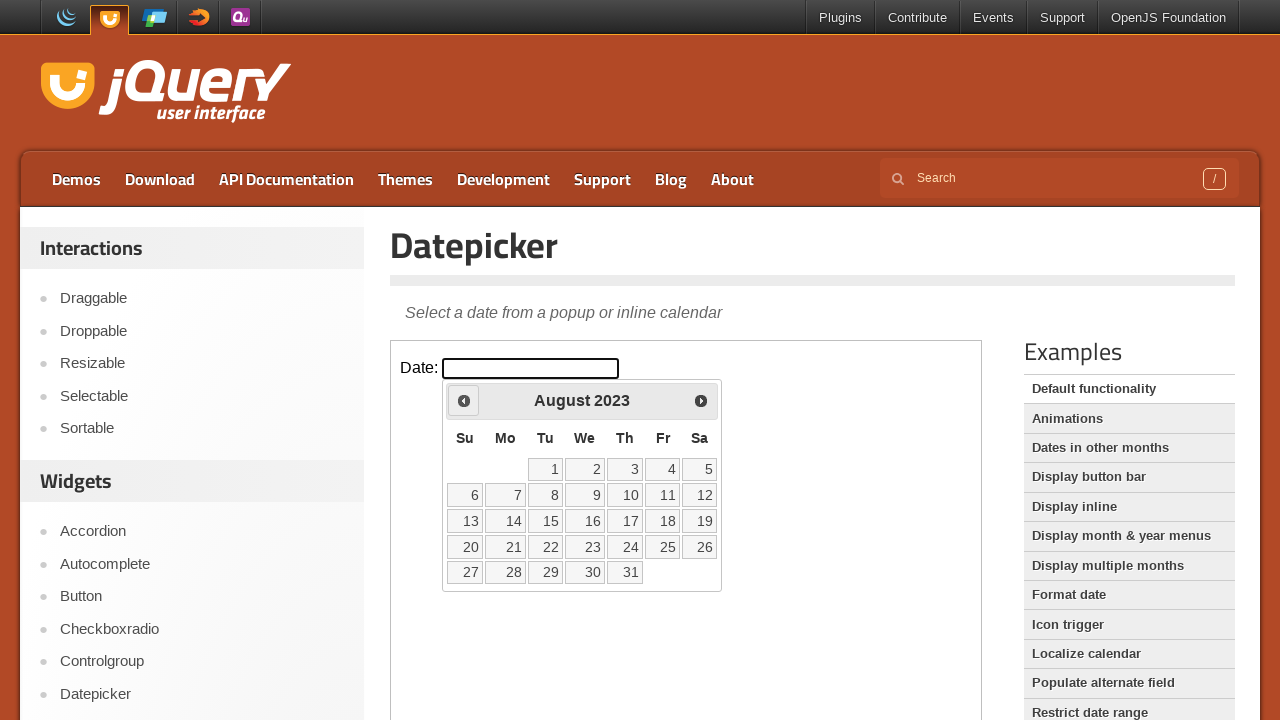

Retrieved current calendar month/year: August 2023
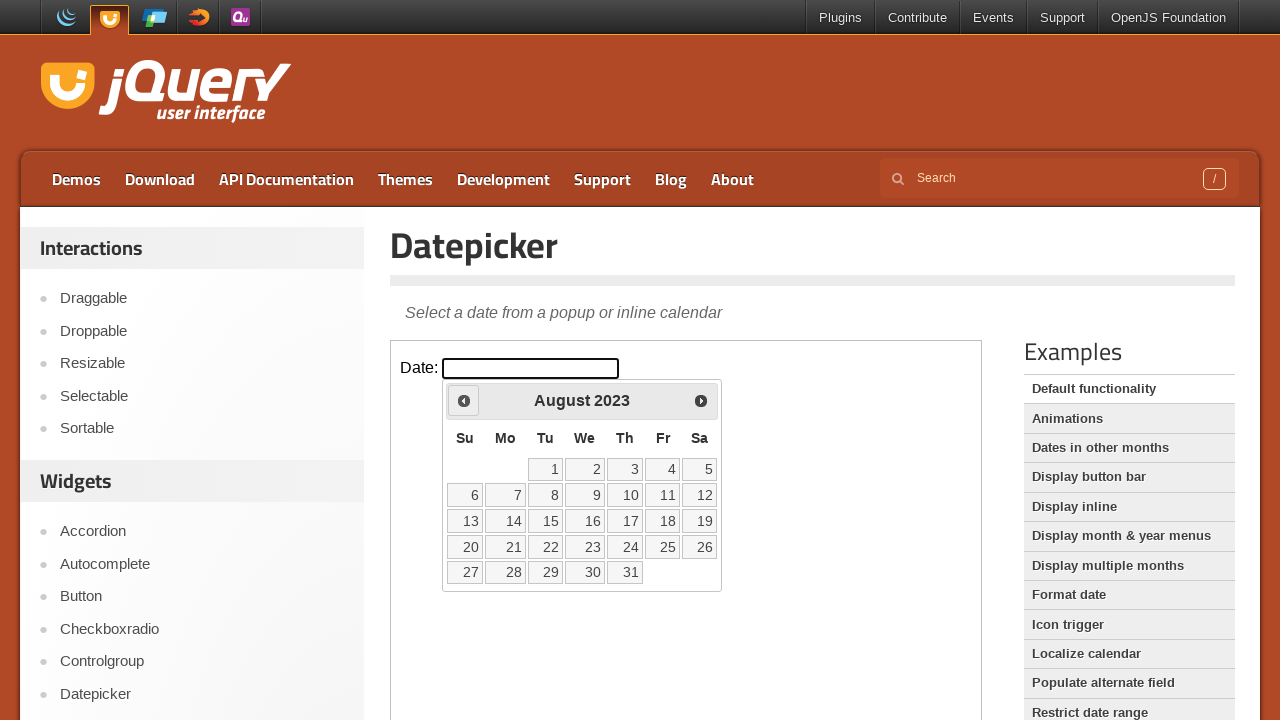

Clicked previous month button to navigate backwards at (464, 400) on iframe >> nth=0 >> internal:control=enter-frame >> span.ui-icon-circle-triangle-
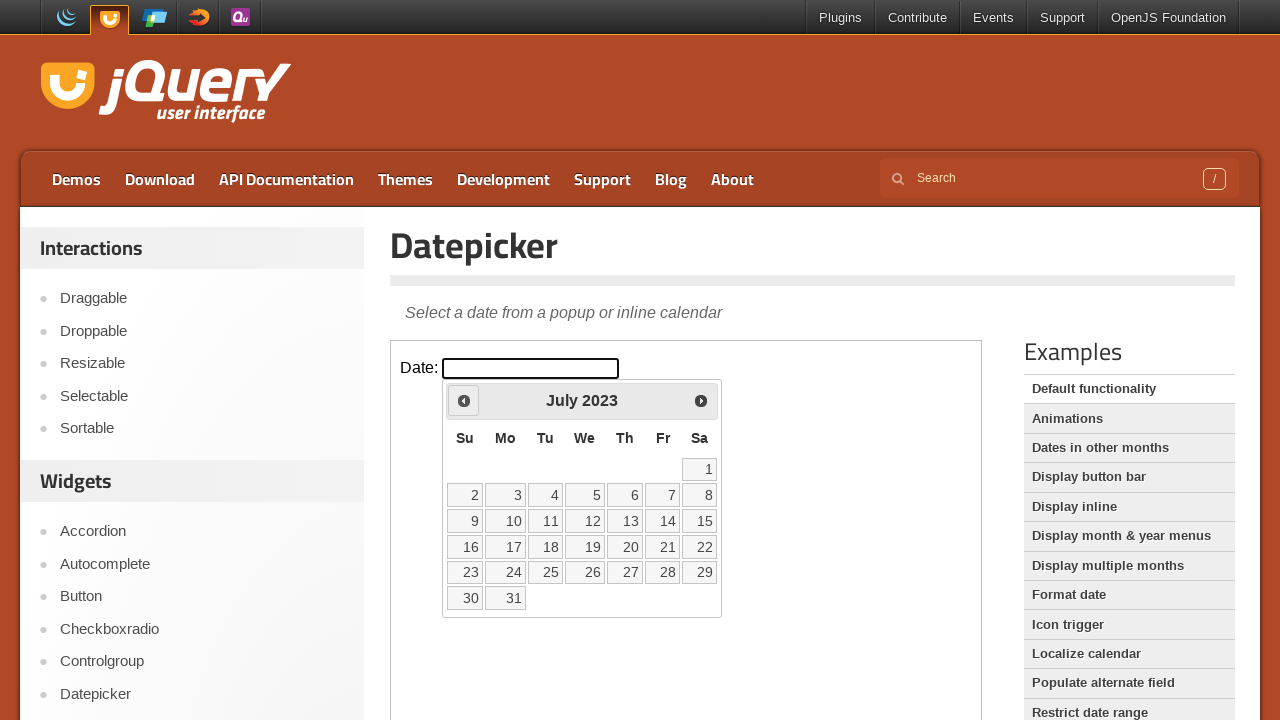

Retrieved current calendar month/year: July 2023
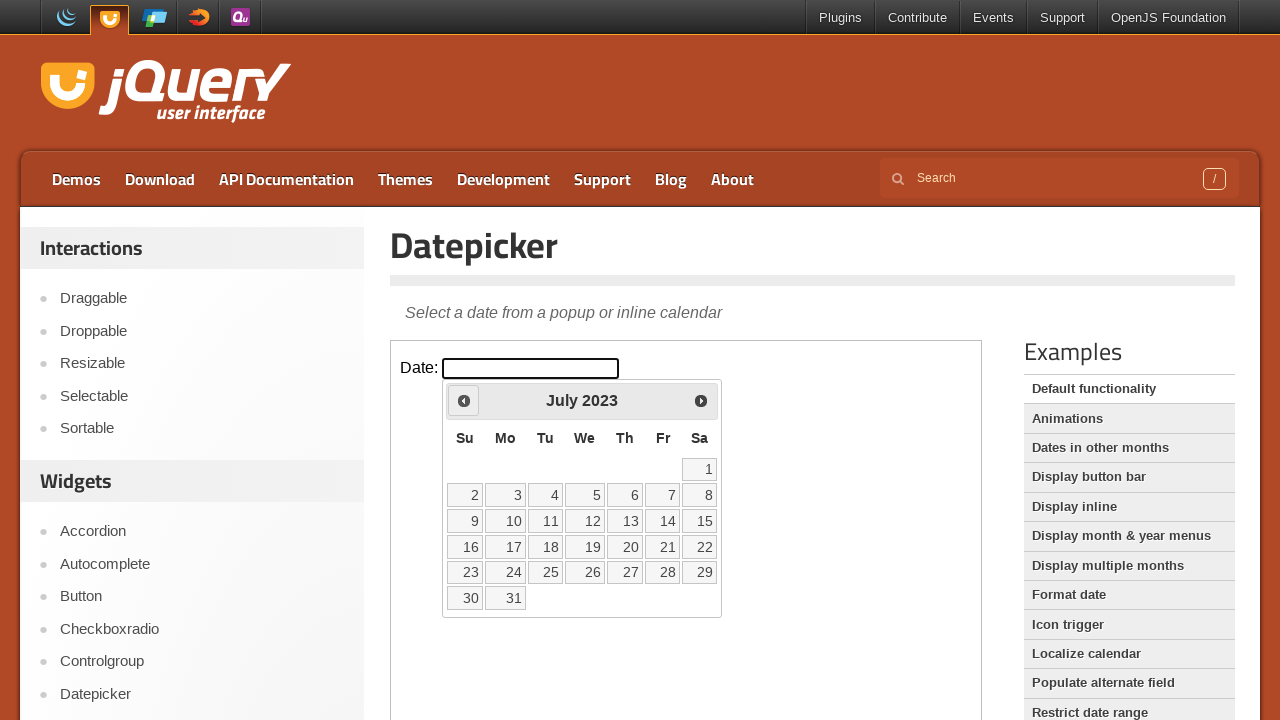

Clicked previous month button to navigate backwards at (464, 400) on iframe >> nth=0 >> internal:control=enter-frame >> span.ui-icon-circle-triangle-
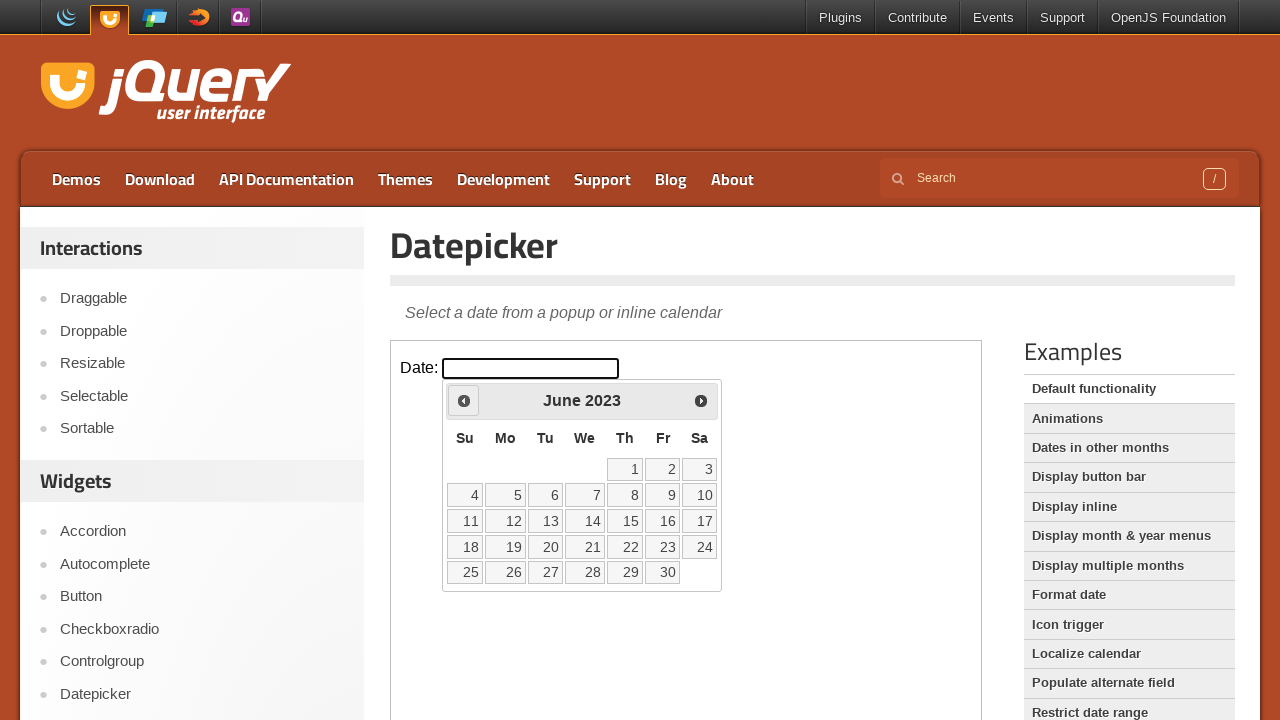

Retrieved current calendar month/year: June 2023
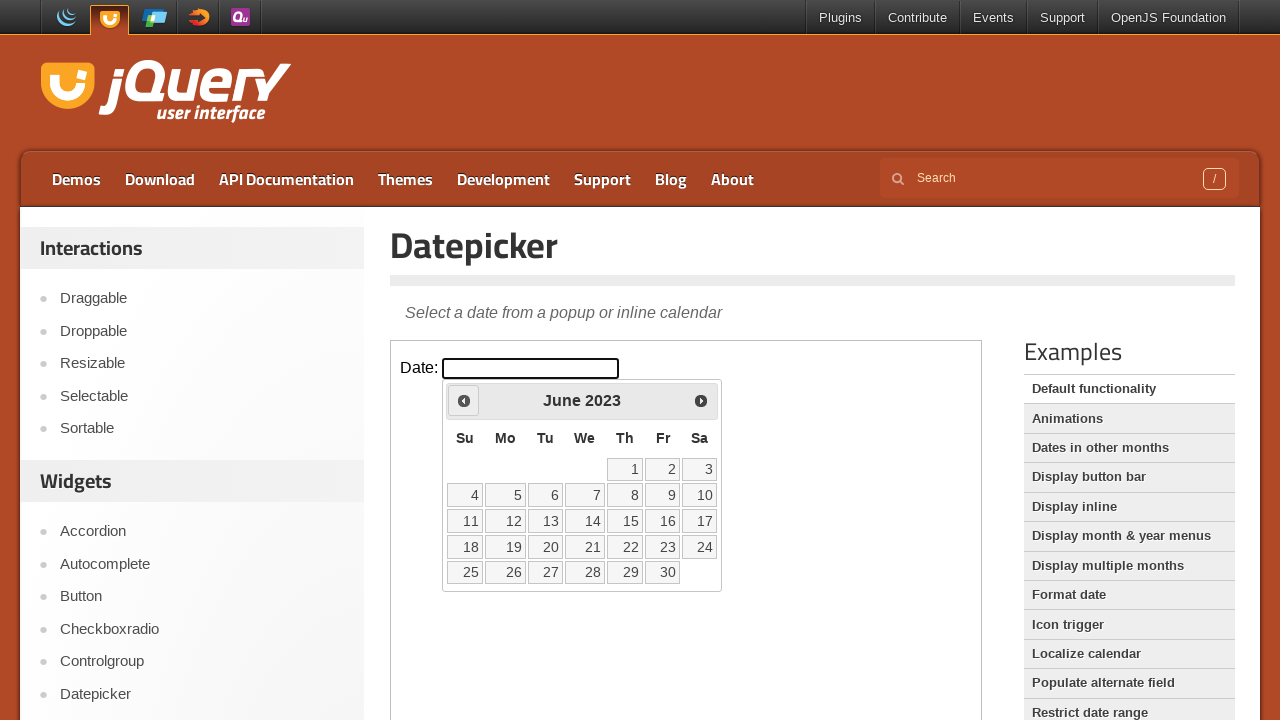

Clicked previous month button to navigate backwards at (464, 400) on iframe >> nth=0 >> internal:control=enter-frame >> span.ui-icon-circle-triangle-
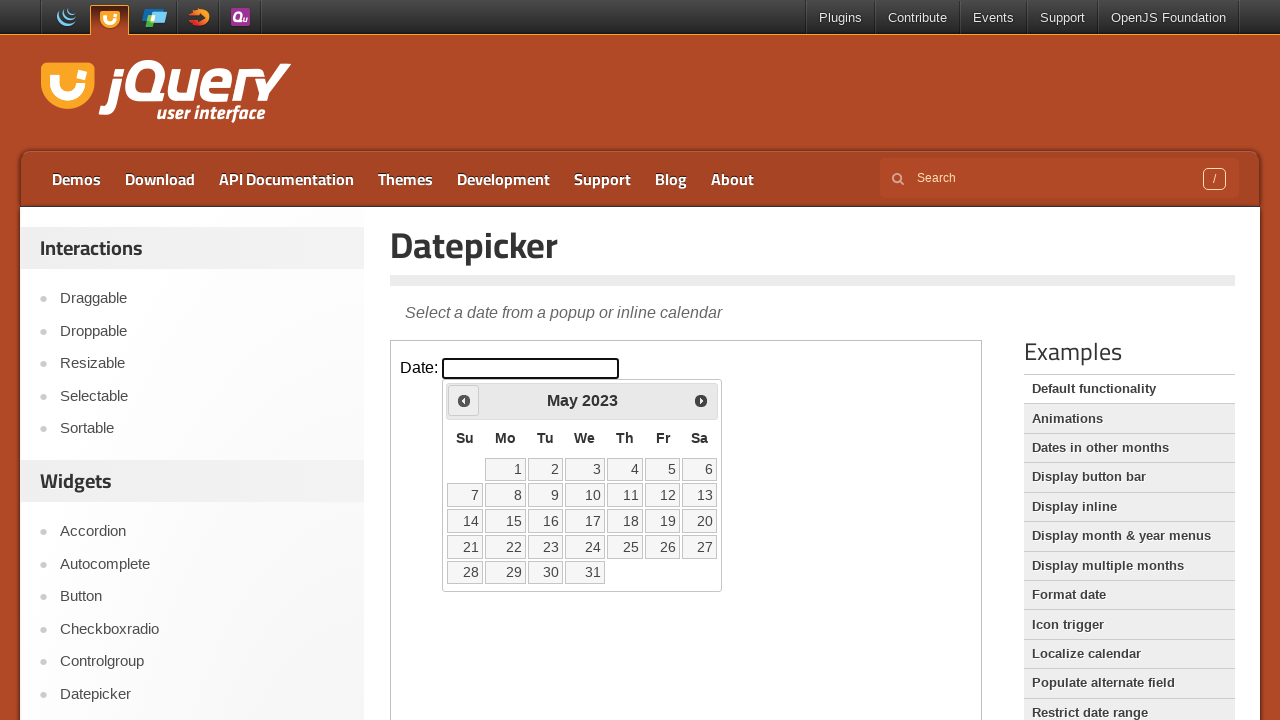

Retrieved current calendar month/year: May 2023
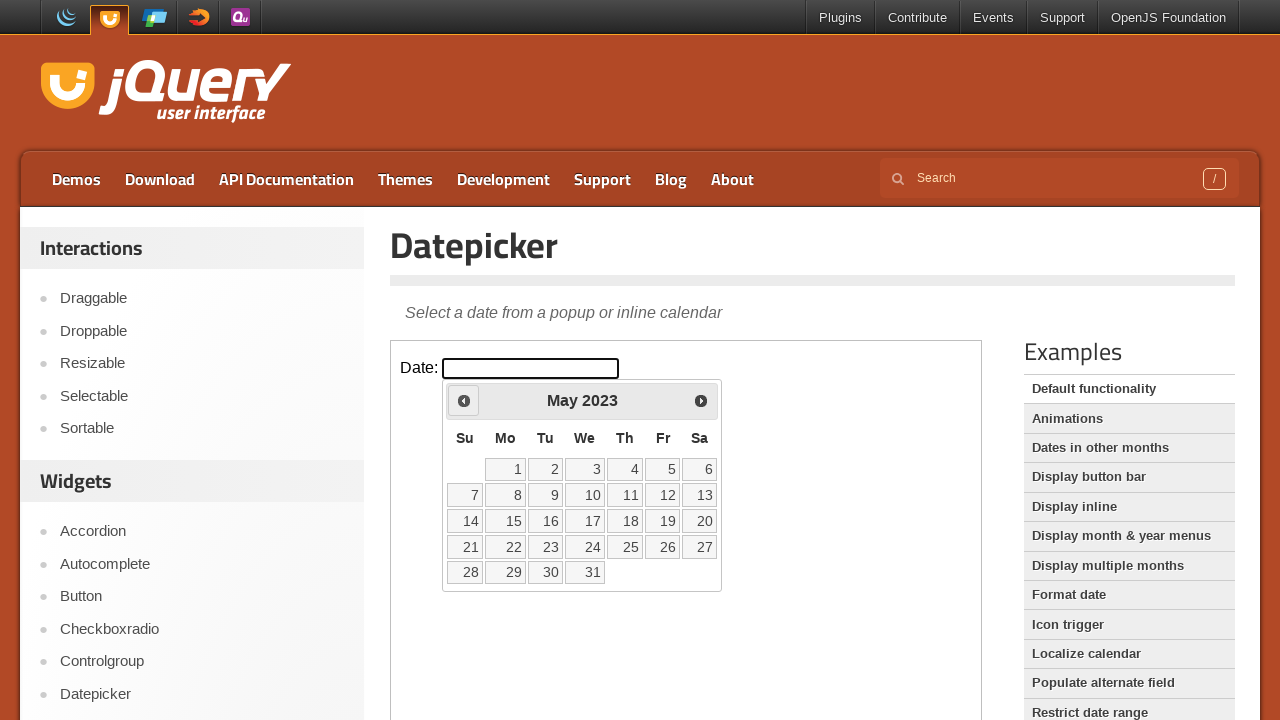

Clicked previous month button to navigate backwards at (464, 400) on iframe >> nth=0 >> internal:control=enter-frame >> span.ui-icon-circle-triangle-
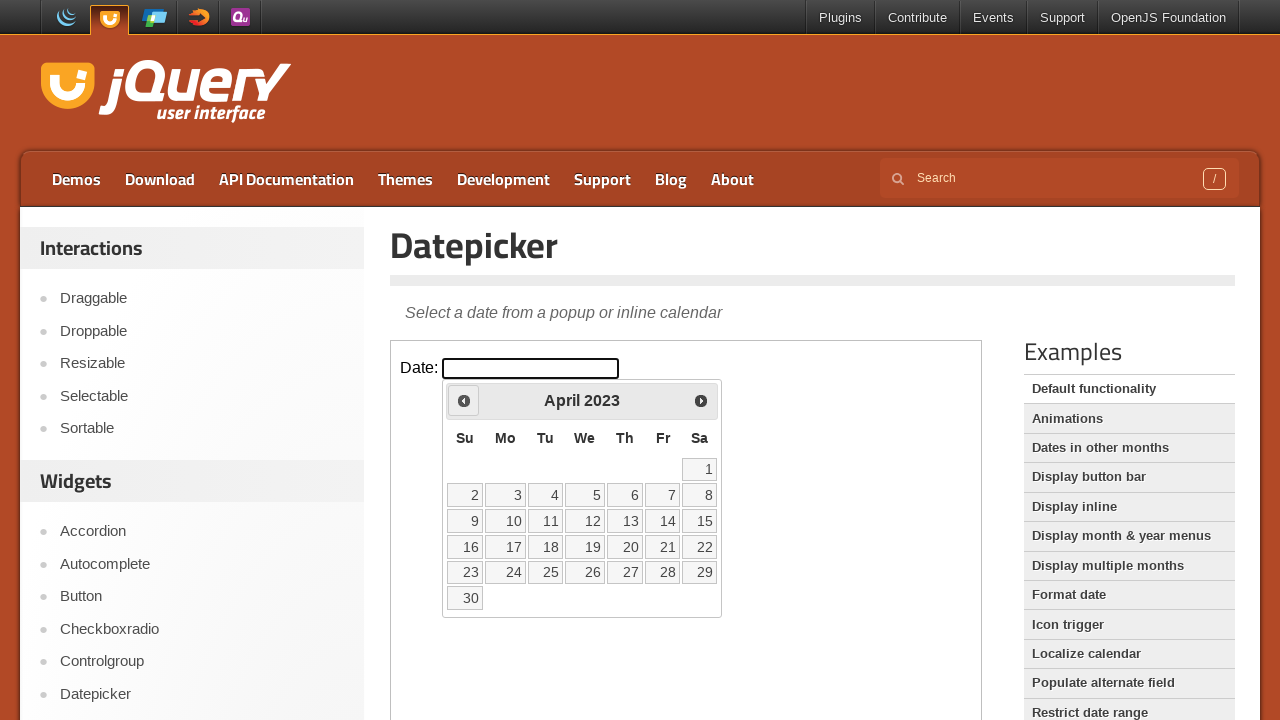

Retrieved current calendar month/year: April 2023
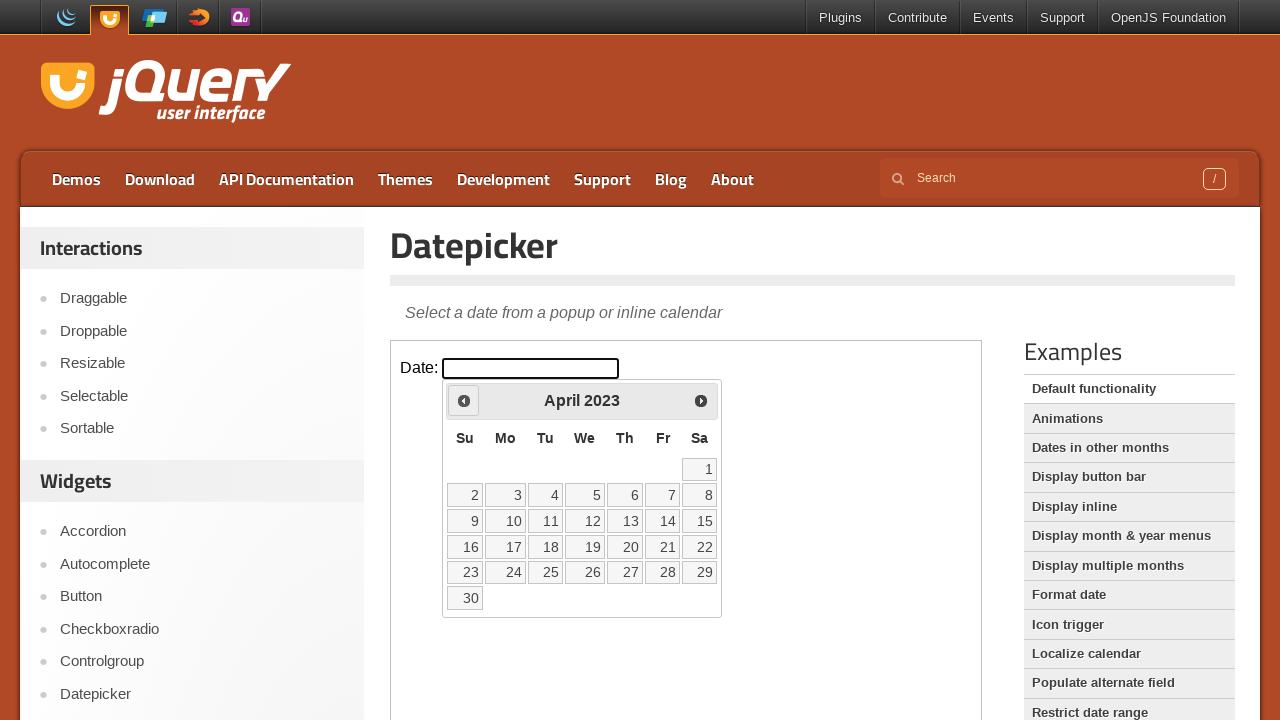

Clicked previous month button to navigate backwards at (464, 400) on iframe >> nth=0 >> internal:control=enter-frame >> span.ui-icon-circle-triangle-
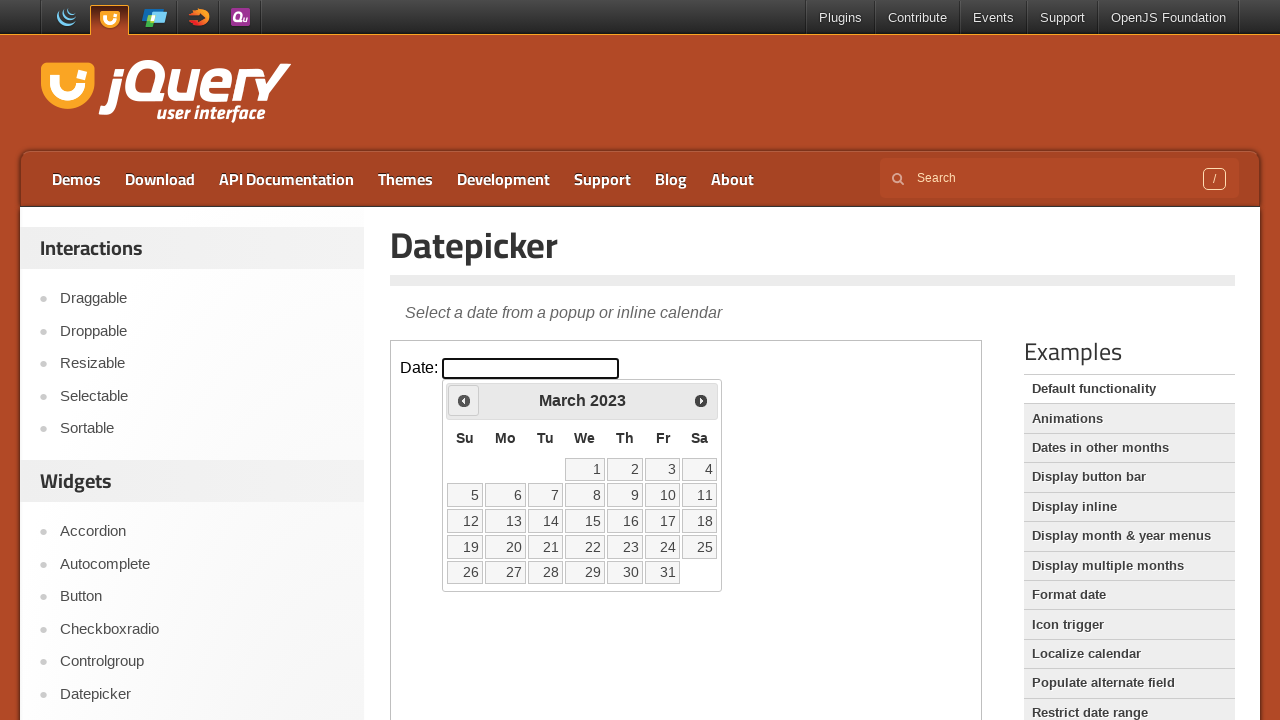

Retrieved current calendar month/year: March 2023
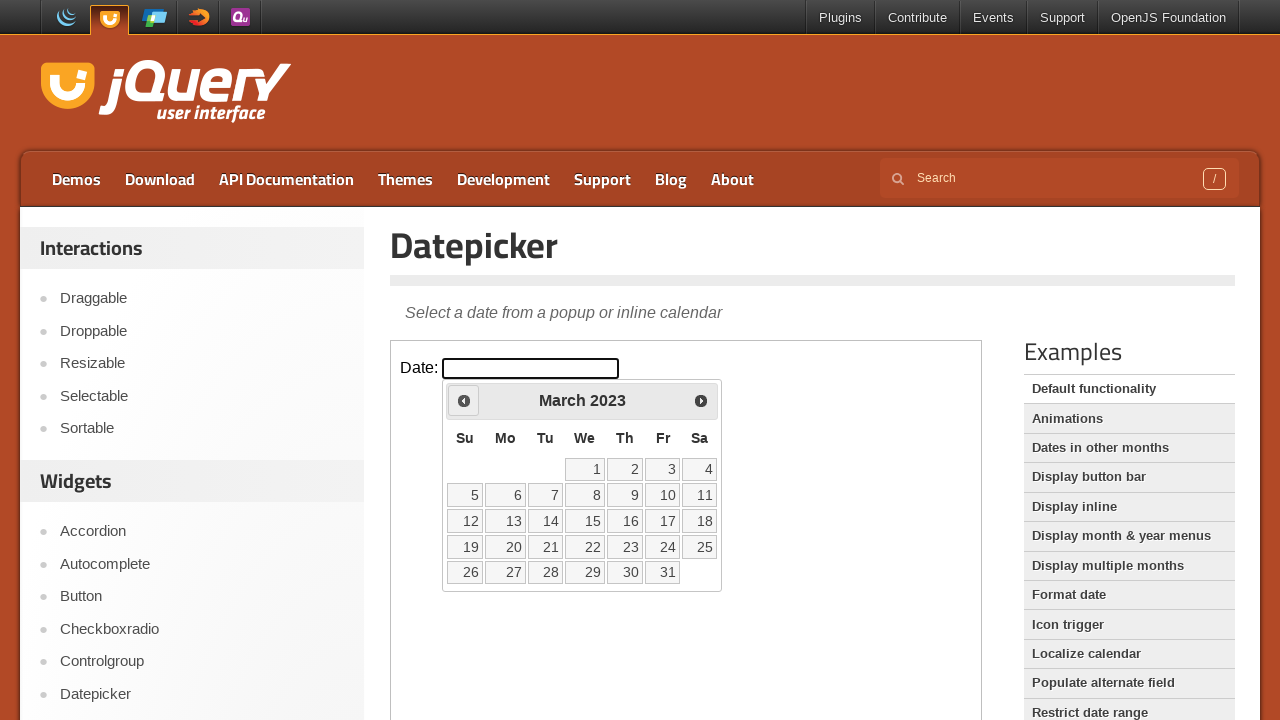

Clicked previous month button to navigate backwards at (464, 400) on iframe >> nth=0 >> internal:control=enter-frame >> span.ui-icon-circle-triangle-
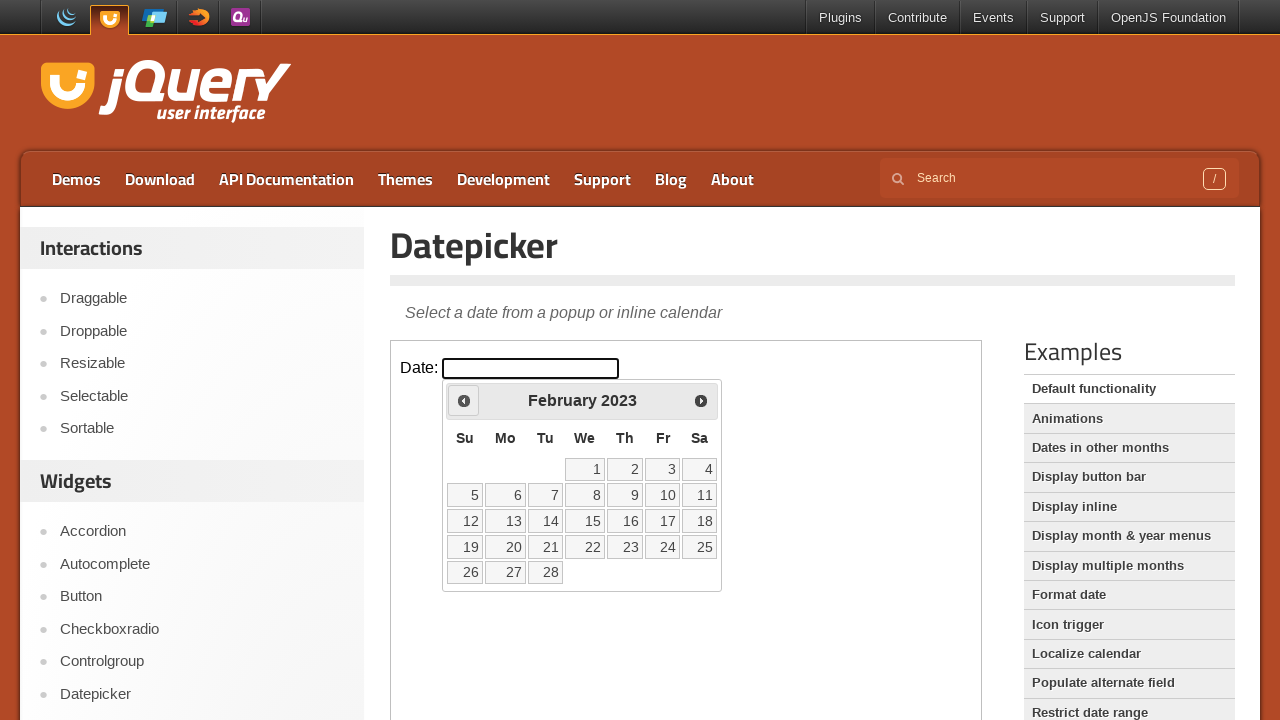

Retrieved current calendar month/year: February 2023
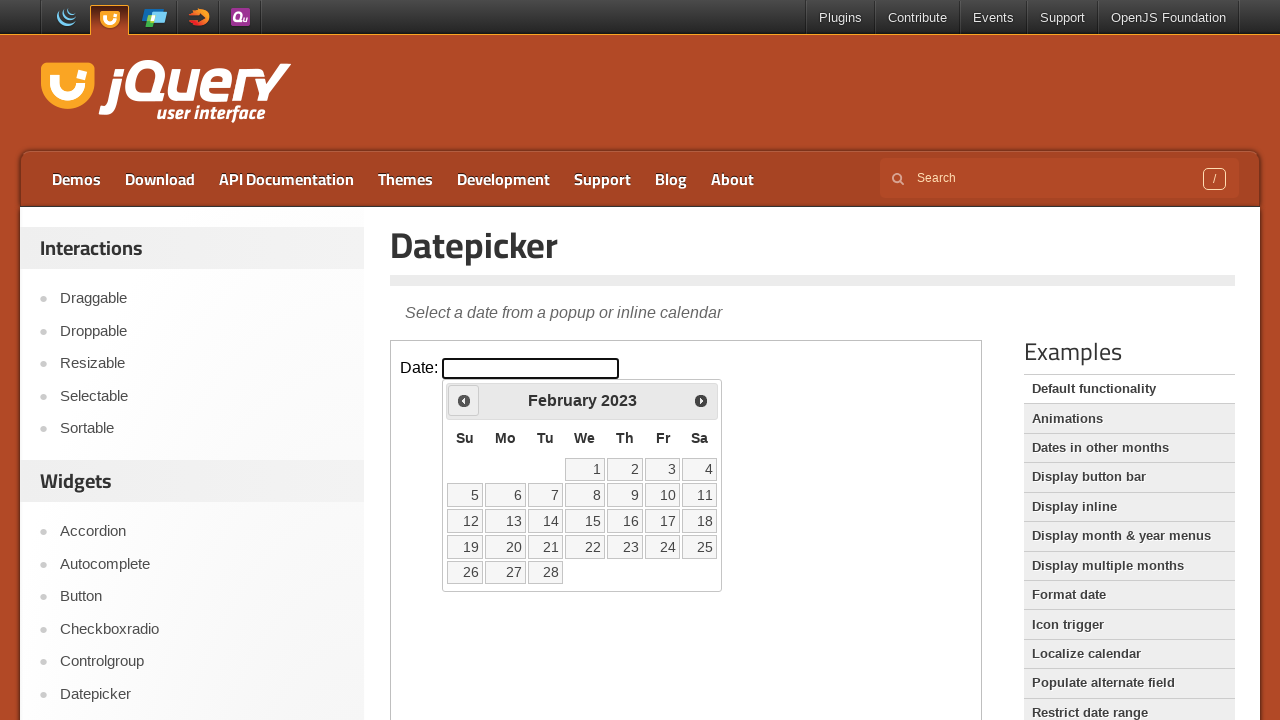

Clicked previous month button to navigate backwards at (464, 400) on iframe >> nth=0 >> internal:control=enter-frame >> span.ui-icon-circle-triangle-
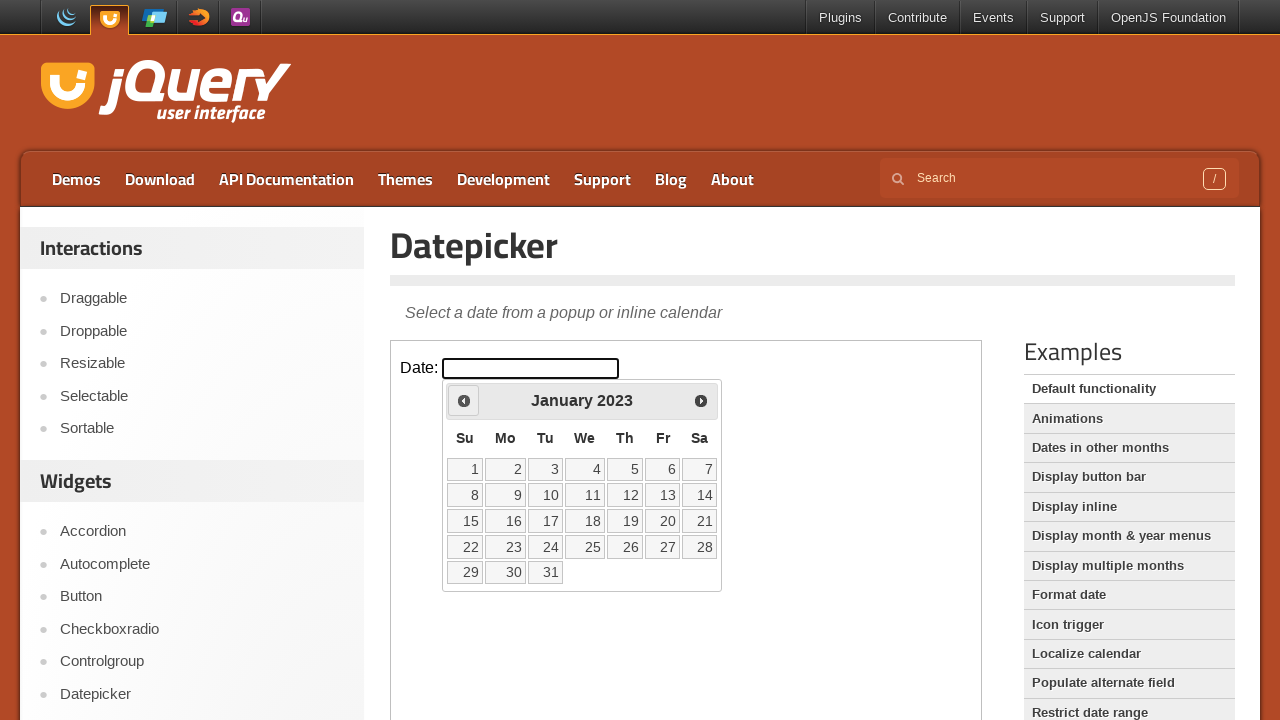

Retrieved current calendar month/year: January 2023
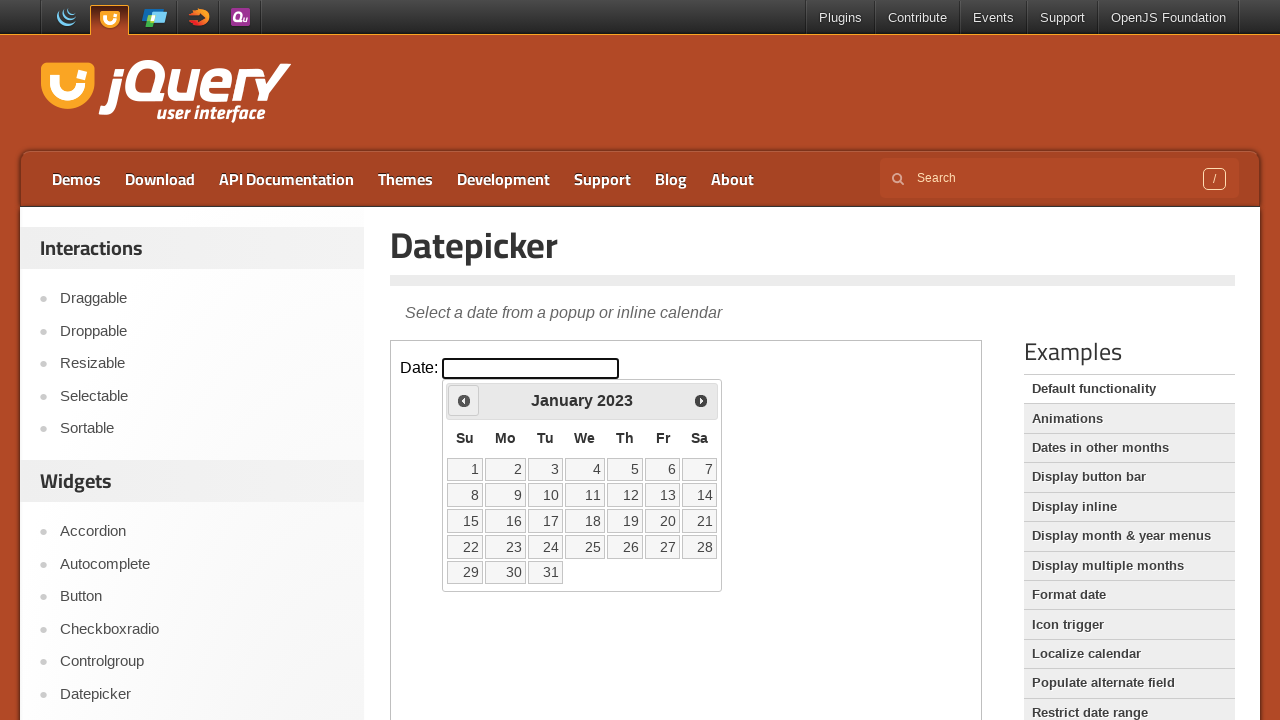

Clicked previous month button to navigate backwards at (464, 400) on iframe >> nth=0 >> internal:control=enter-frame >> span.ui-icon-circle-triangle-
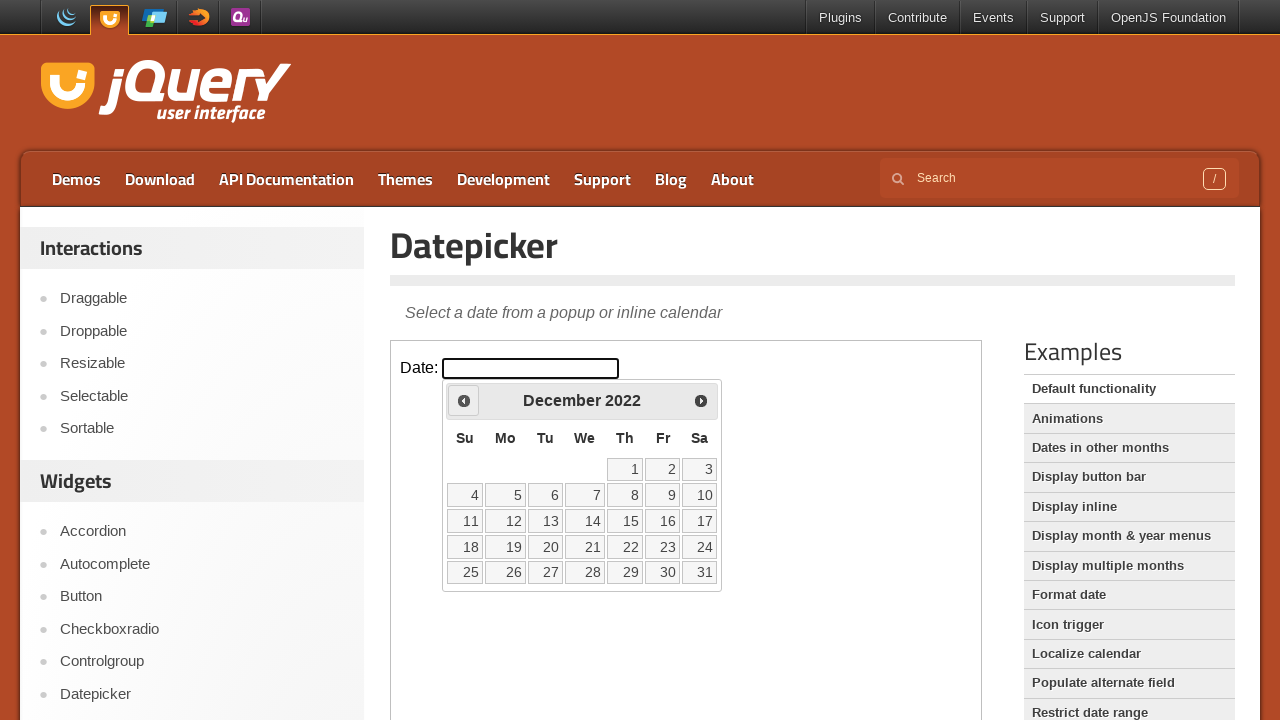

Retrieved current calendar month/year: December 2022
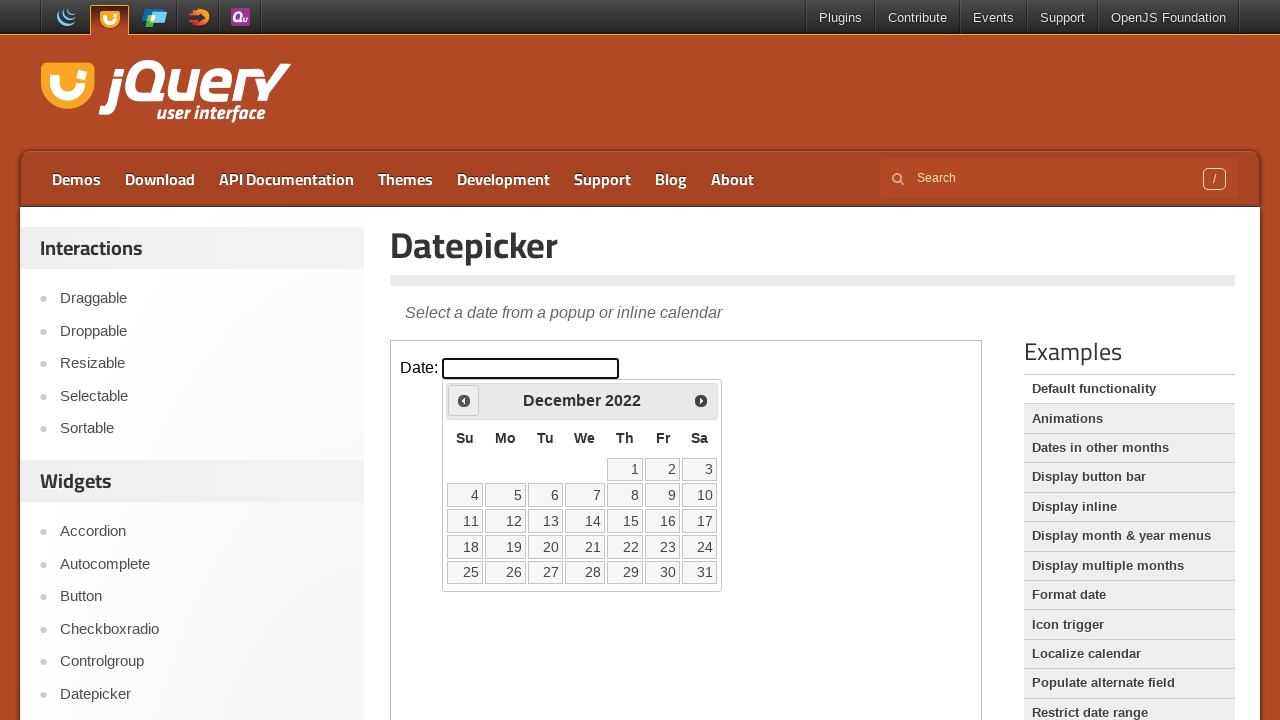

Clicked previous month button to navigate backwards at (464, 400) on iframe >> nth=0 >> internal:control=enter-frame >> span.ui-icon-circle-triangle-
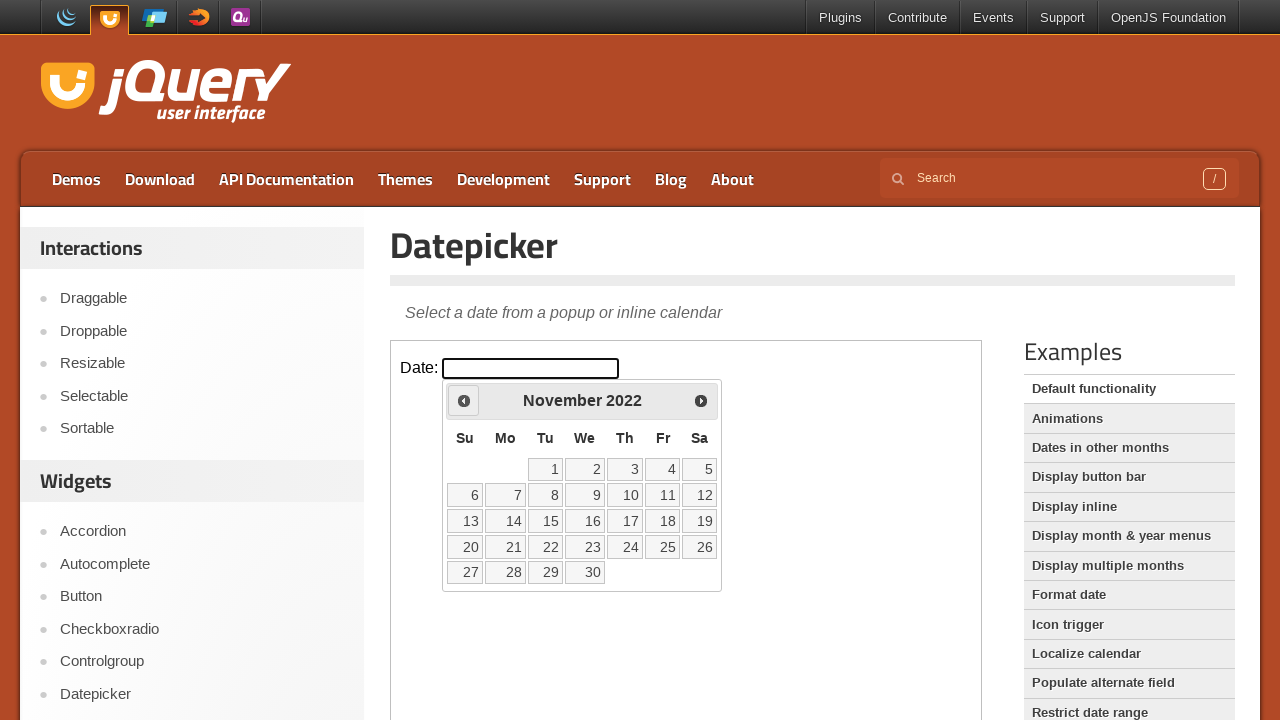

Retrieved current calendar month/year: November 2022
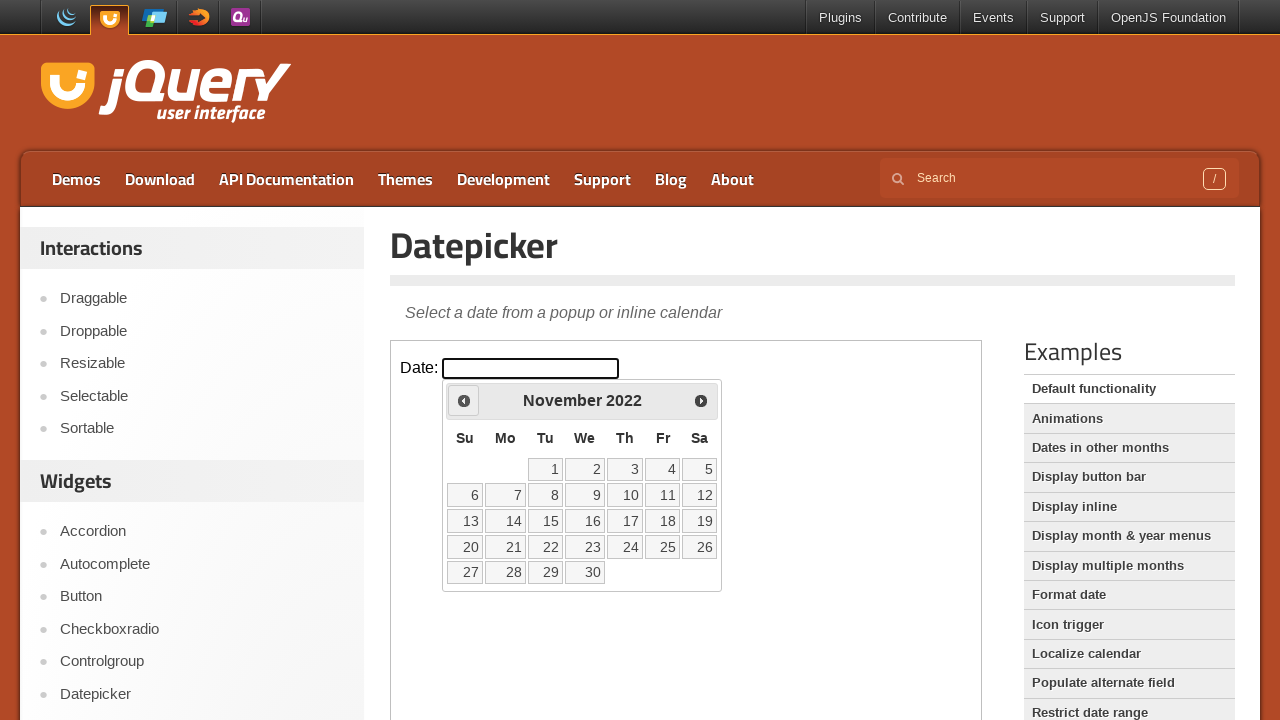

Clicked previous month button to navigate backwards at (464, 400) on iframe >> nth=0 >> internal:control=enter-frame >> span.ui-icon-circle-triangle-
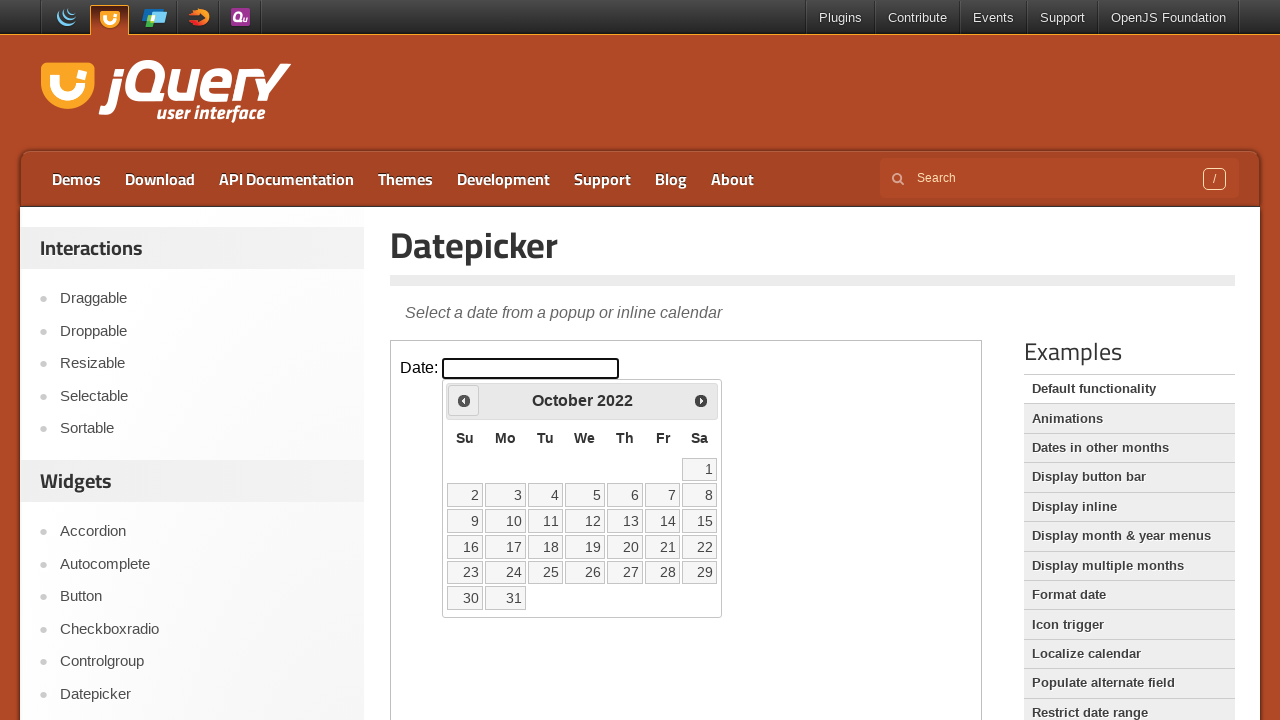

Retrieved current calendar month/year: October 2022
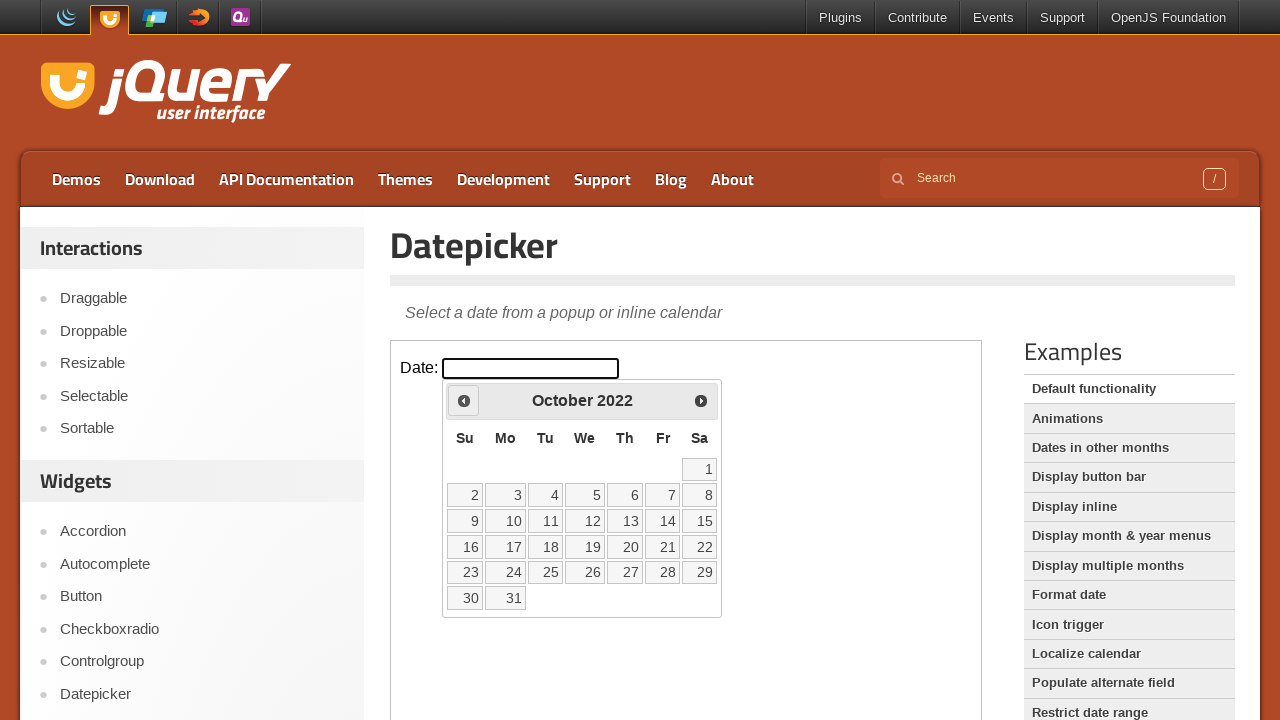

Clicked previous month button to navigate backwards at (464, 400) on iframe >> nth=0 >> internal:control=enter-frame >> span.ui-icon-circle-triangle-
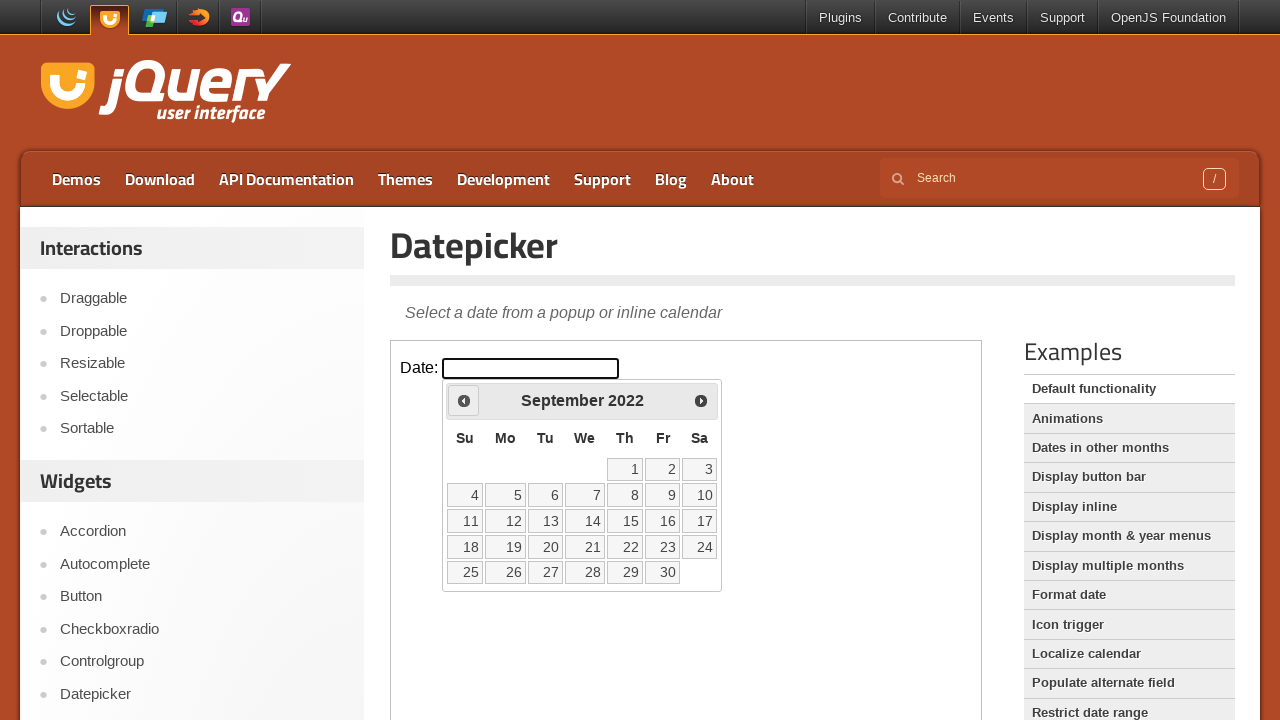

Retrieved current calendar month/year: September 2022
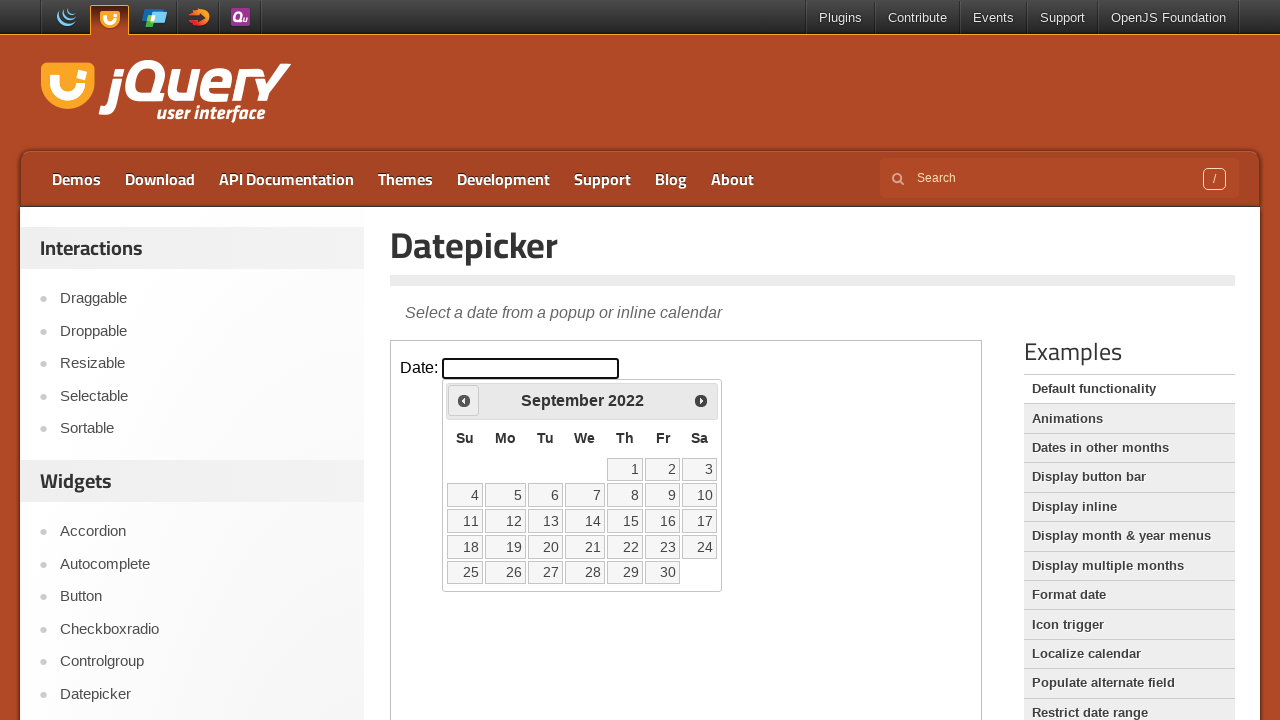

Clicked previous month button to navigate backwards at (464, 400) on iframe >> nth=0 >> internal:control=enter-frame >> span.ui-icon-circle-triangle-
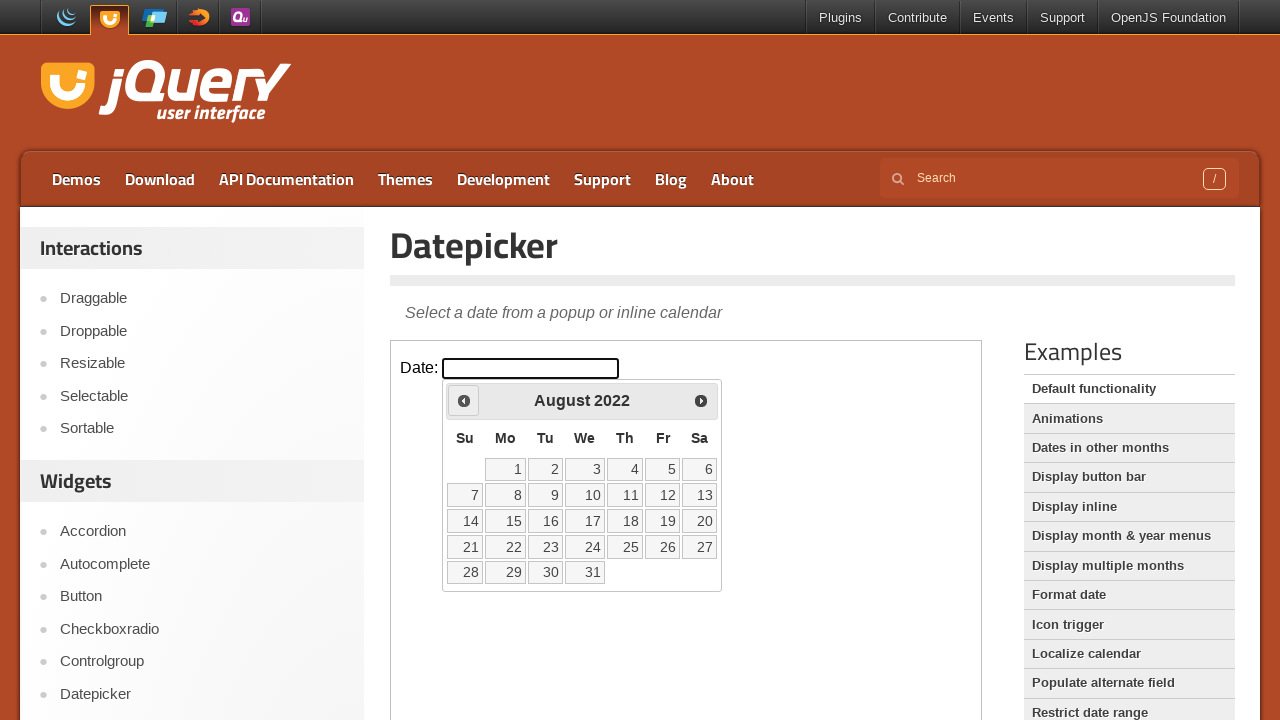

Retrieved current calendar month/year: August 2022
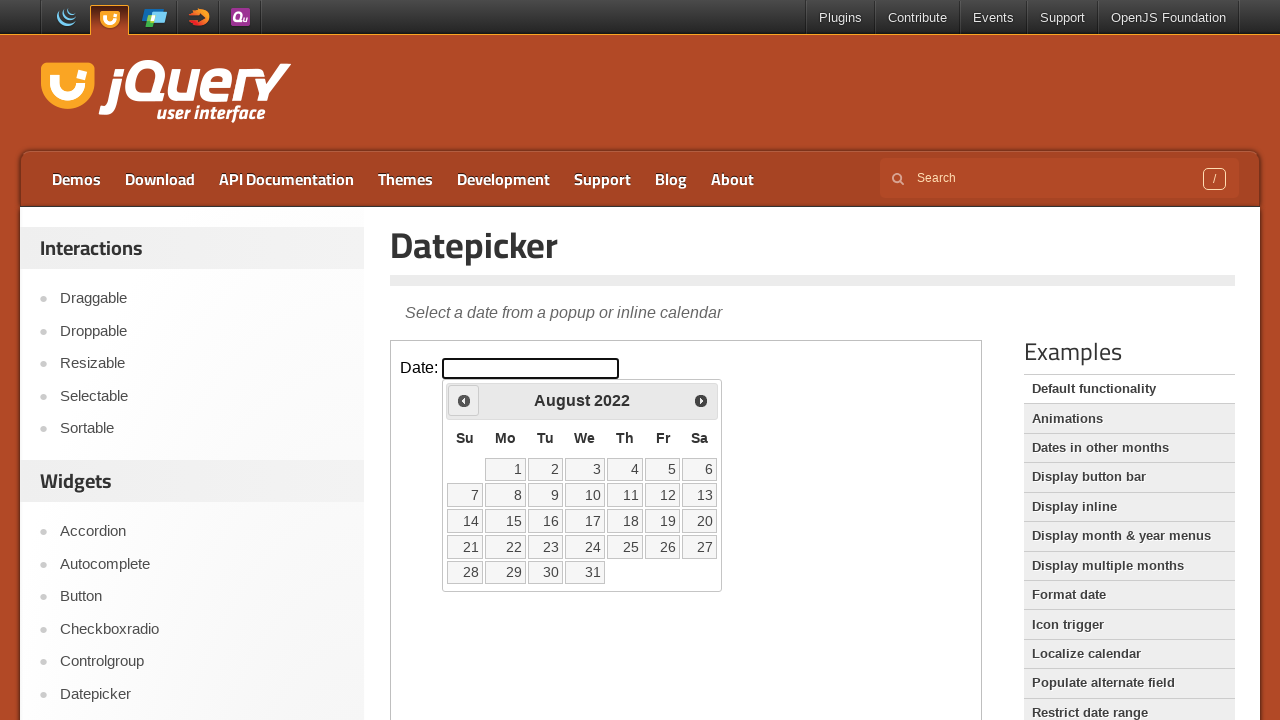

Clicked previous month button to navigate backwards at (464, 400) on iframe >> nth=0 >> internal:control=enter-frame >> span.ui-icon-circle-triangle-
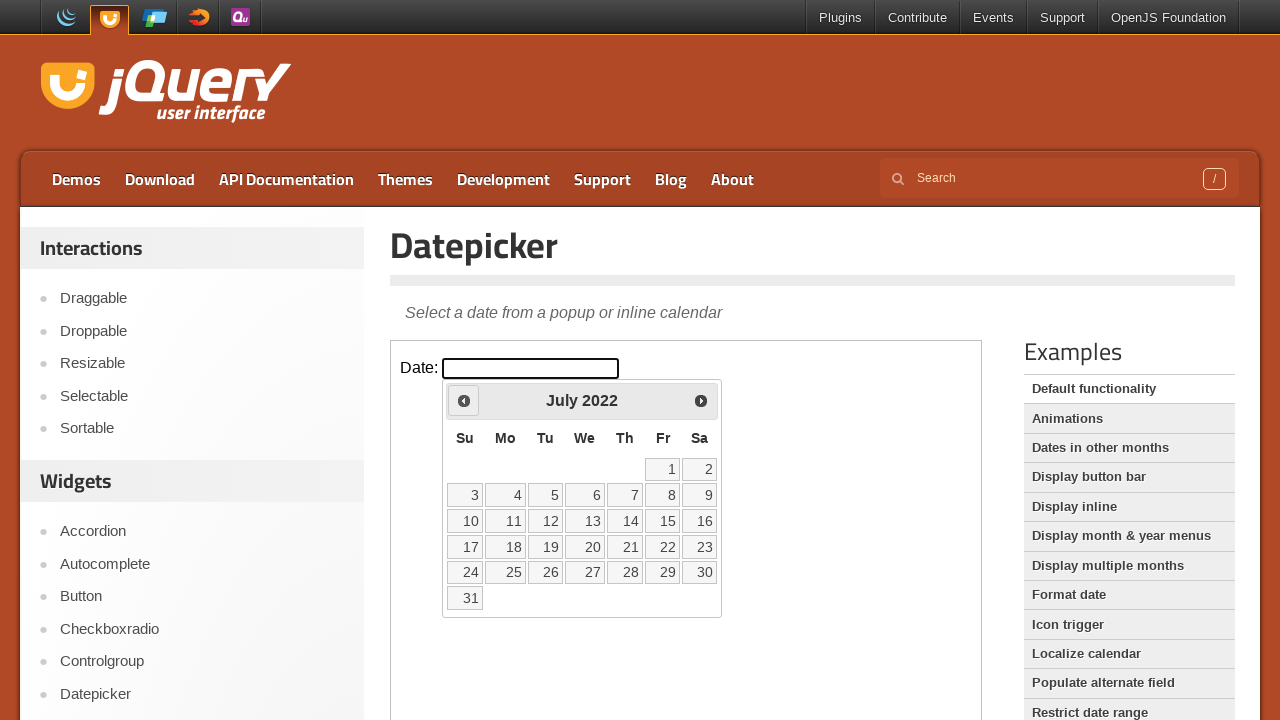

Retrieved current calendar month/year: July 2022
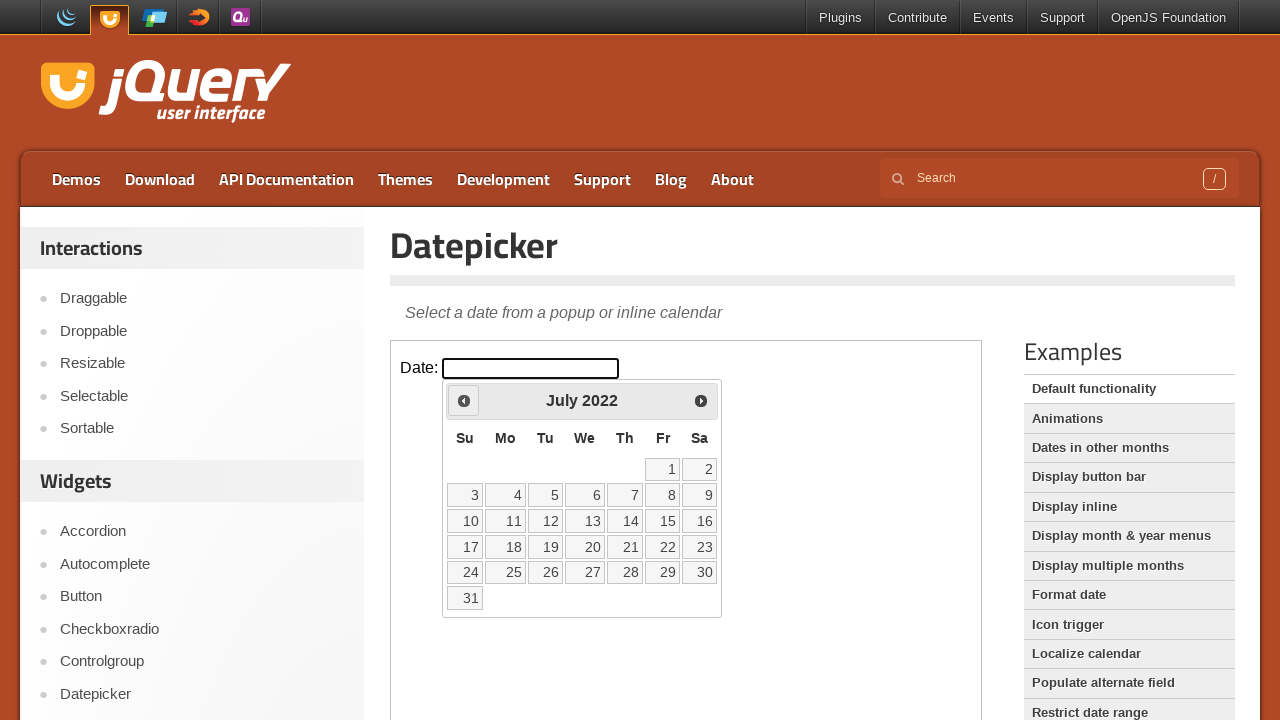

Clicked previous month button to navigate backwards at (464, 400) on iframe >> nth=0 >> internal:control=enter-frame >> span.ui-icon-circle-triangle-
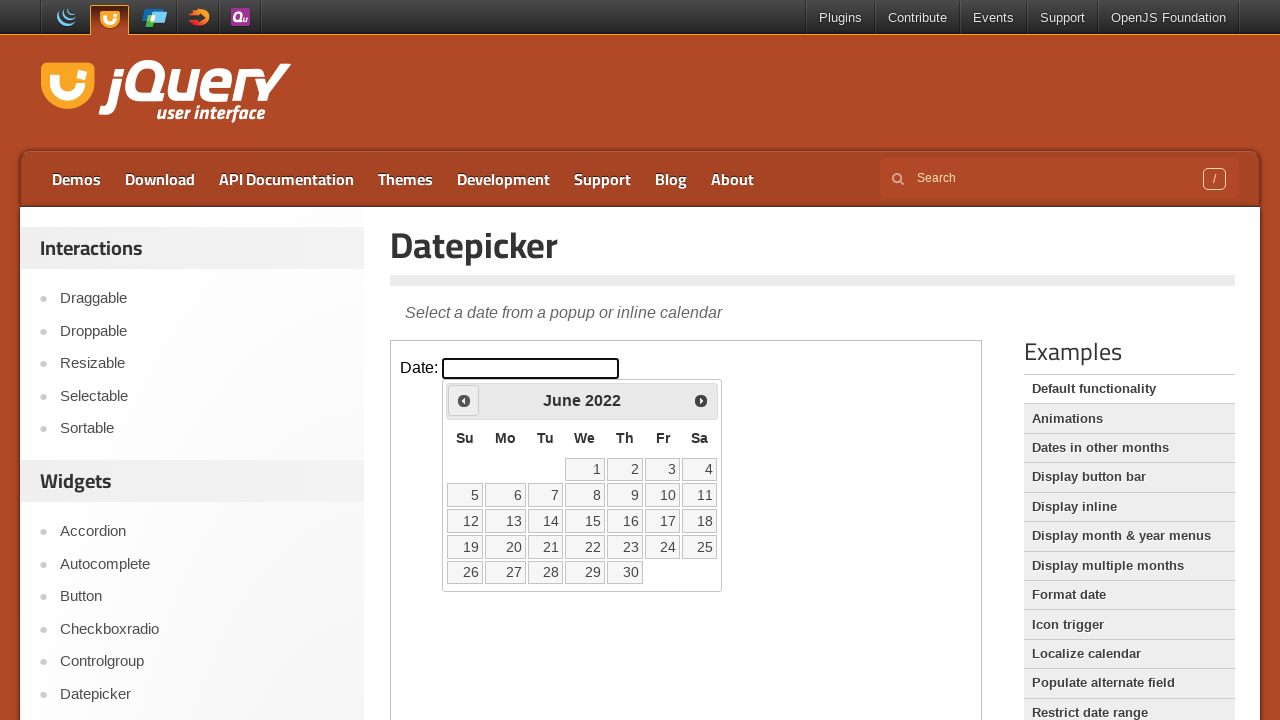

Retrieved current calendar month/year: June 2022
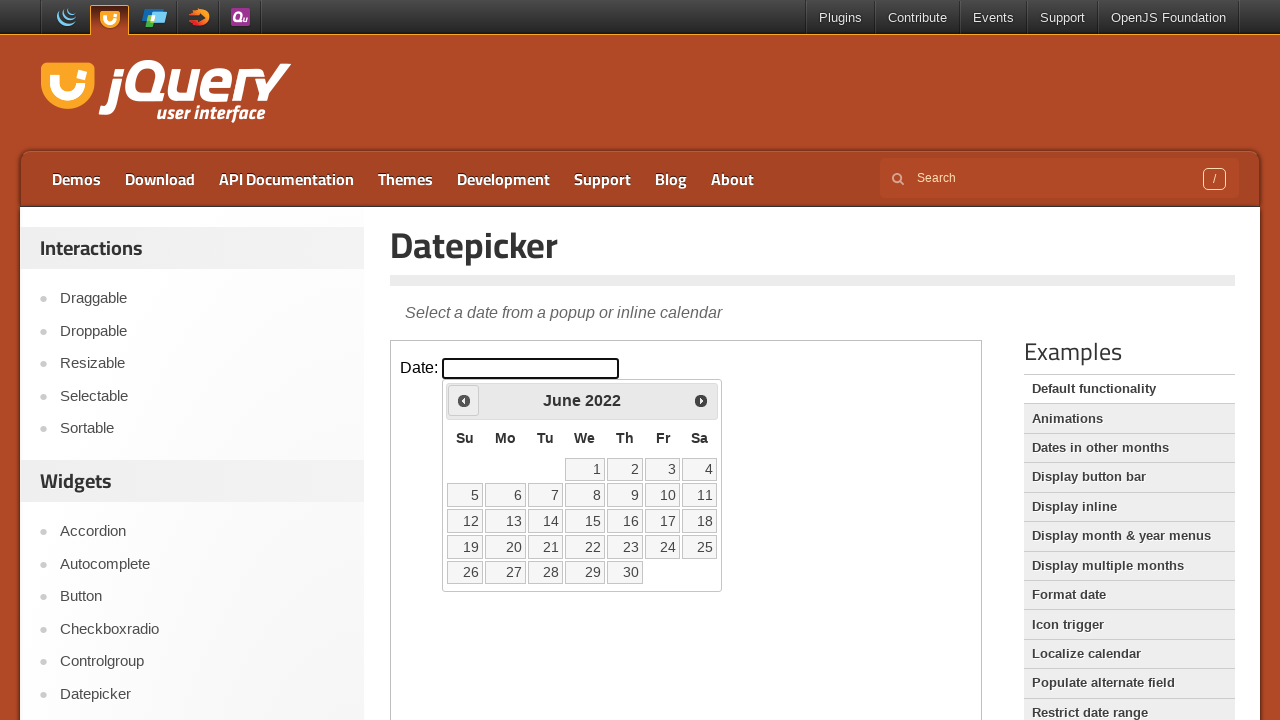

Clicked previous month button to navigate backwards at (464, 400) on iframe >> nth=0 >> internal:control=enter-frame >> span.ui-icon-circle-triangle-
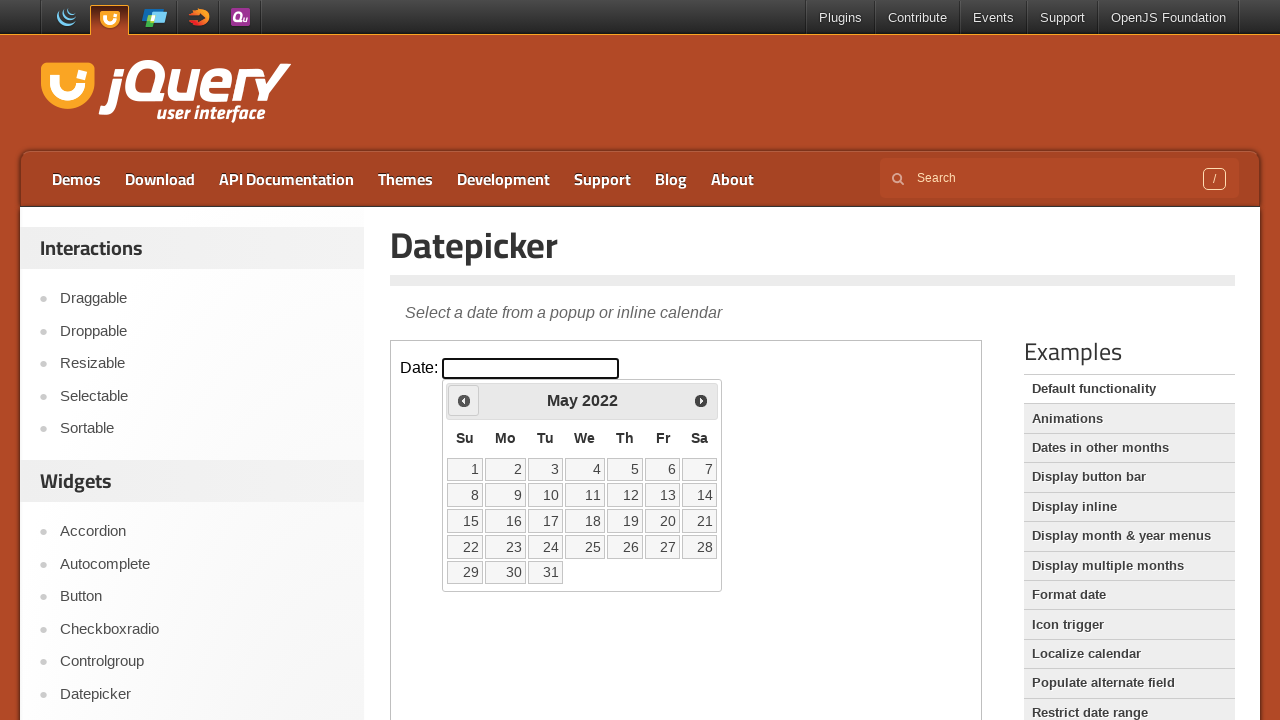

Retrieved current calendar month/year: May 2022
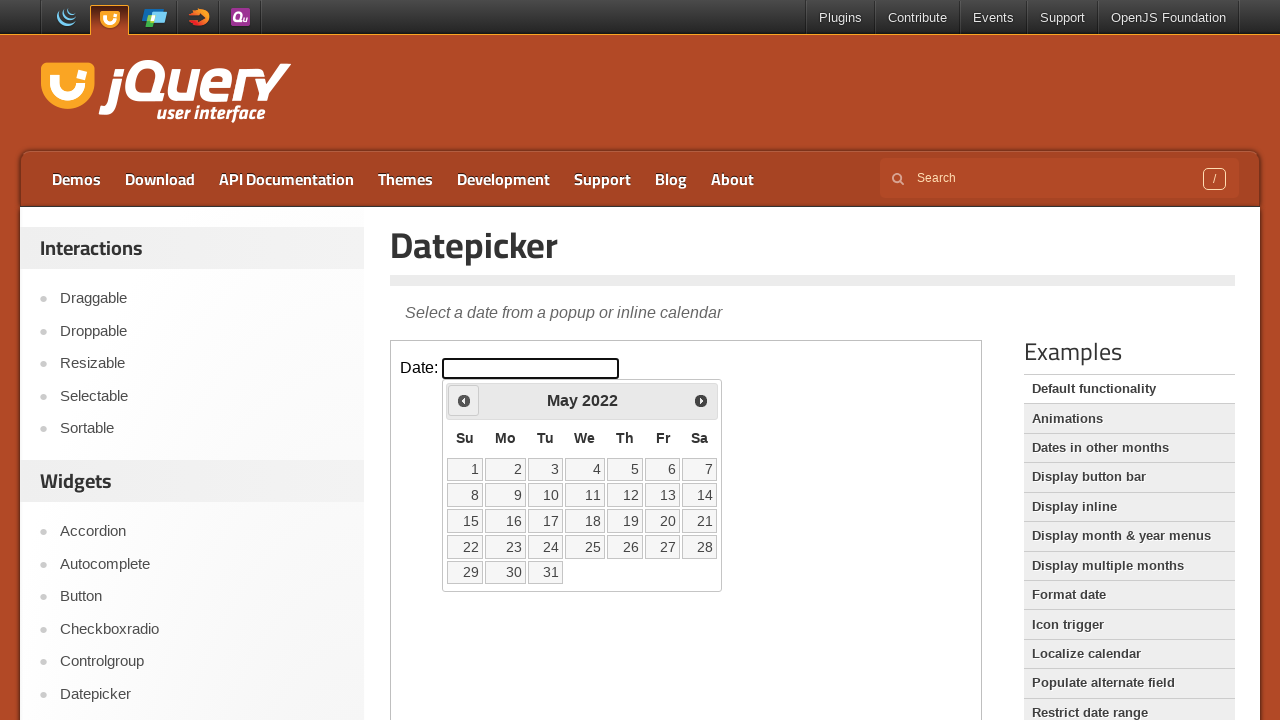

Reached target date: May 2022
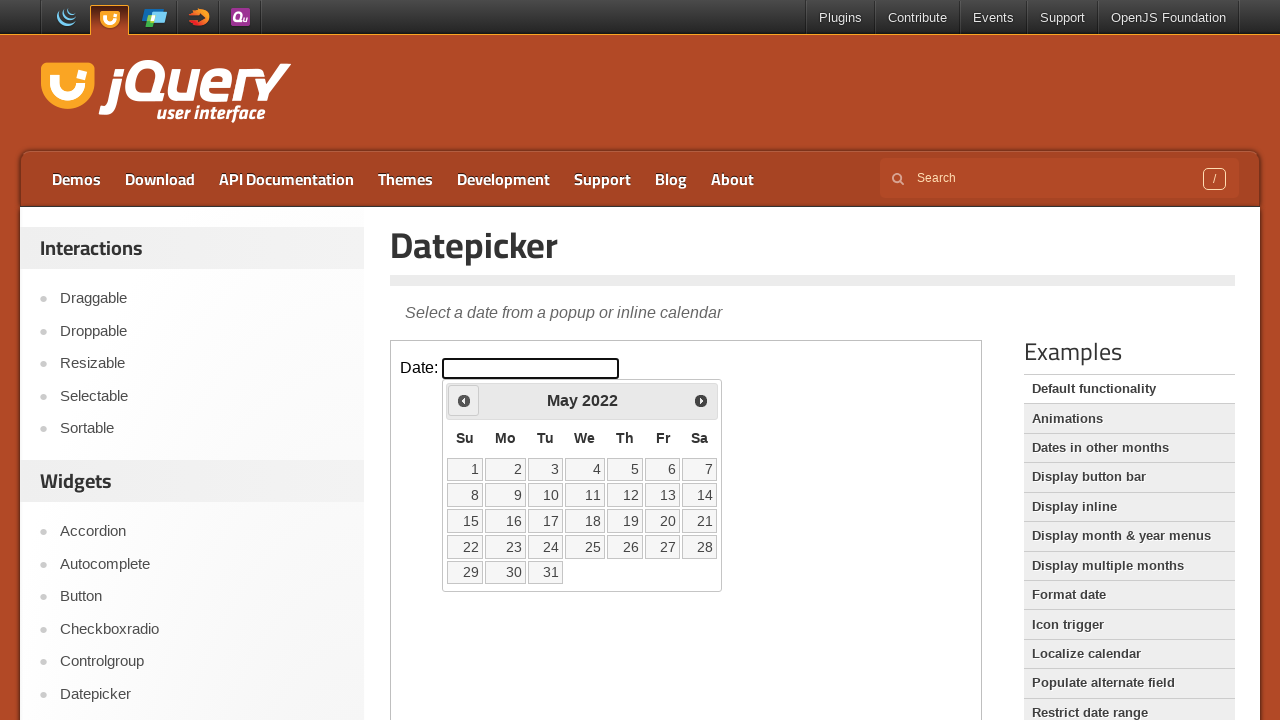

Selected date 10 from the calendar at (545, 495) on iframe >> nth=0 >> internal:control=enter-frame >> table.ui-datepicker-calendar 
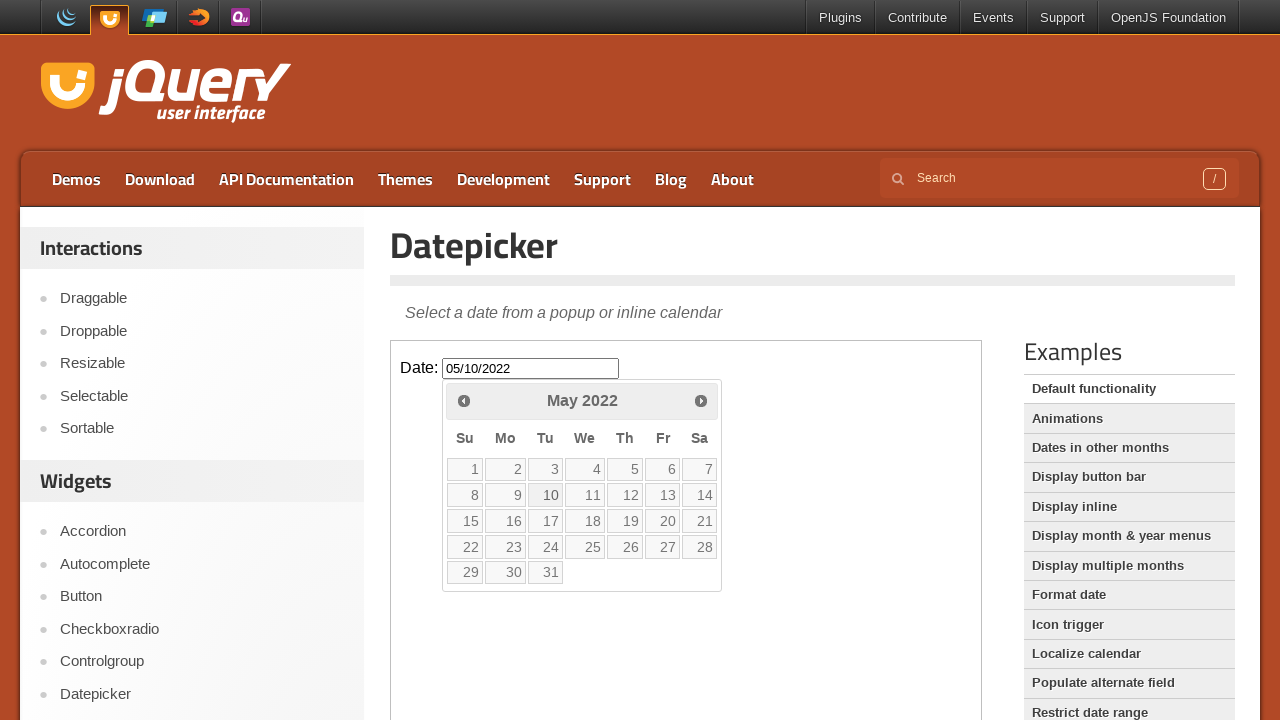

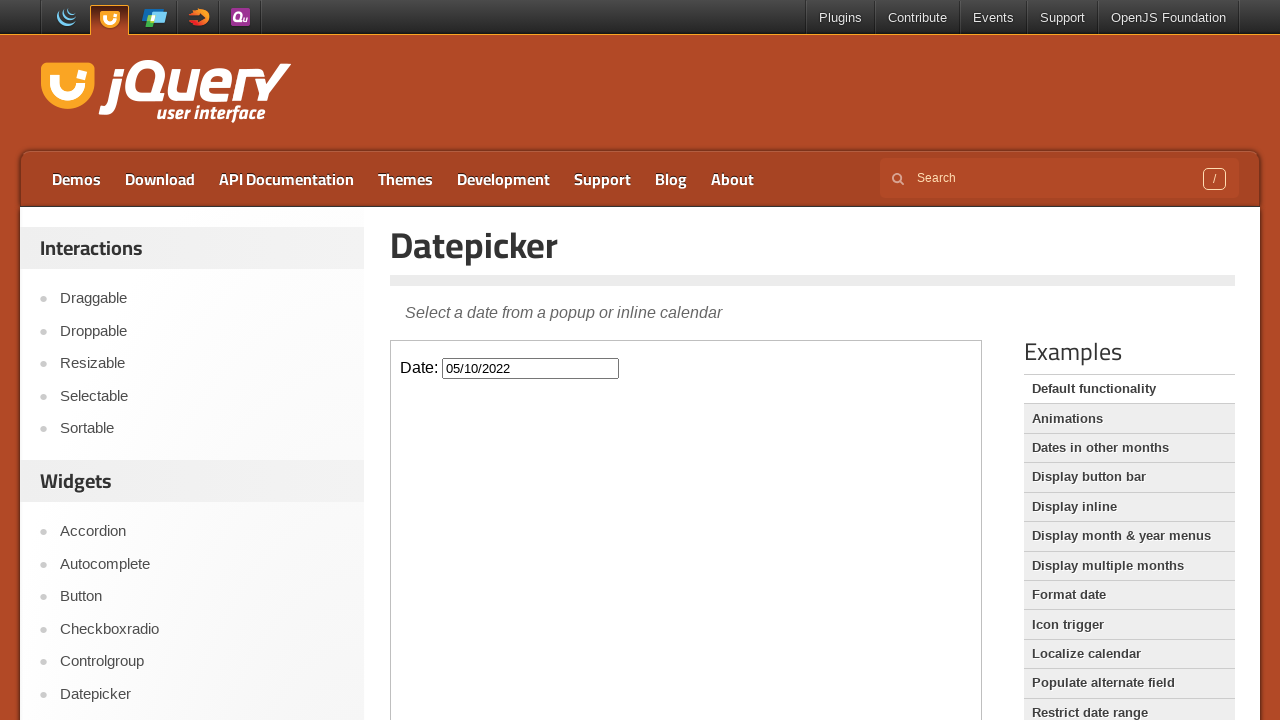